Tests filling a large form by entering text into all input fields and clicking the submit button

Starting URL: http://suninjuly.github.io/huge_form.html

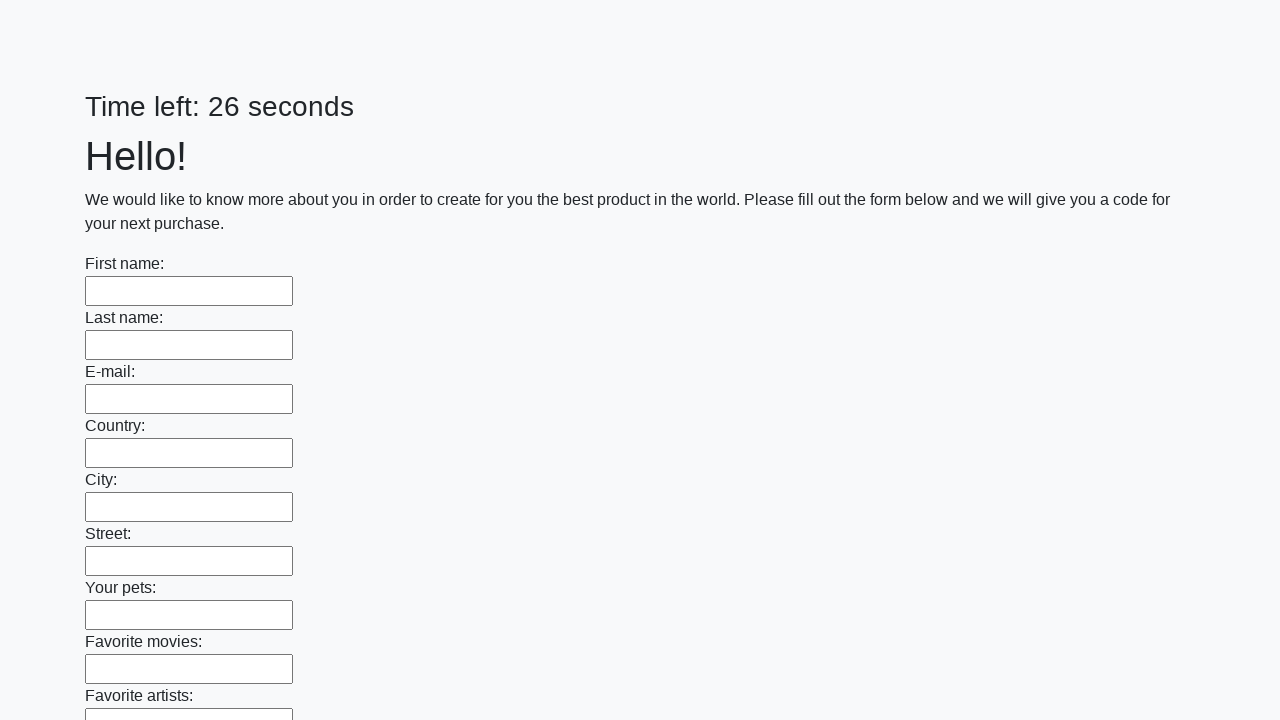

Located all input elements on the form
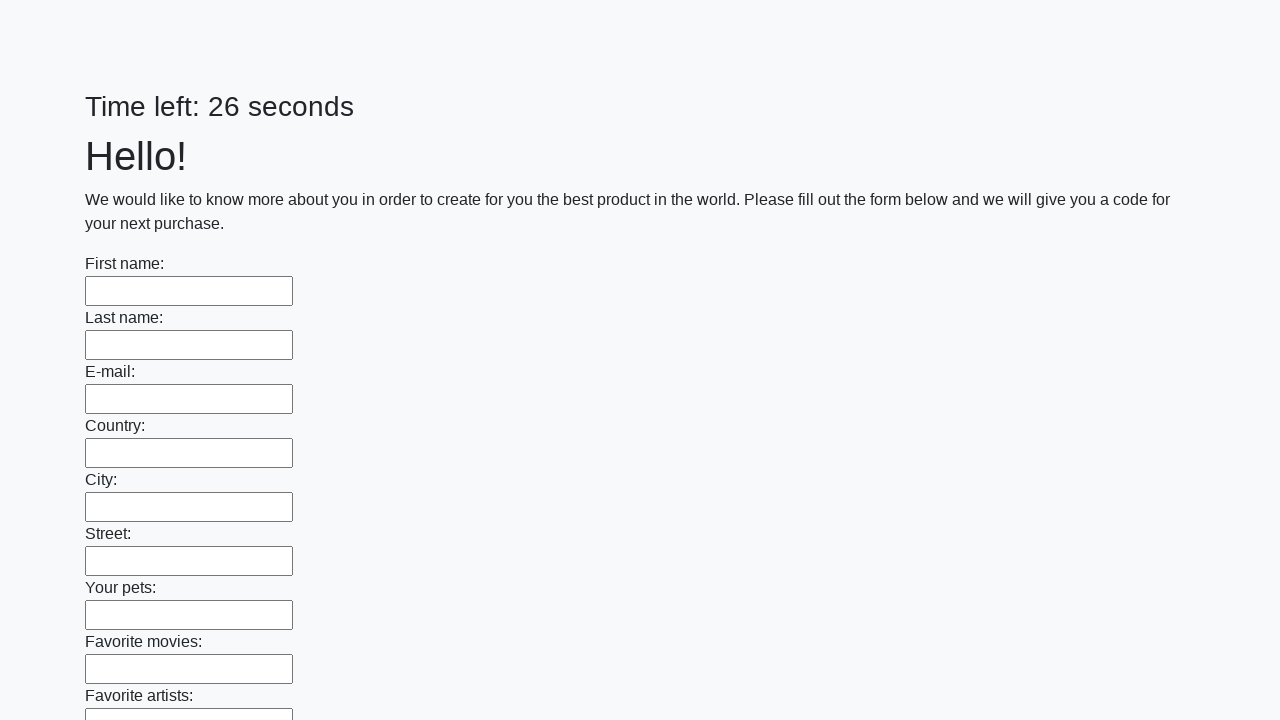

Filled input field with 'Answer super' on input >> nth=0
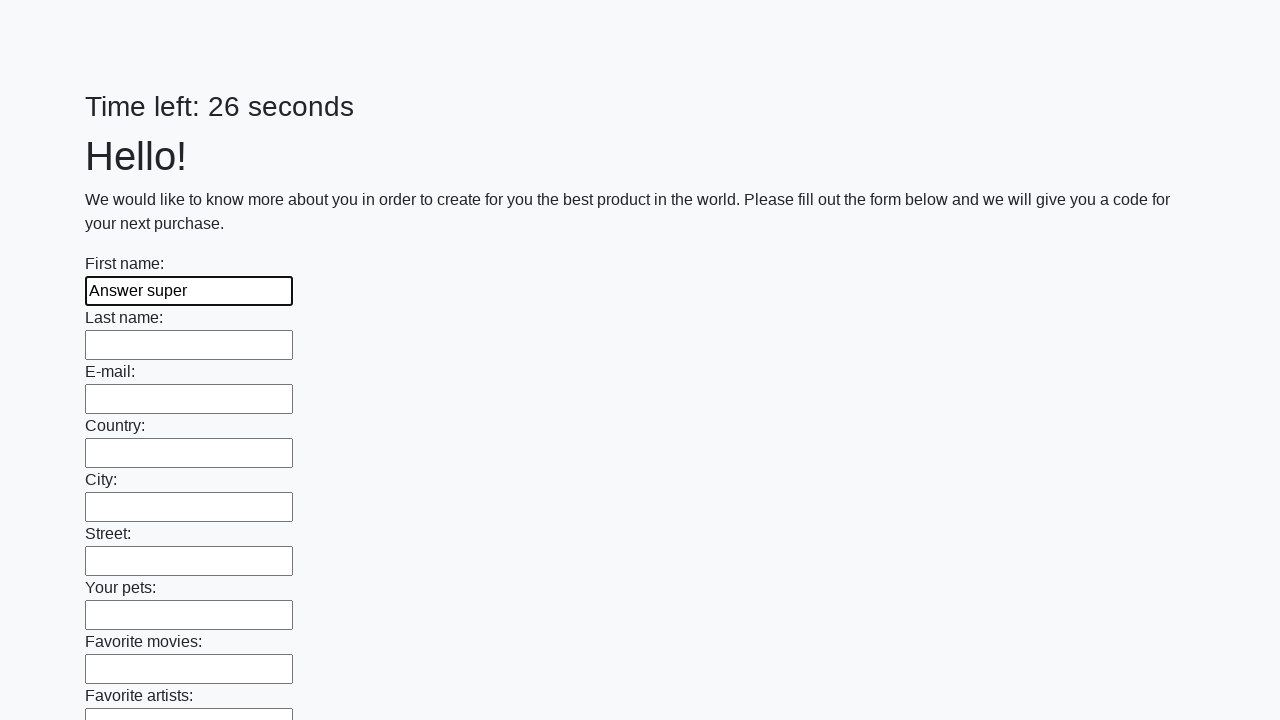

Filled input field with 'Answer super' on input >> nth=1
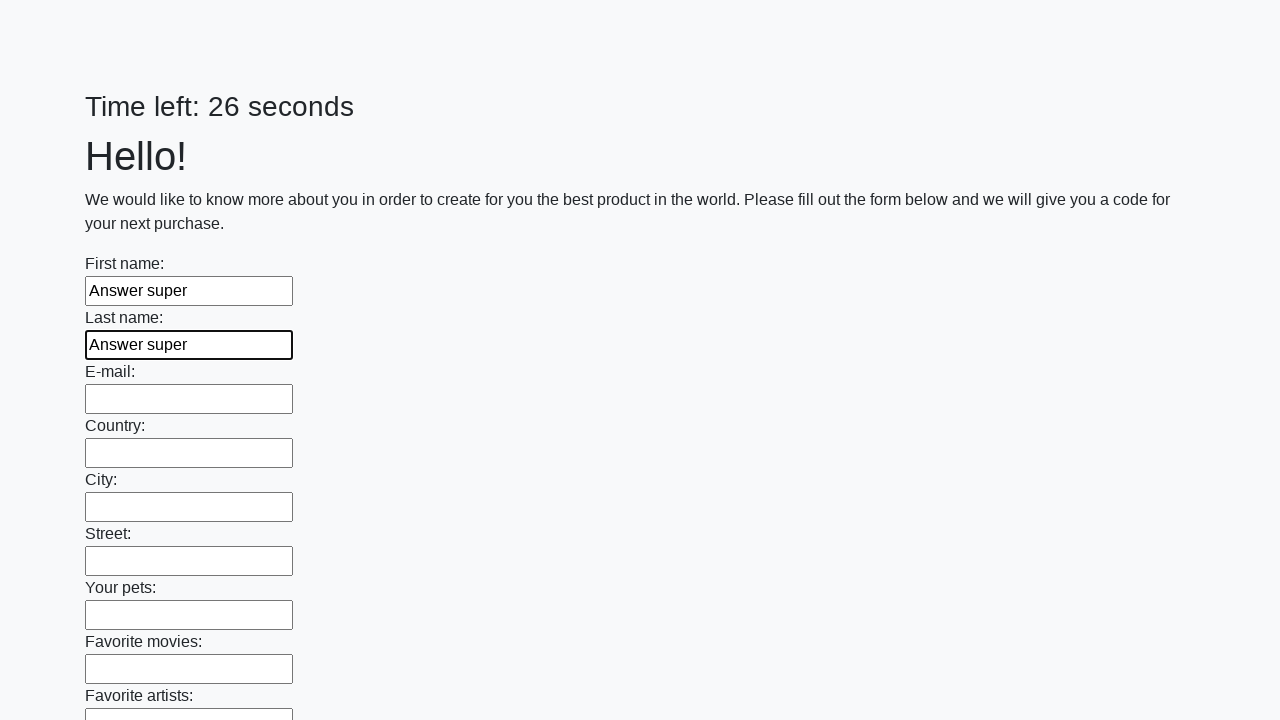

Filled input field with 'Answer super' on input >> nth=2
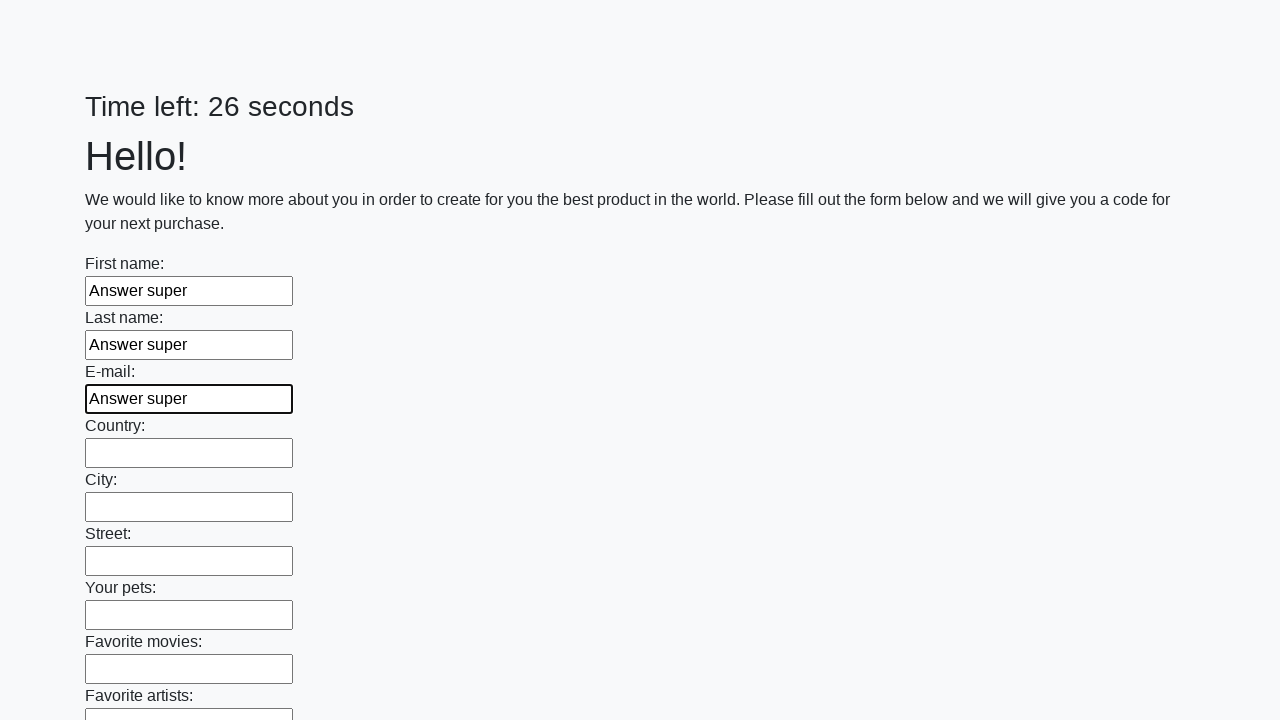

Filled input field with 'Answer super' on input >> nth=3
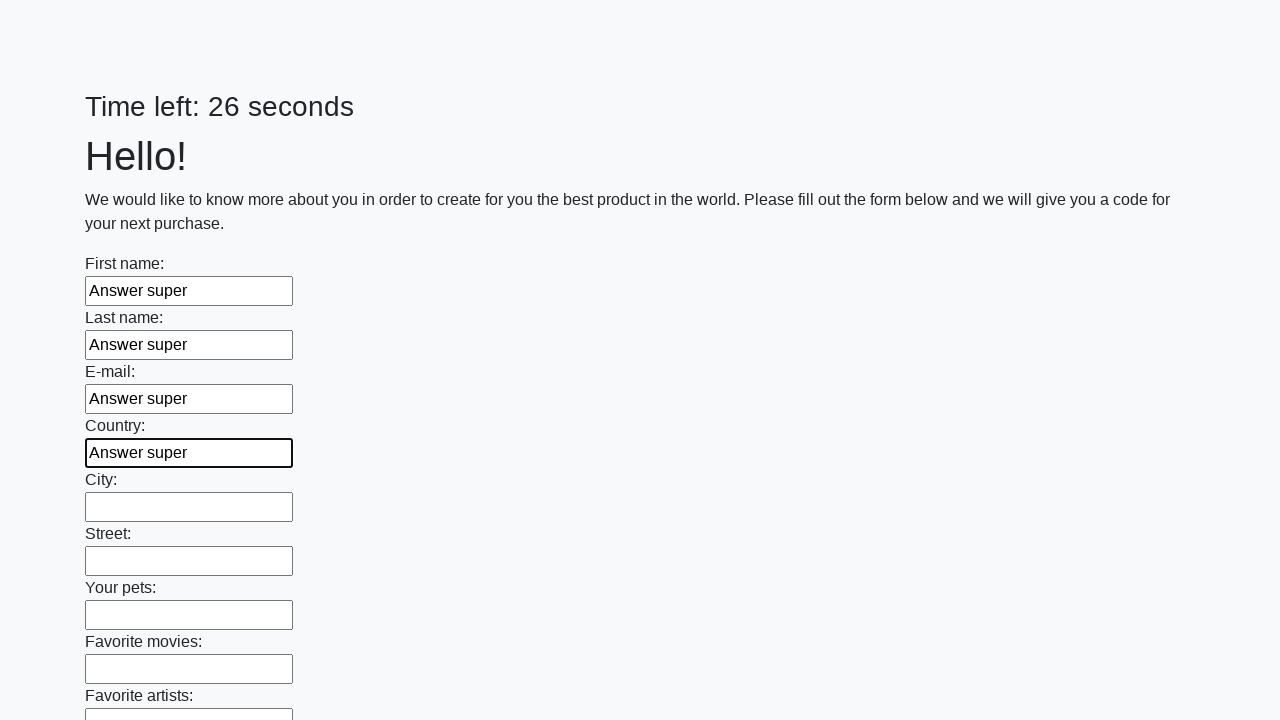

Filled input field with 'Answer super' on input >> nth=4
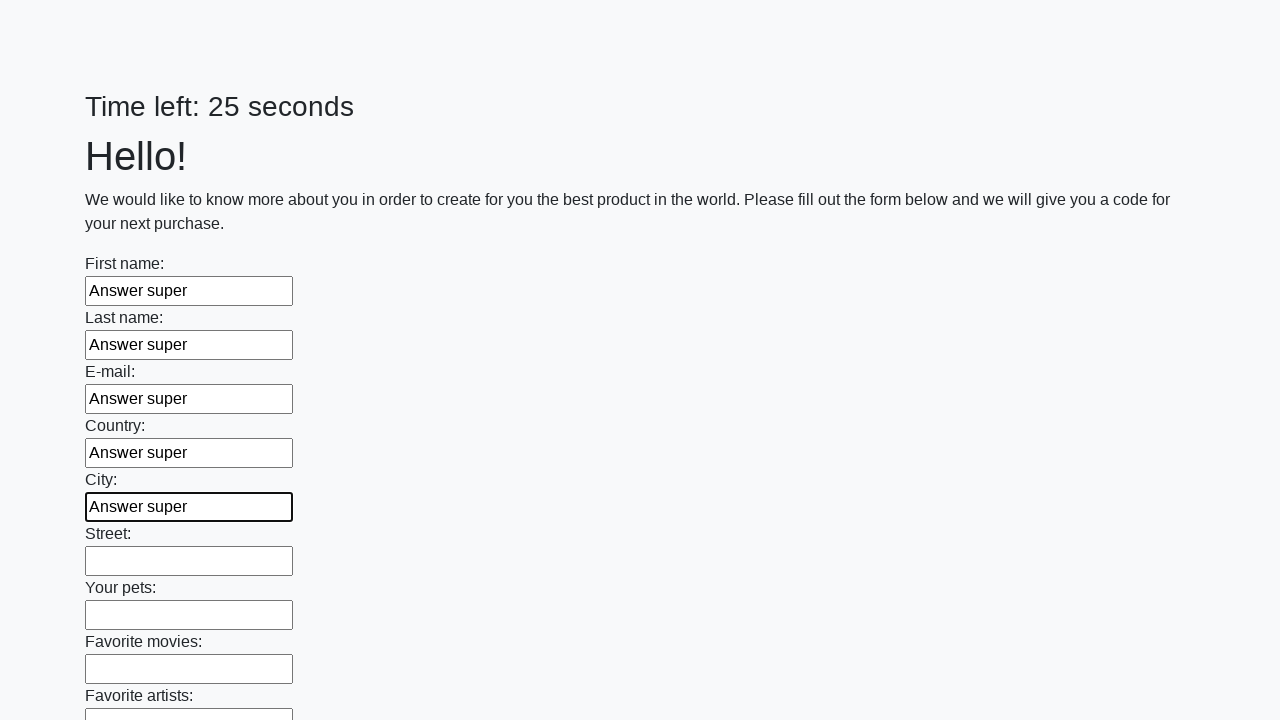

Filled input field with 'Answer super' on input >> nth=5
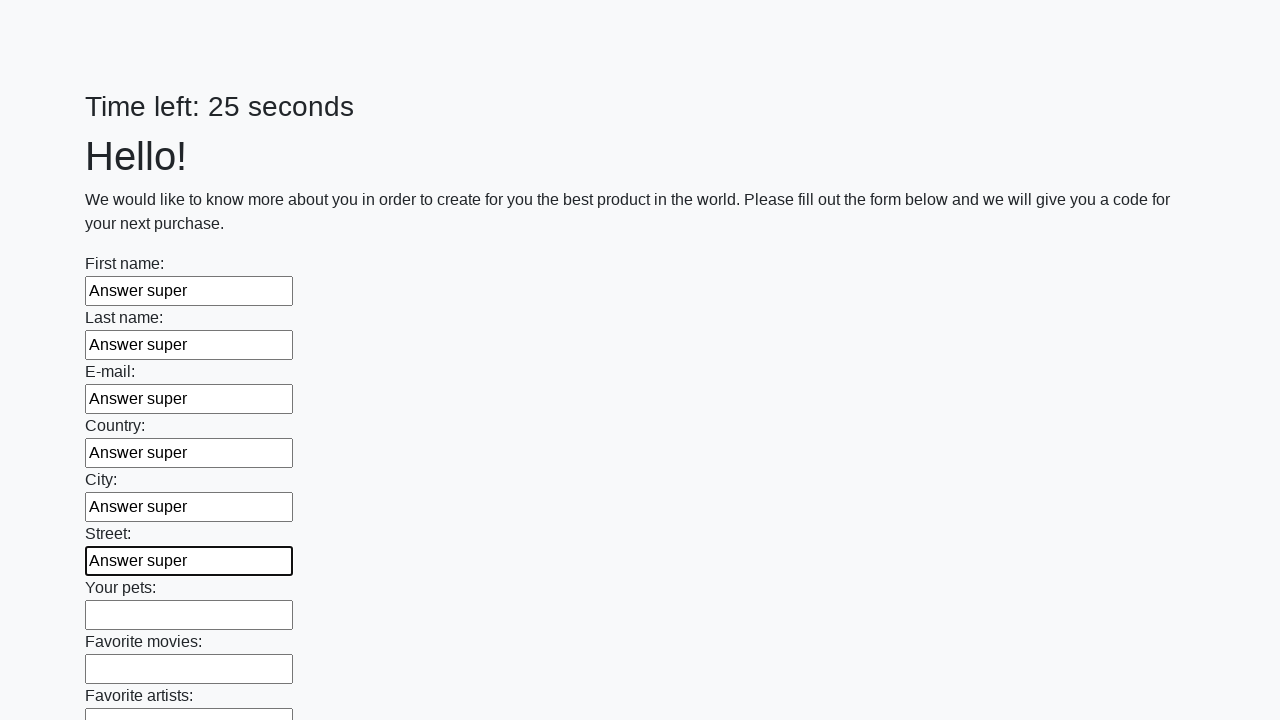

Filled input field with 'Answer super' on input >> nth=6
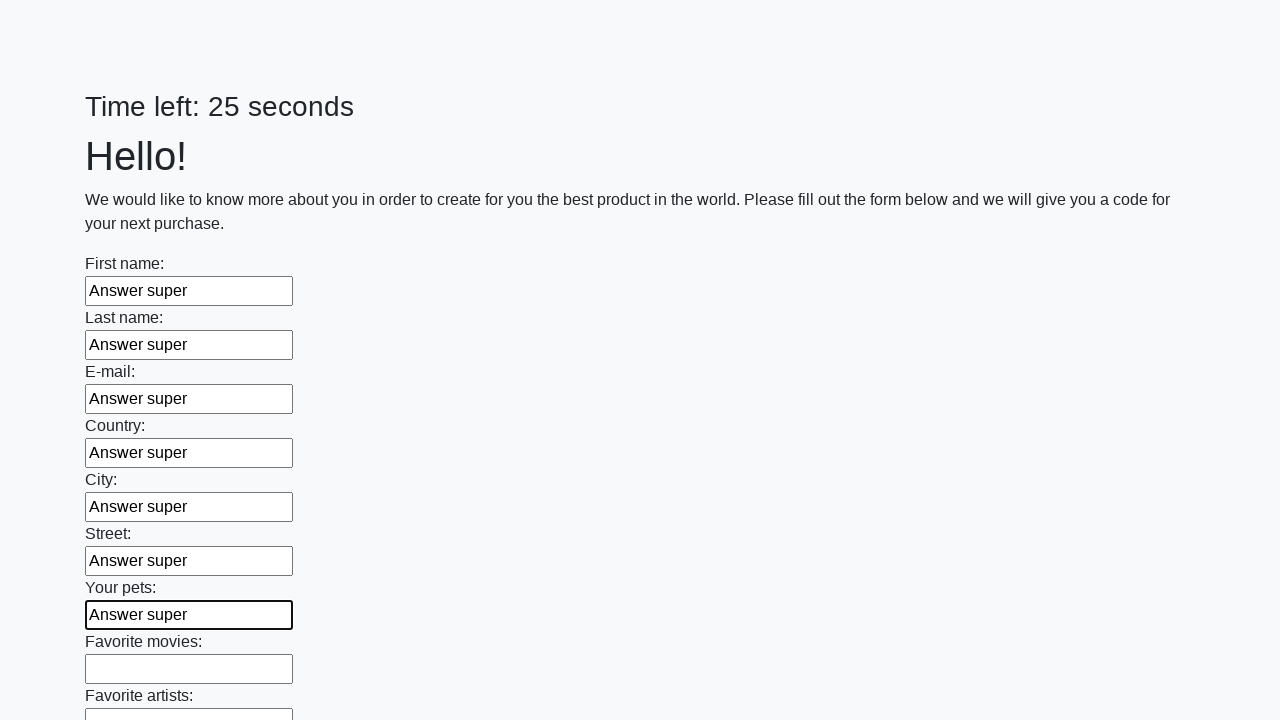

Filled input field with 'Answer super' on input >> nth=7
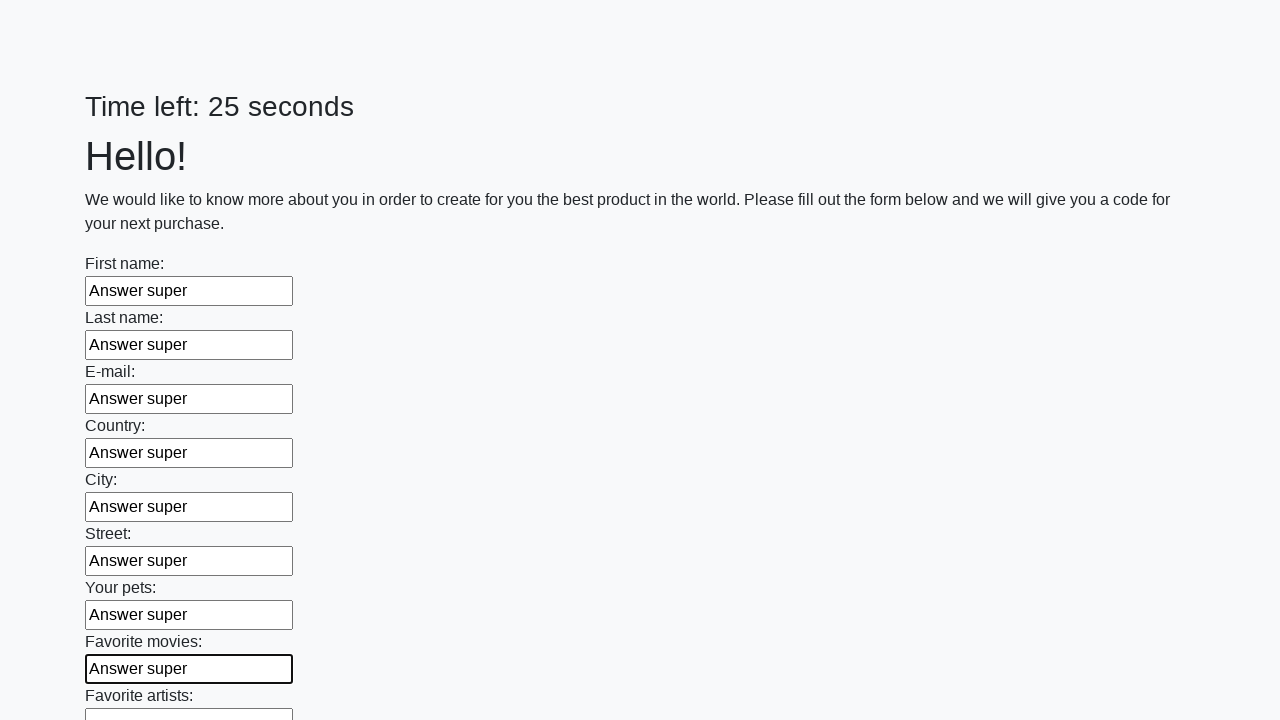

Filled input field with 'Answer super' on input >> nth=8
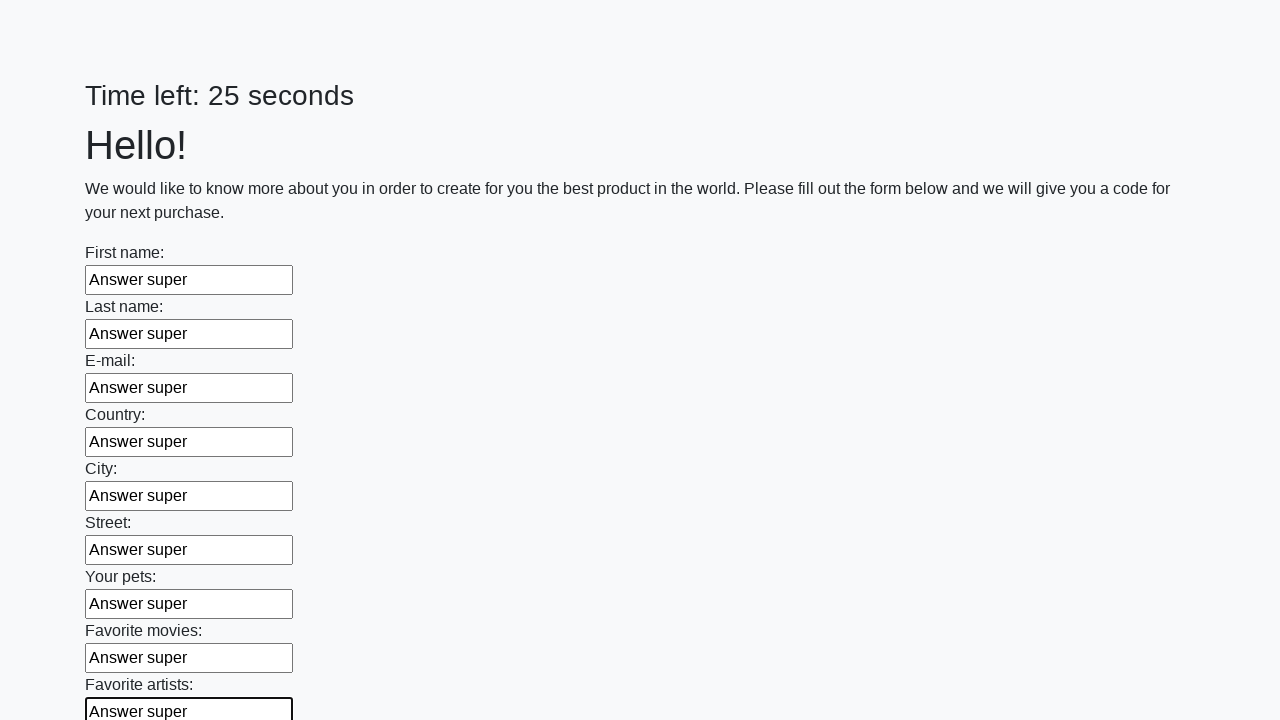

Filled input field with 'Answer super' on input >> nth=9
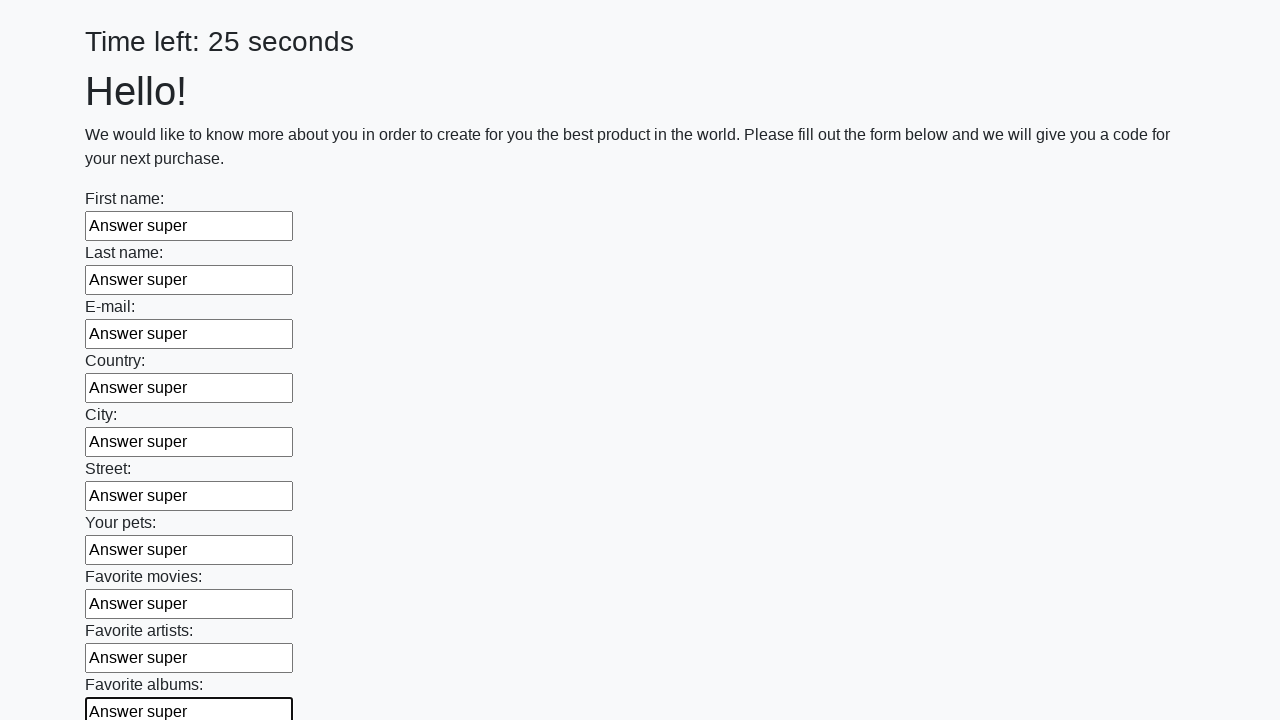

Filled input field with 'Answer super' on input >> nth=10
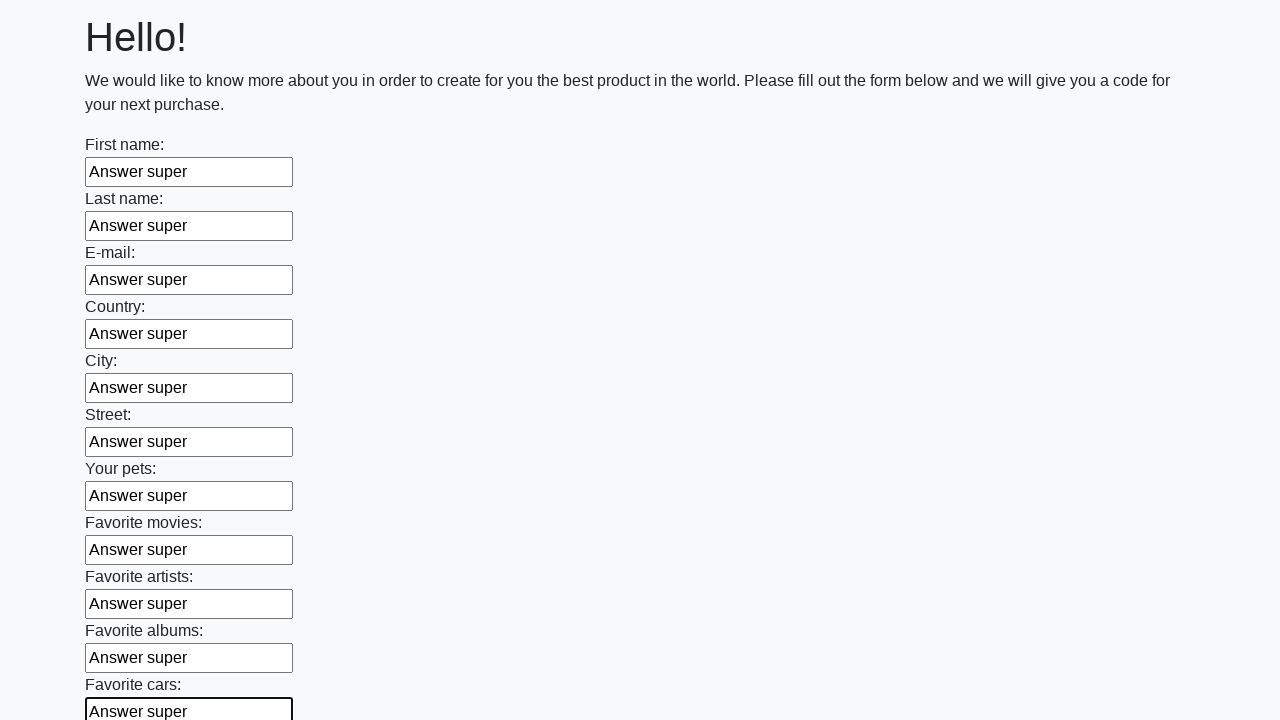

Filled input field with 'Answer super' on input >> nth=11
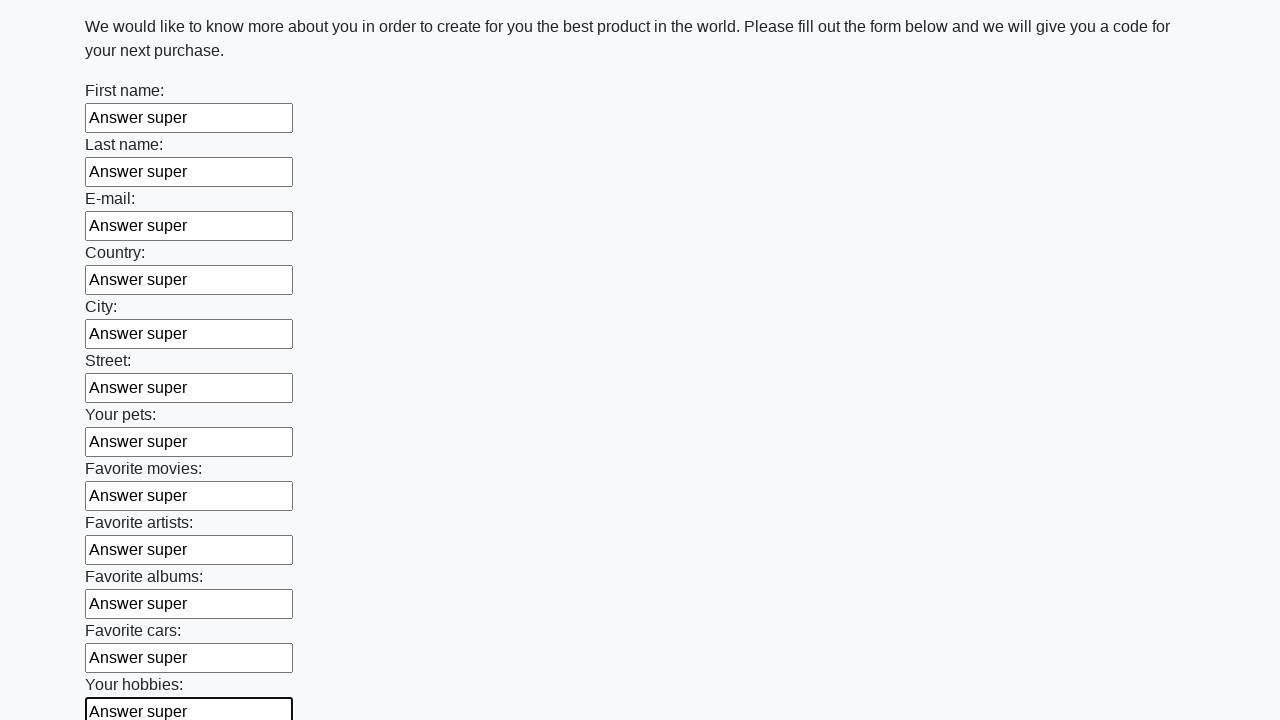

Filled input field with 'Answer super' on input >> nth=12
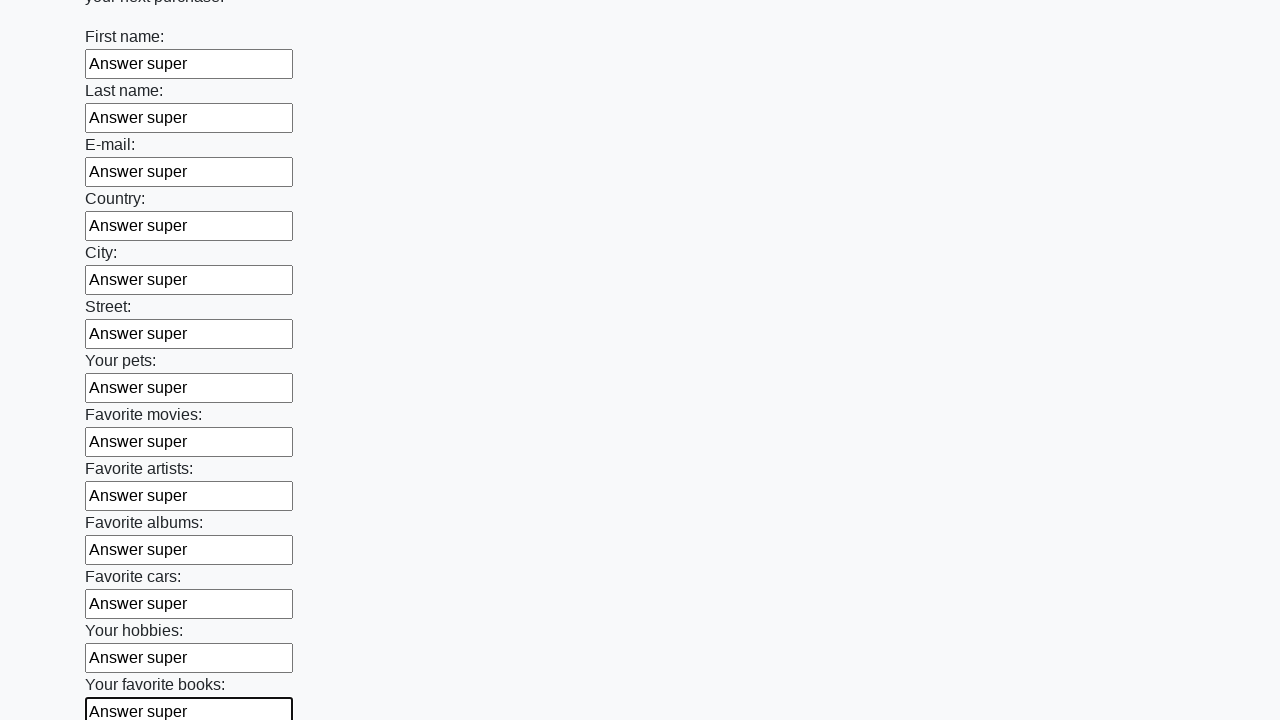

Filled input field with 'Answer super' on input >> nth=13
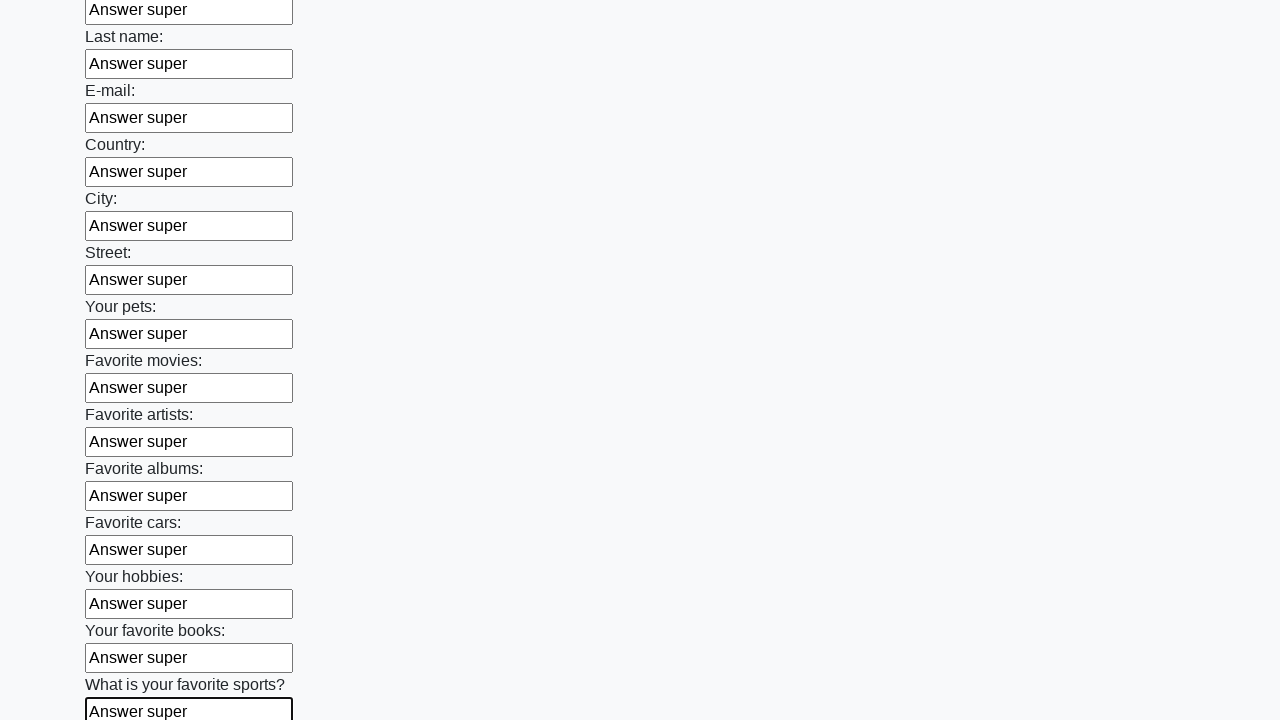

Filled input field with 'Answer super' on input >> nth=14
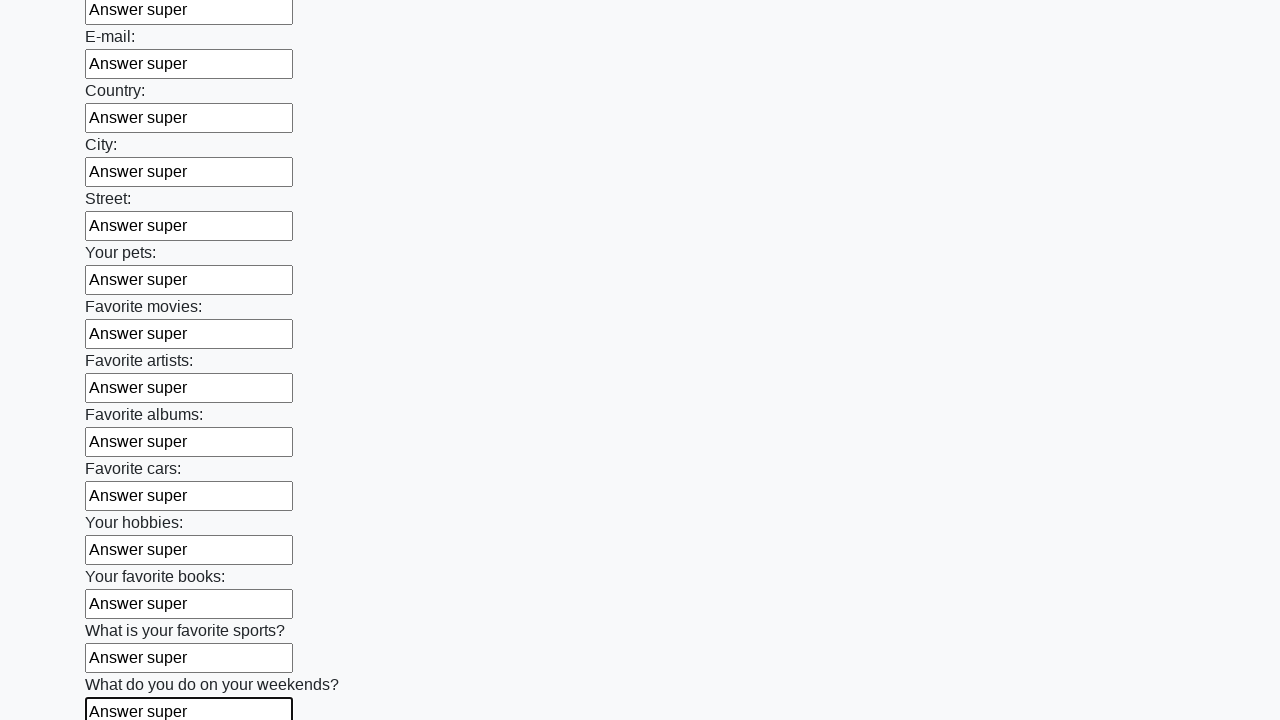

Filled input field with 'Answer super' on input >> nth=15
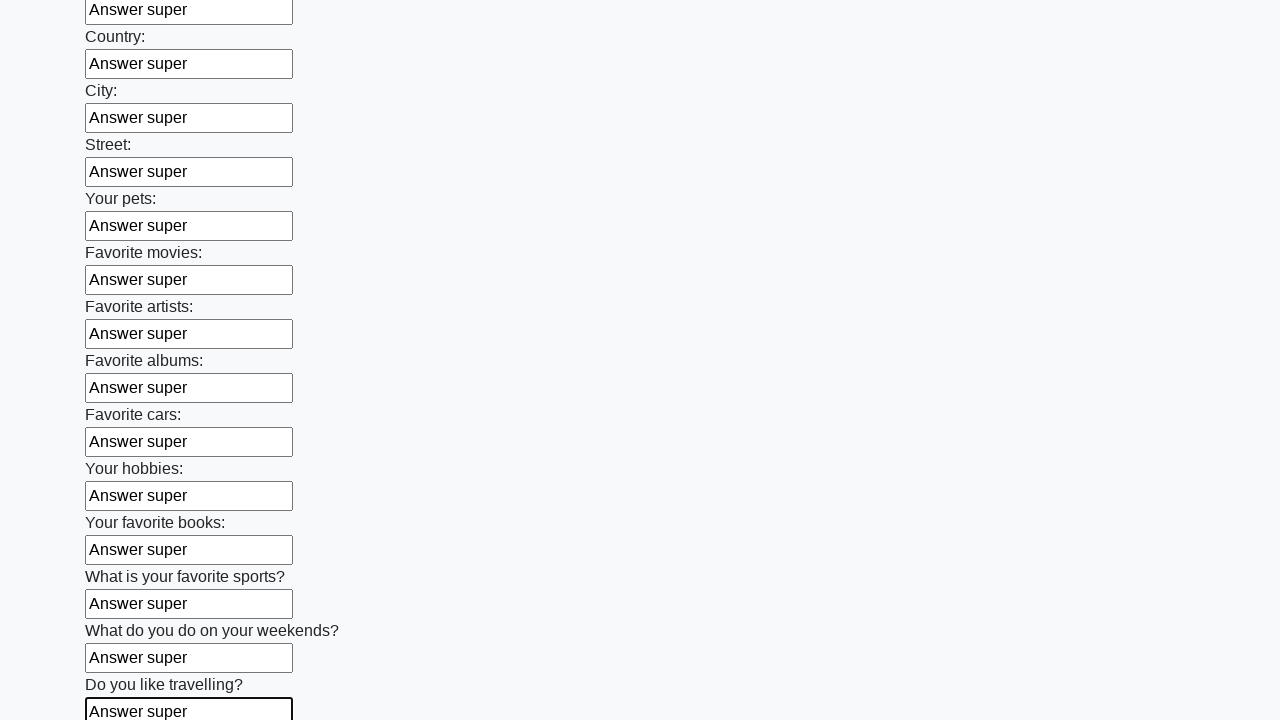

Filled input field with 'Answer super' on input >> nth=16
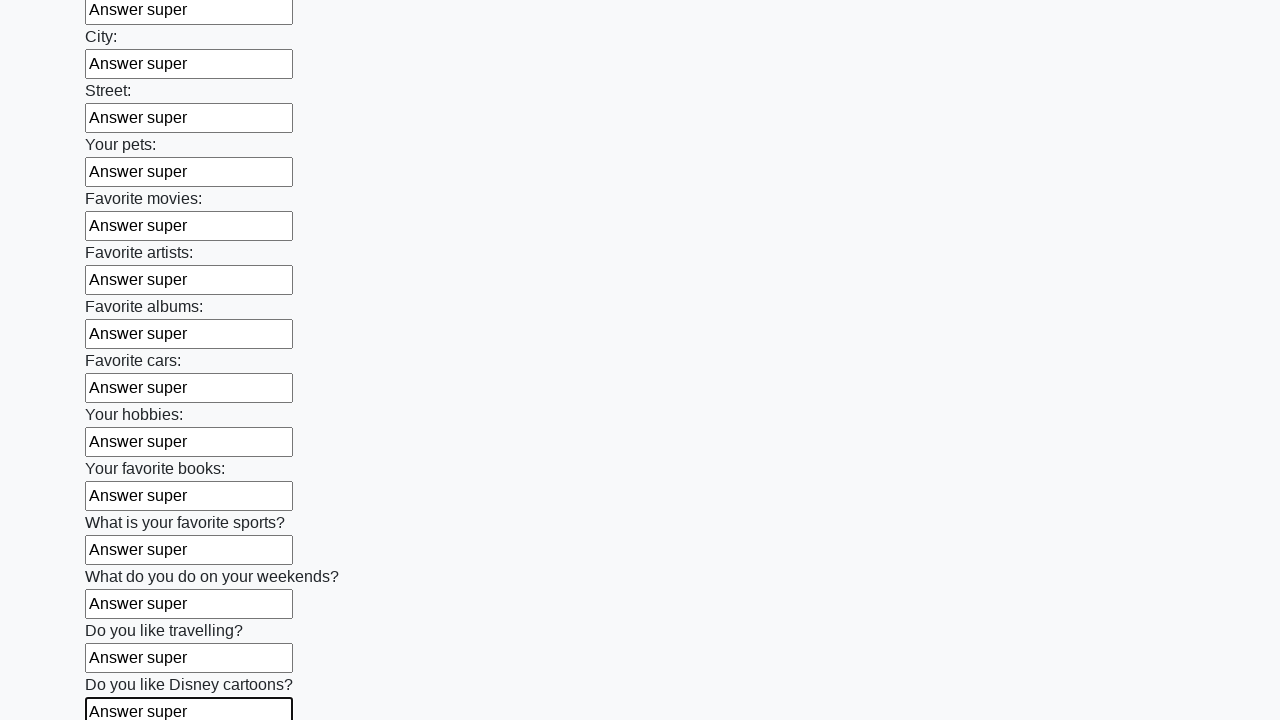

Filled input field with 'Answer super' on input >> nth=17
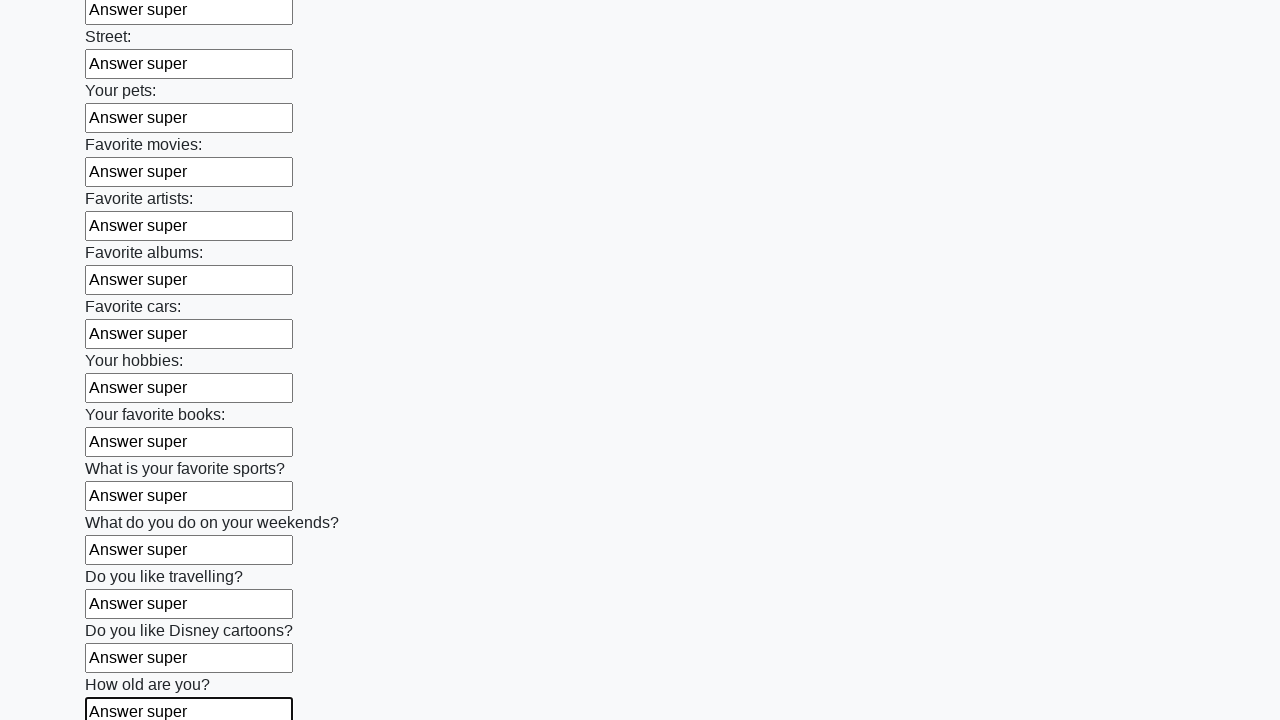

Filled input field with 'Answer super' on input >> nth=18
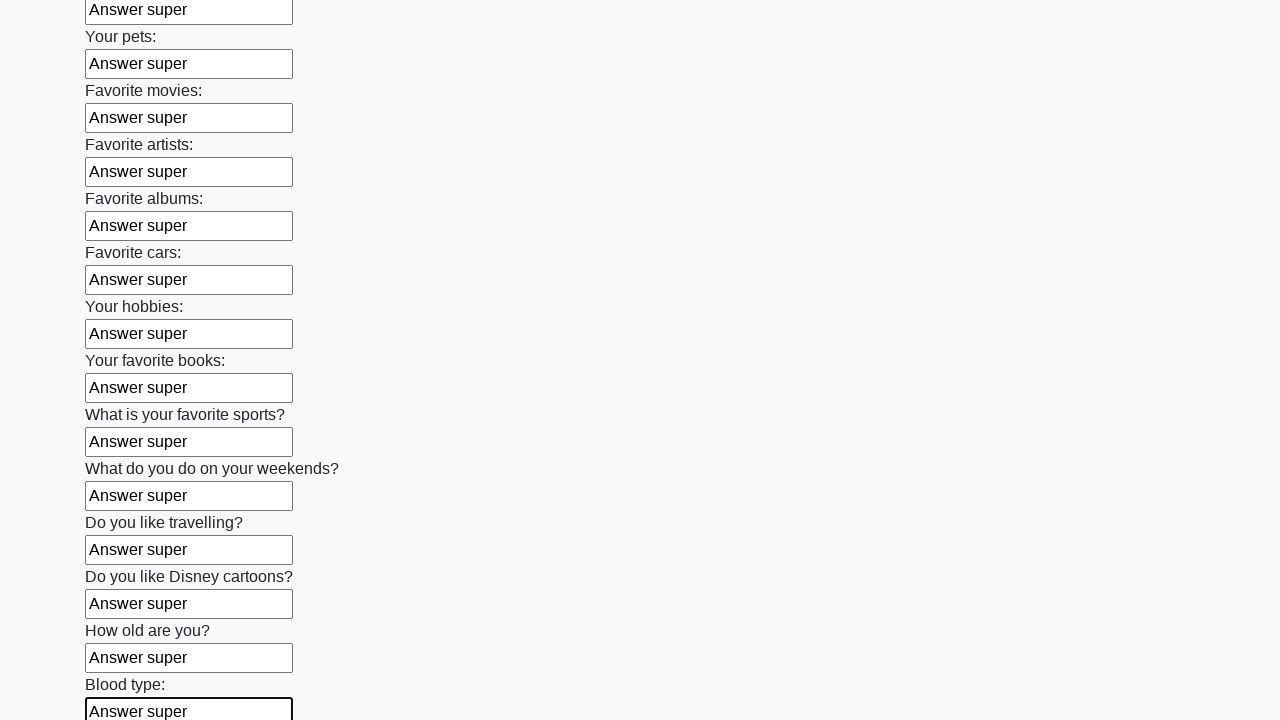

Filled input field with 'Answer super' on input >> nth=19
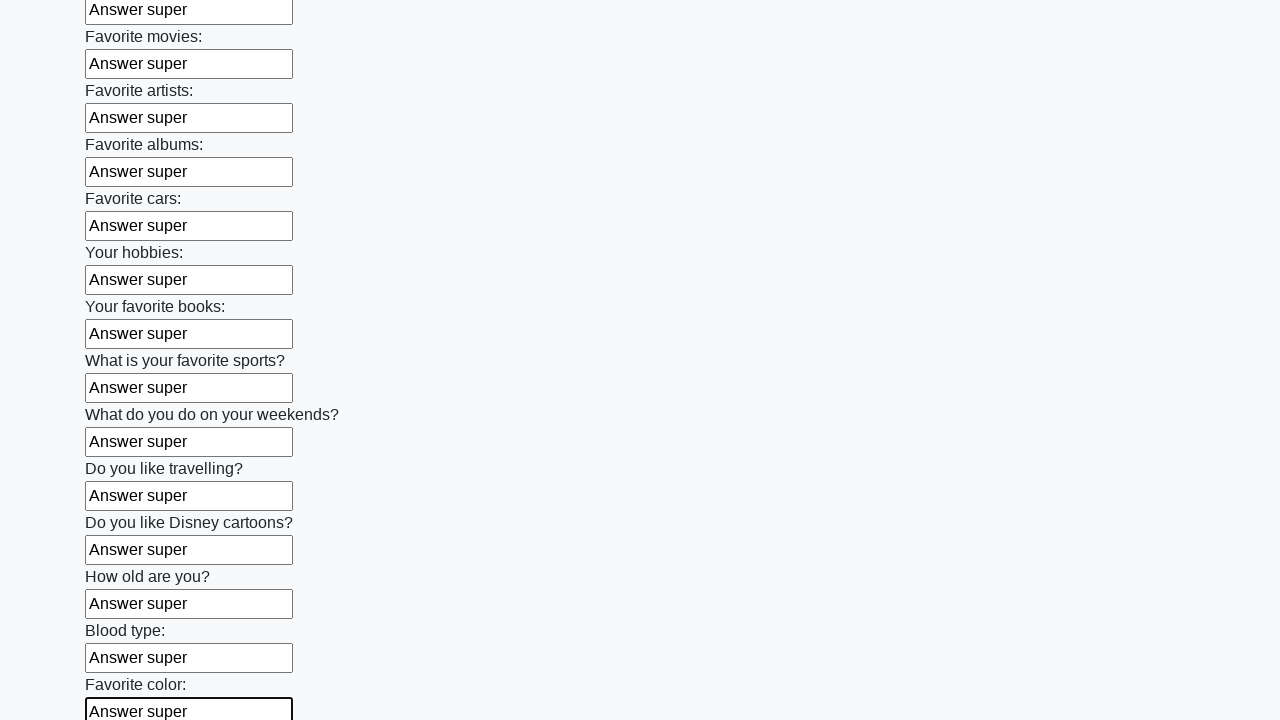

Filled input field with 'Answer super' on input >> nth=20
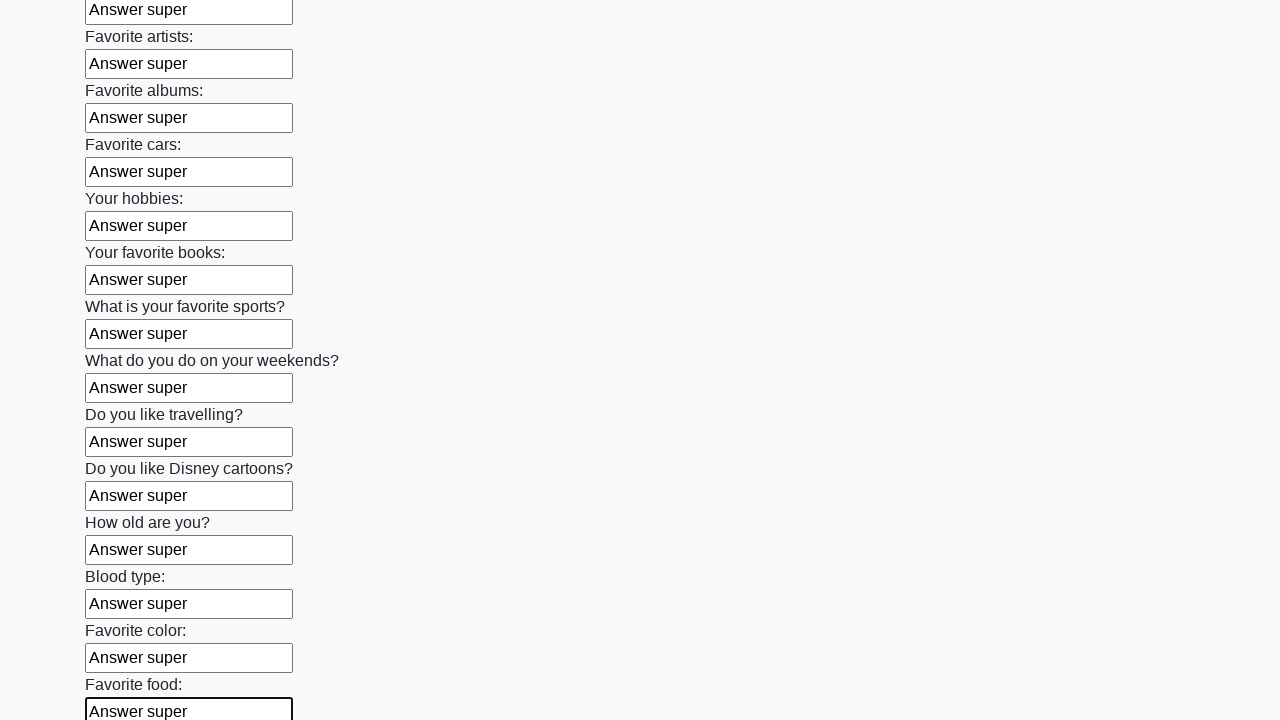

Filled input field with 'Answer super' on input >> nth=21
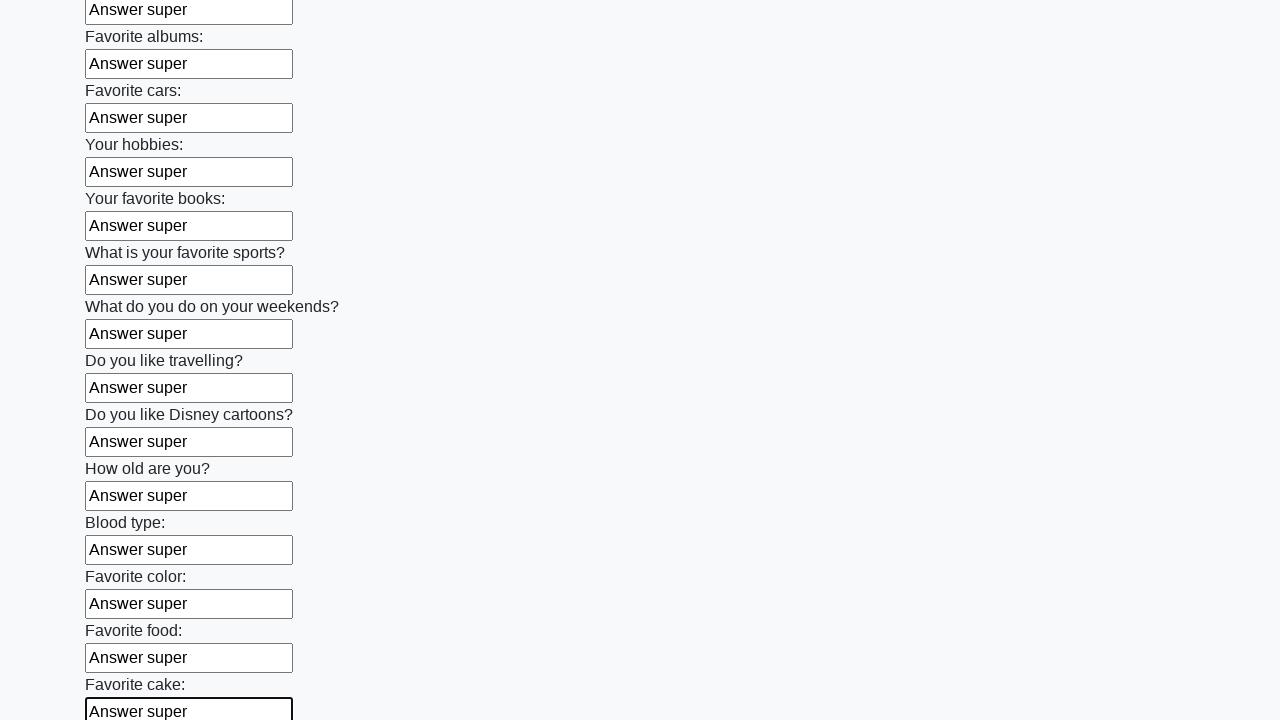

Filled input field with 'Answer super' on input >> nth=22
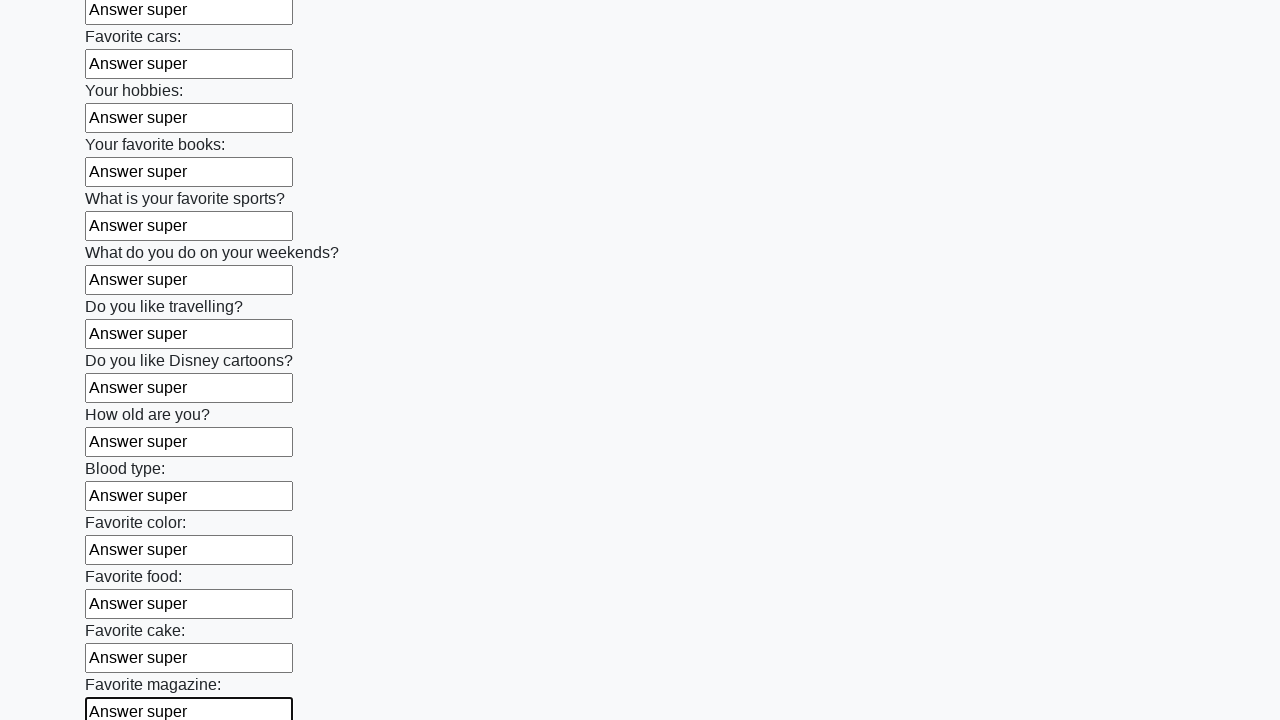

Filled input field with 'Answer super' on input >> nth=23
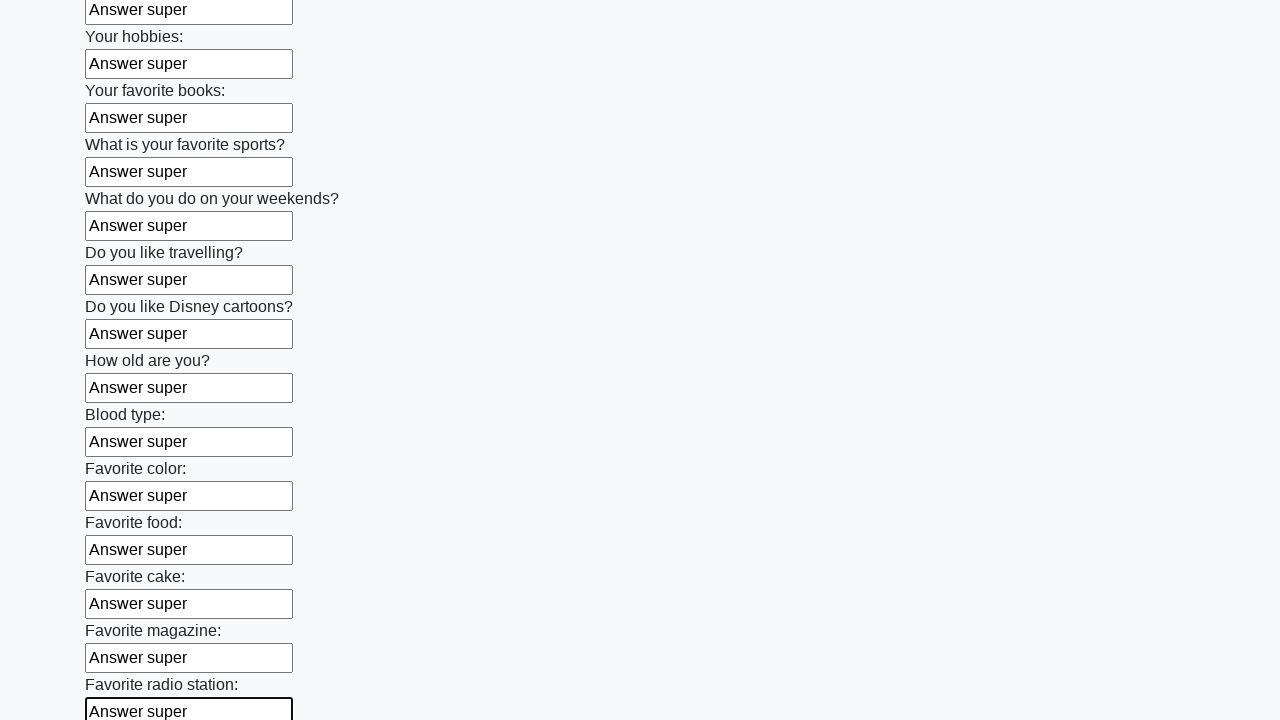

Filled input field with 'Answer super' on input >> nth=24
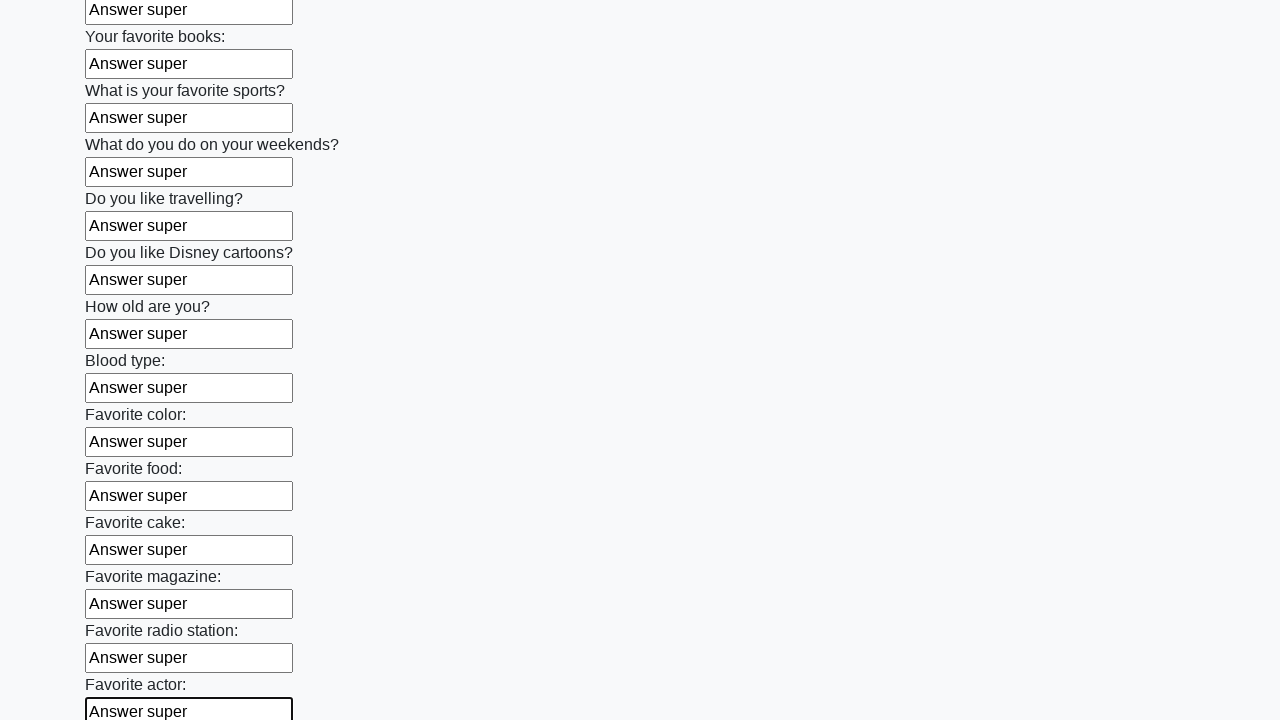

Filled input field with 'Answer super' on input >> nth=25
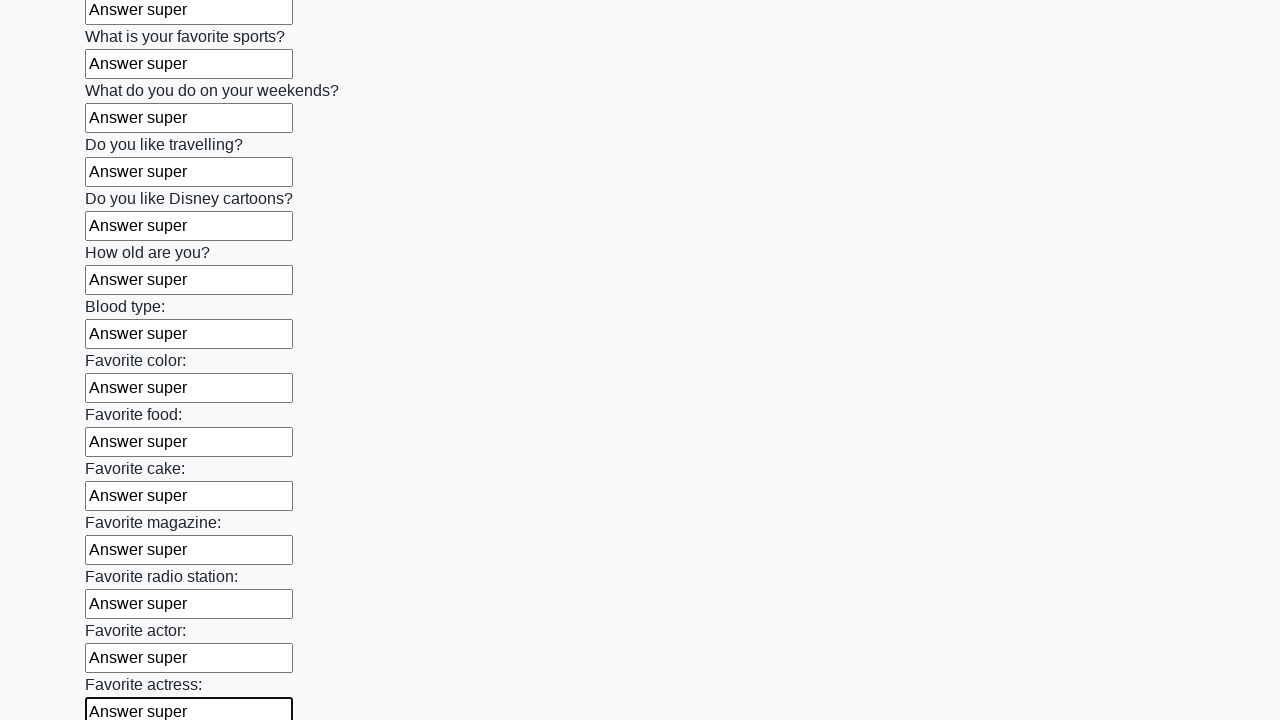

Filled input field with 'Answer super' on input >> nth=26
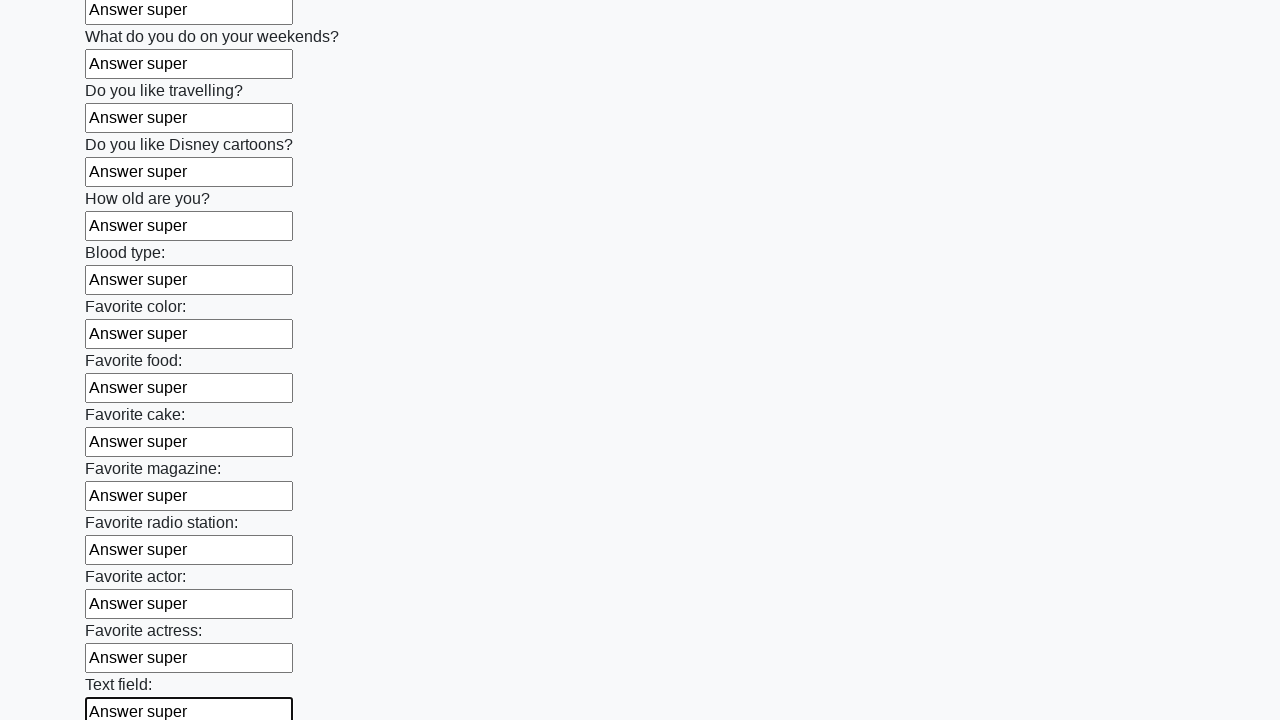

Filled input field with 'Answer super' on input >> nth=27
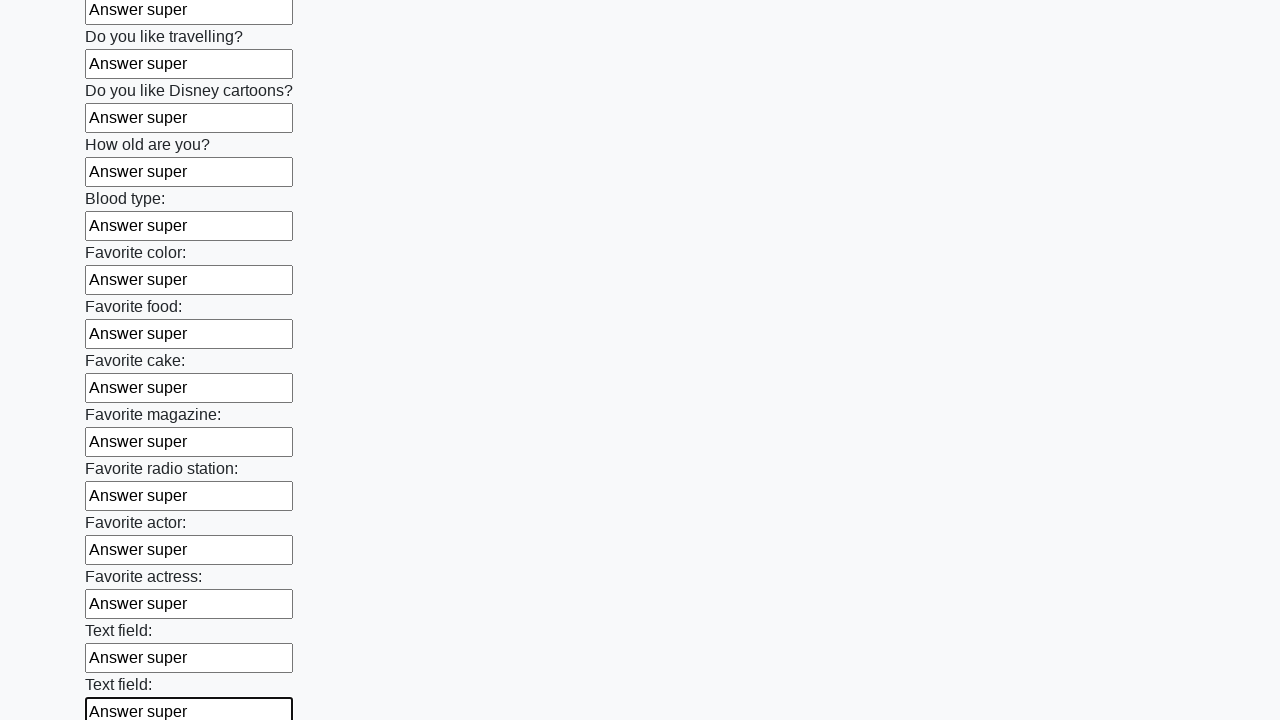

Filled input field with 'Answer super' on input >> nth=28
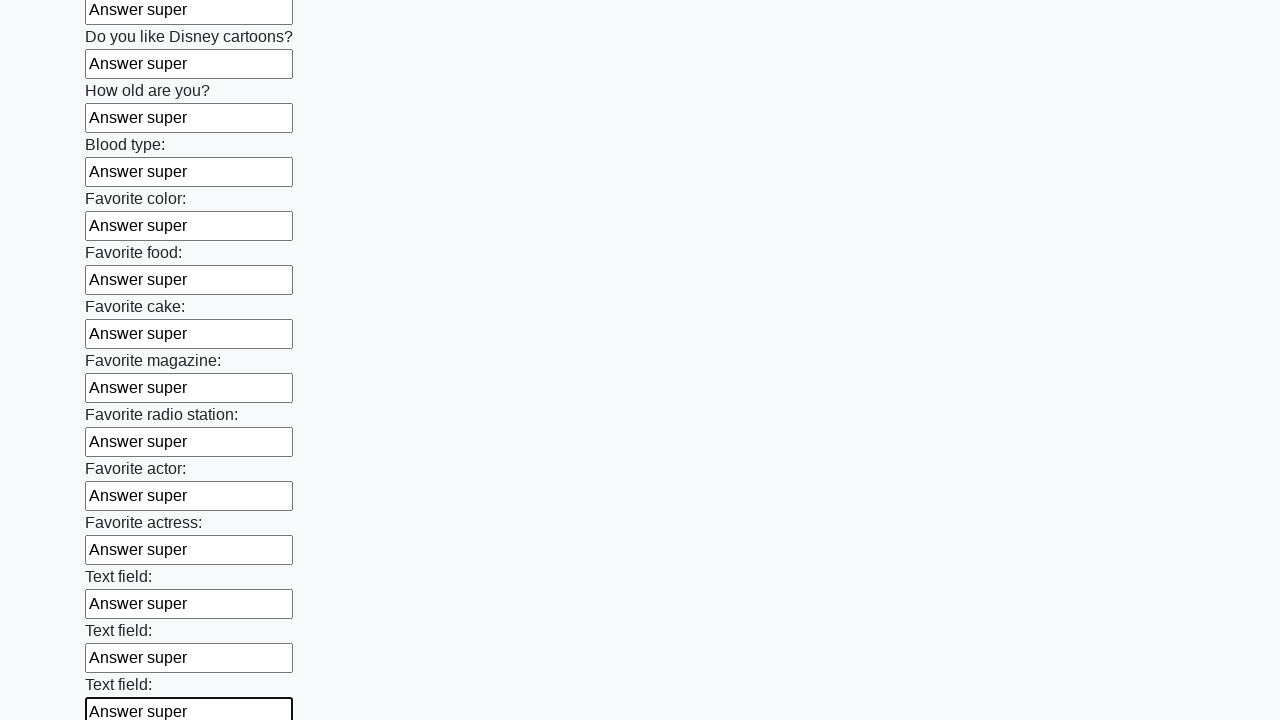

Filled input field with 'Answer super' on input >> nth=29
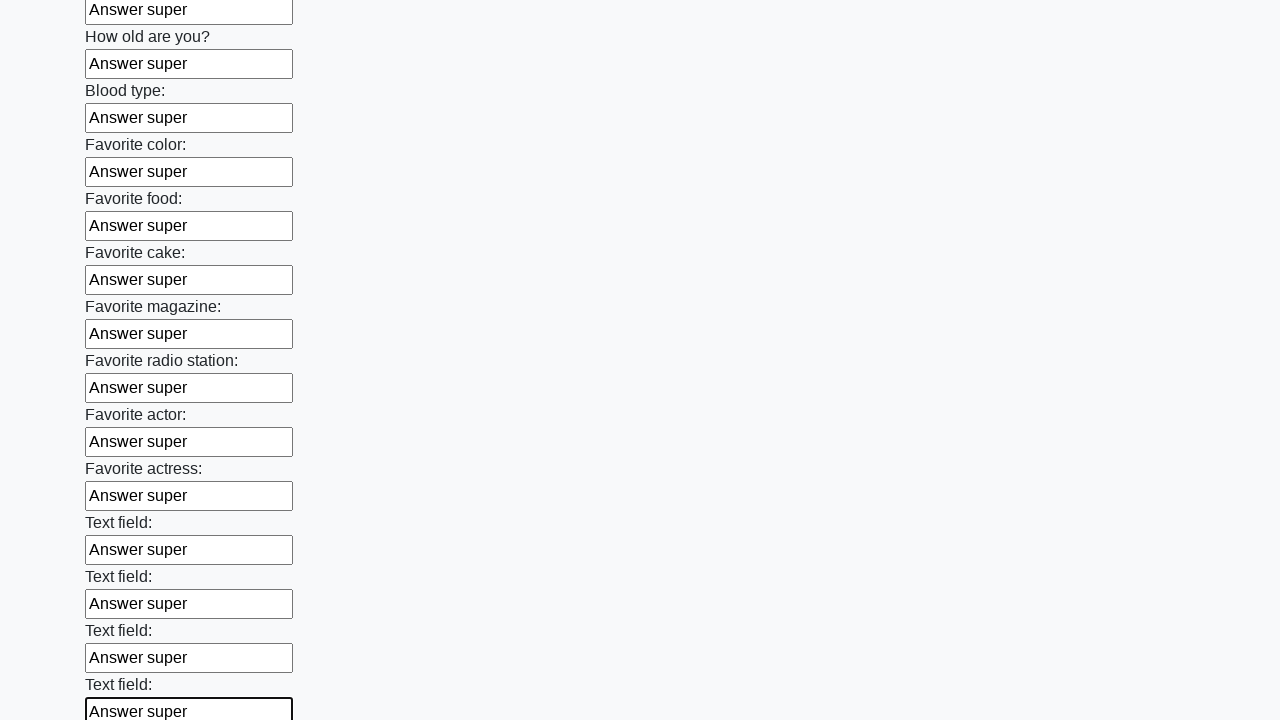

Filled input field with 'Answer super' on input >> nth=30
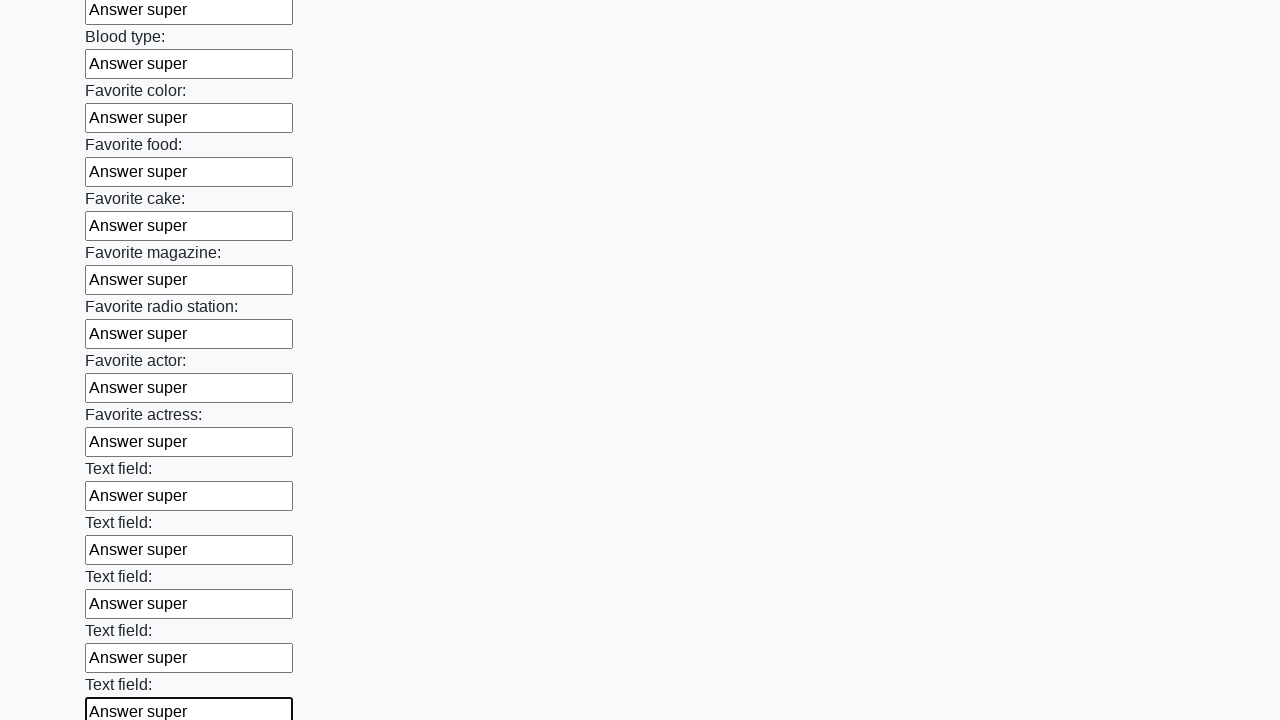

Filled input field with 'Answer super' on input >> nth=31
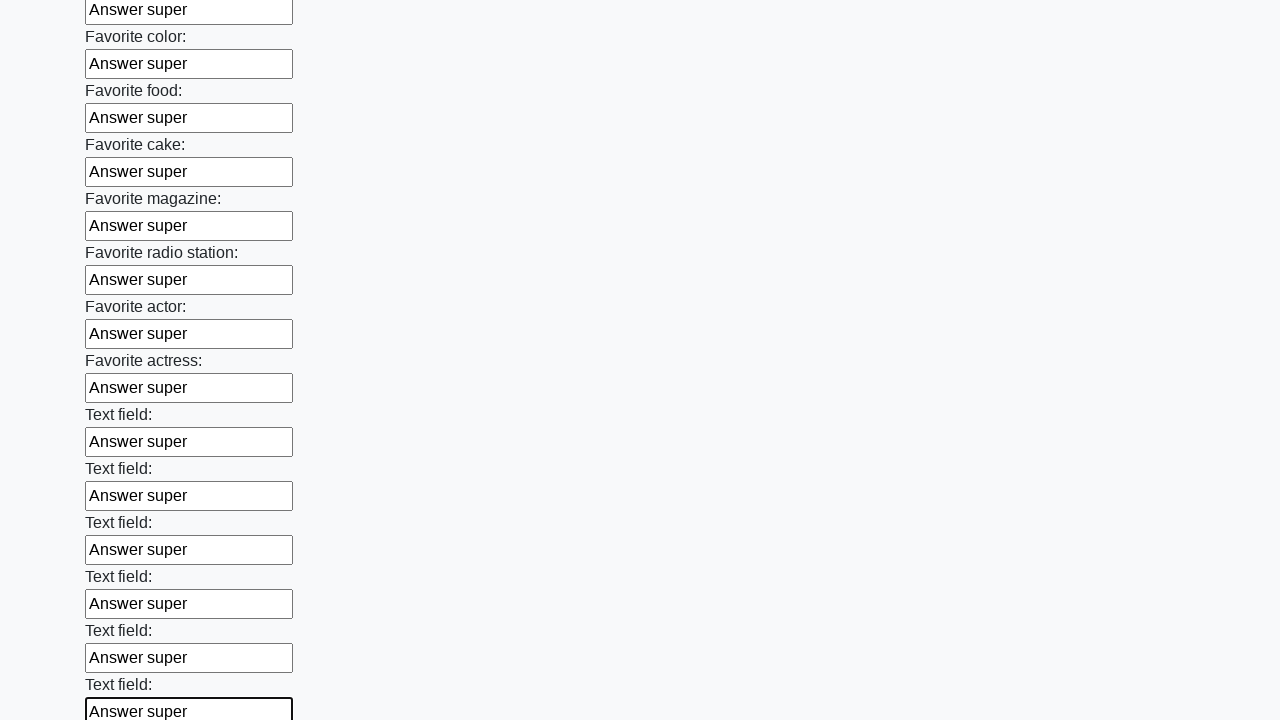

Filled input field with 'Answer super' on input >> nth=32
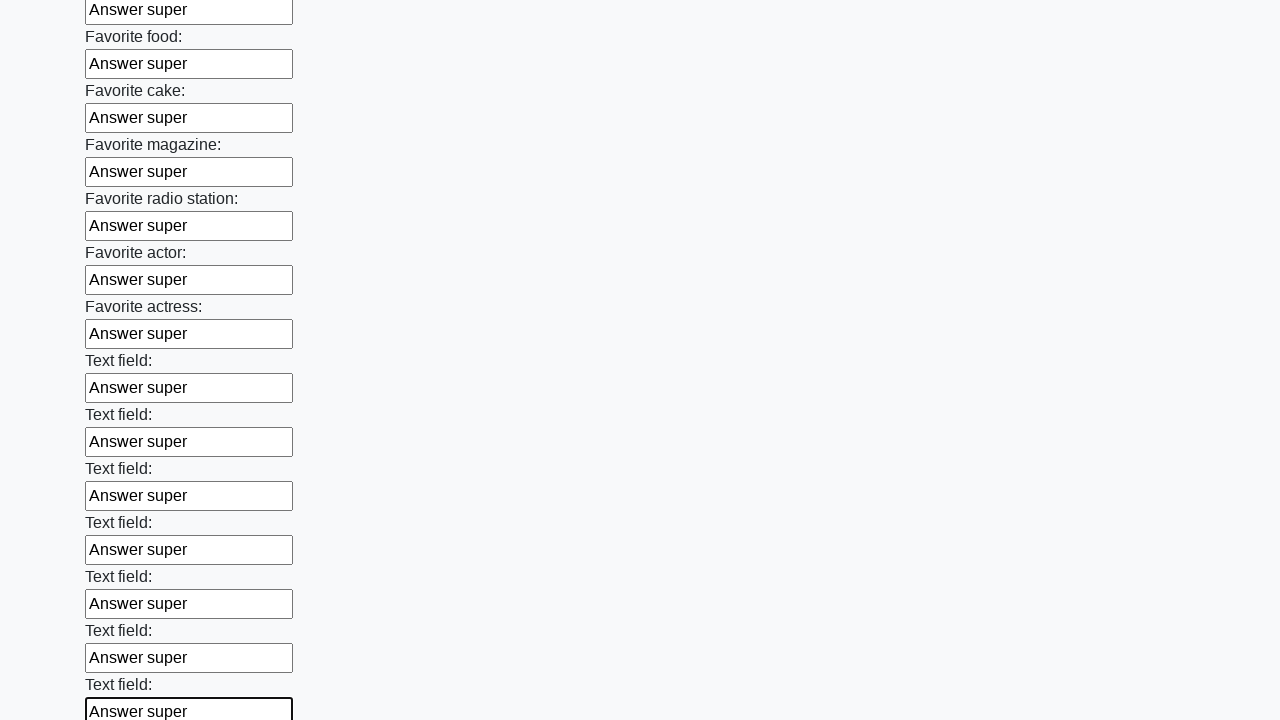

Filled input field with 'Answer super' on input >> nth=33
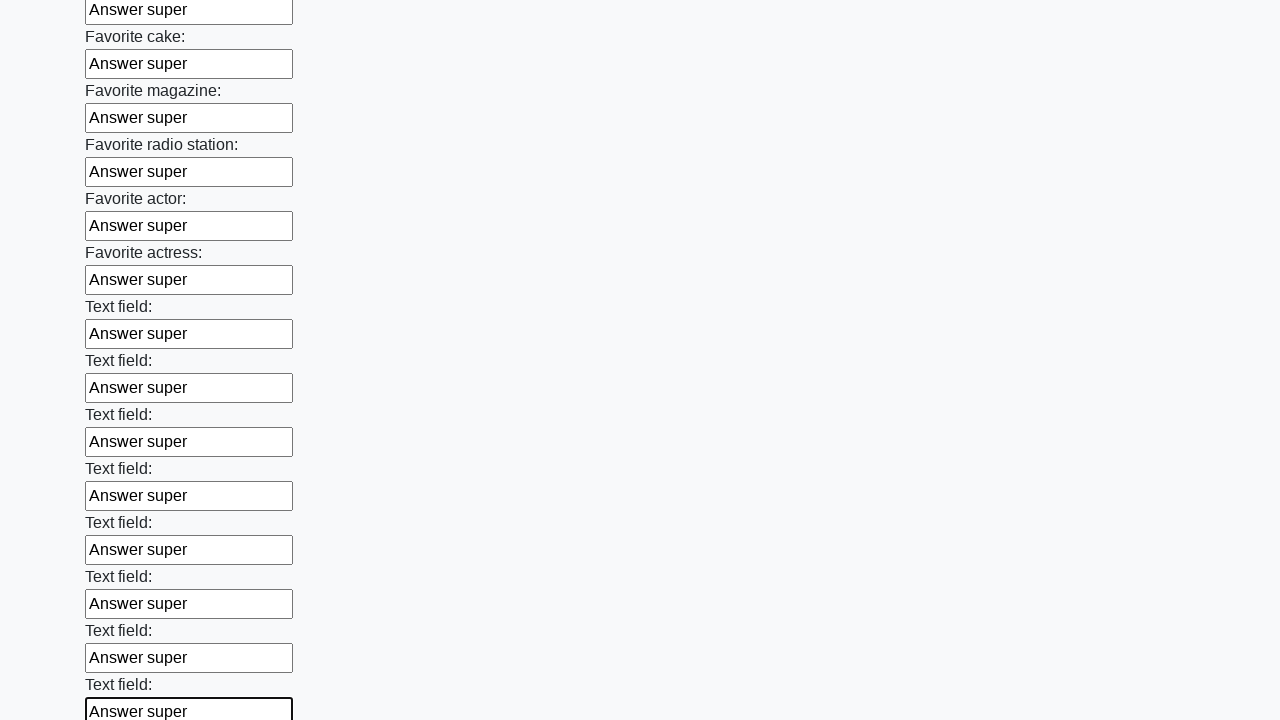

Filled input field with 'Answer super' on input >> nth=34
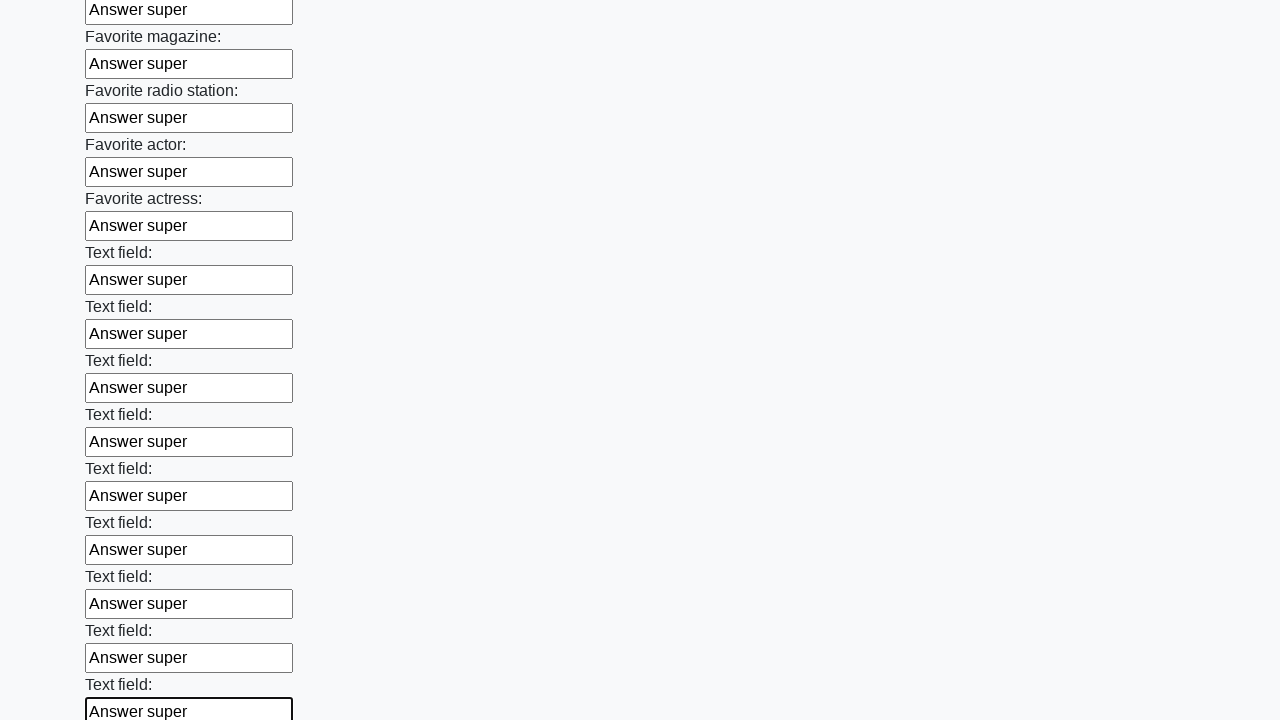

Filled input field with 'Answer super' on input >> nth=35
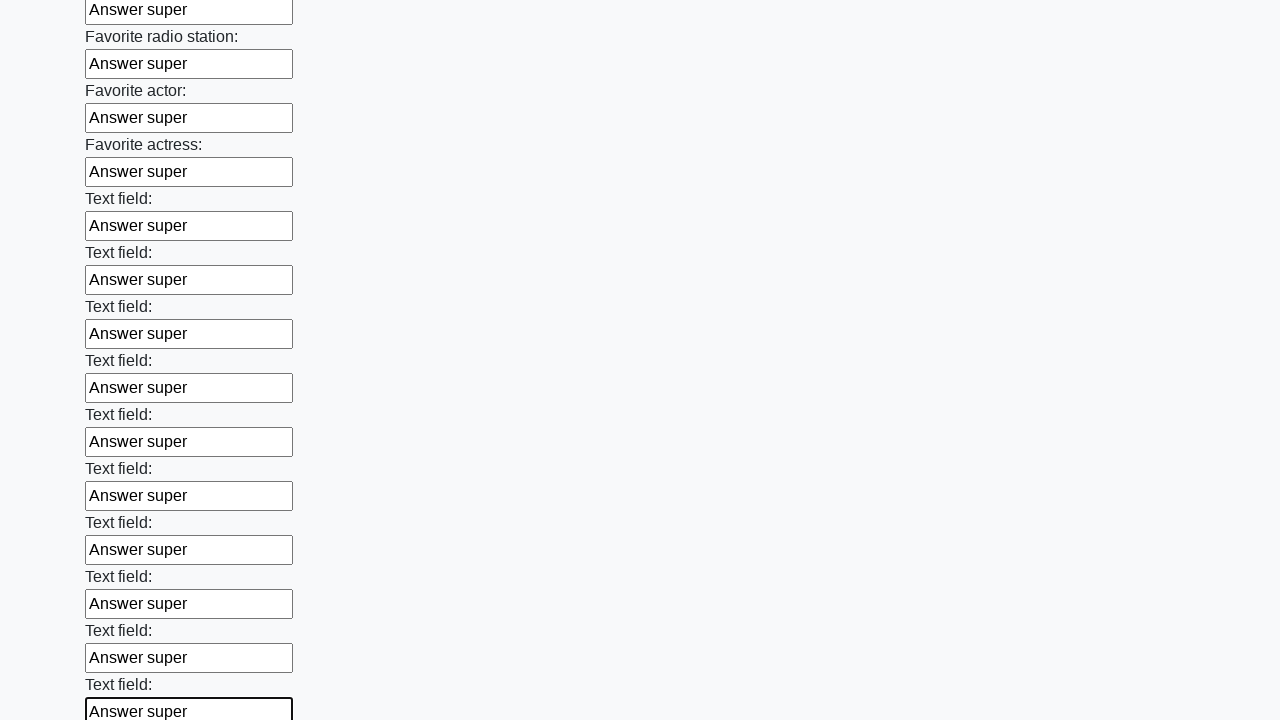

Filled input field with 'Answer super' on input >> nth=36
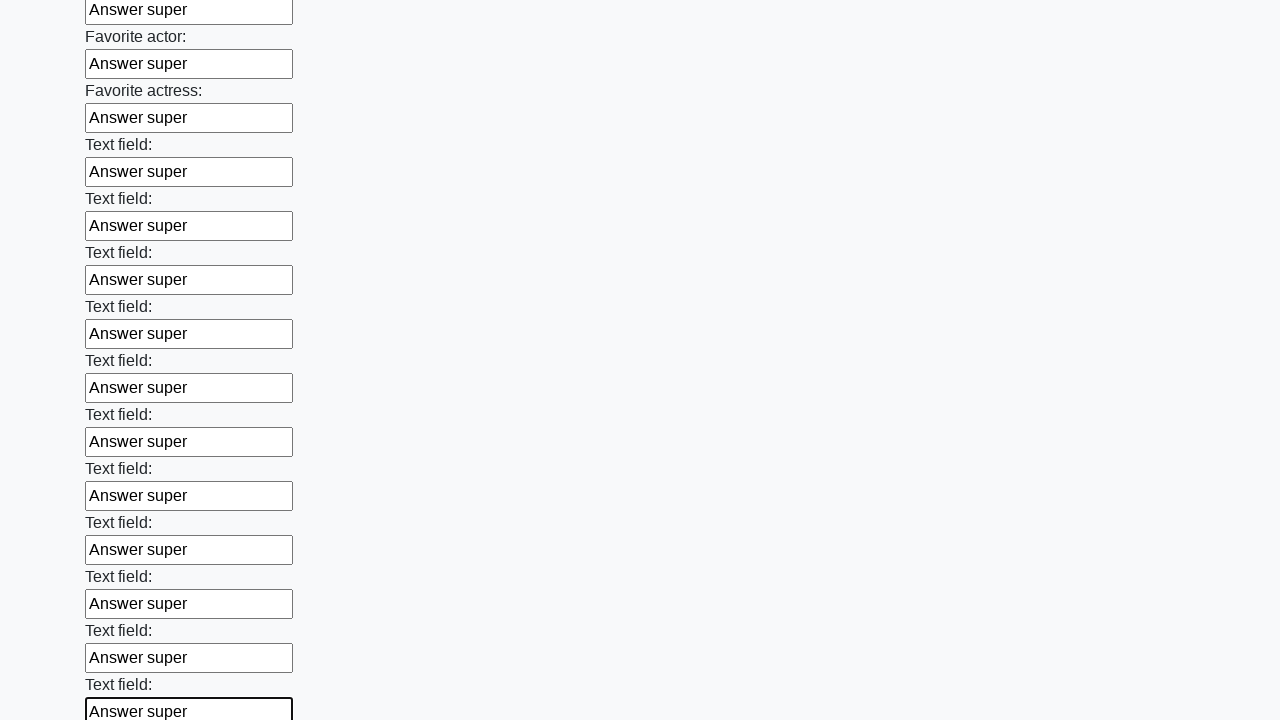

Filled input field with 'Answer super' on input >> nth=37
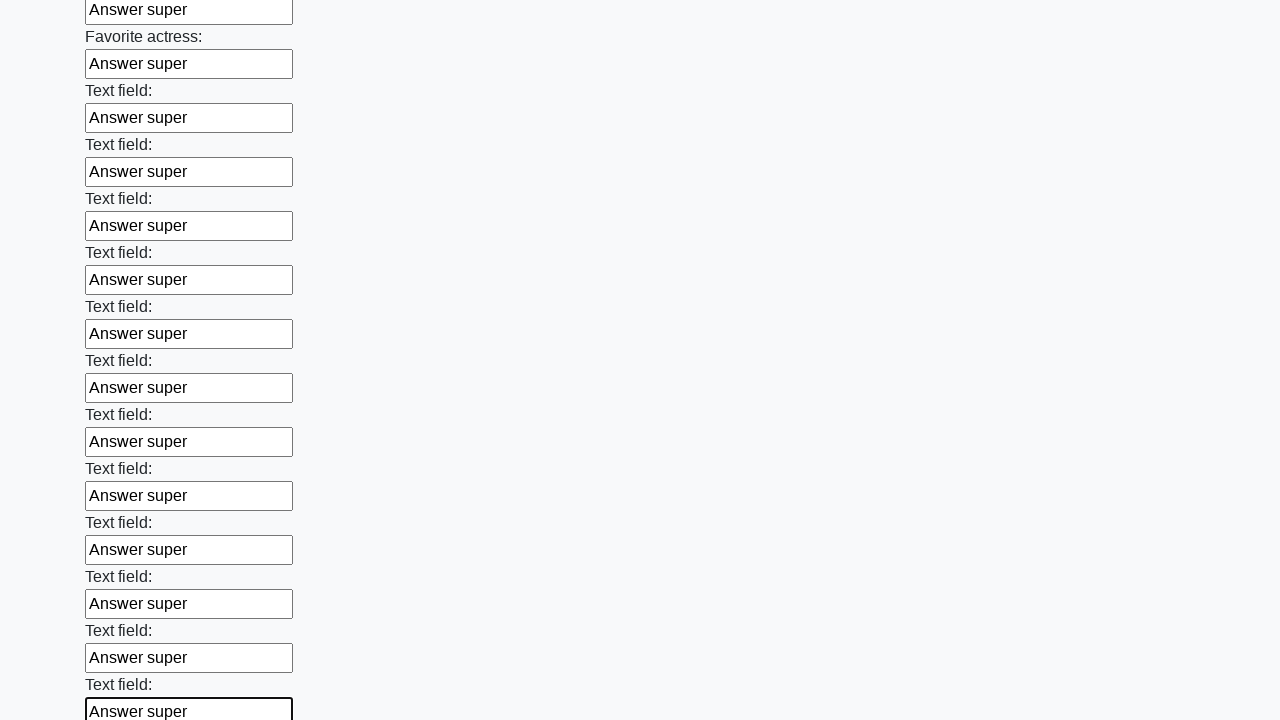

Filled input field with 'Answer super' on input >> nth=38
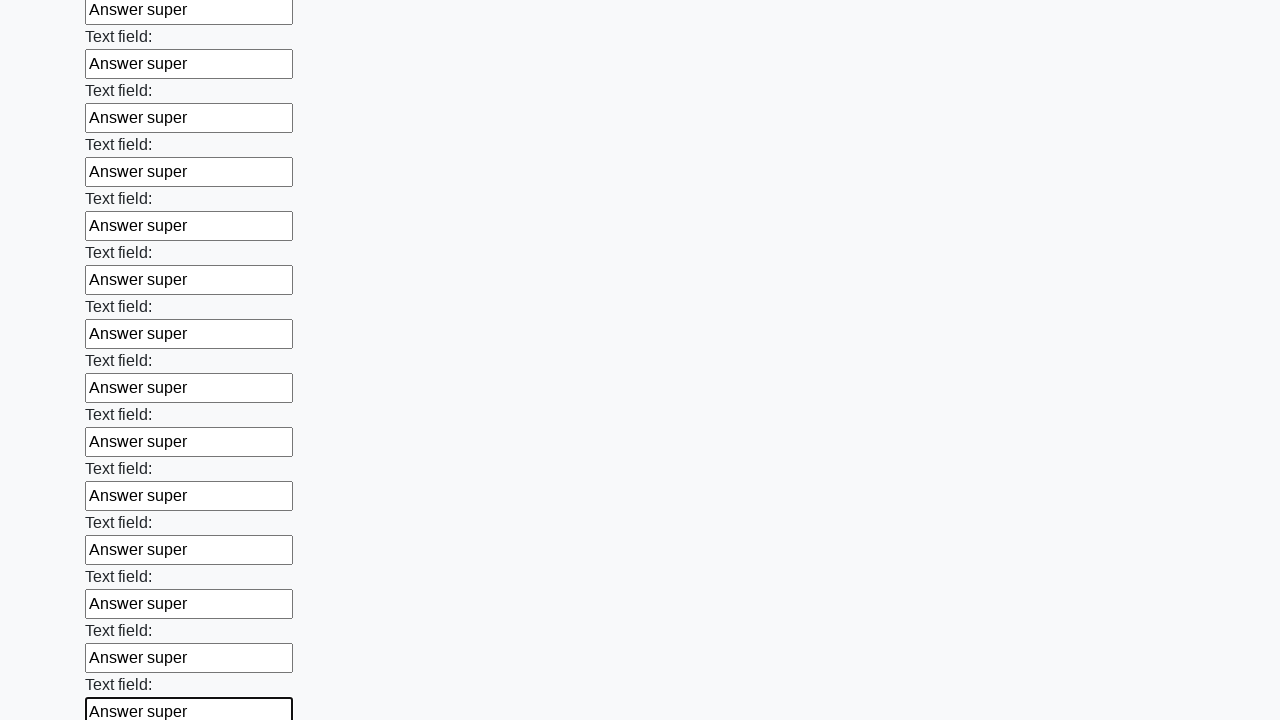

Filled input field with 'Answer super' on input >> nth=39
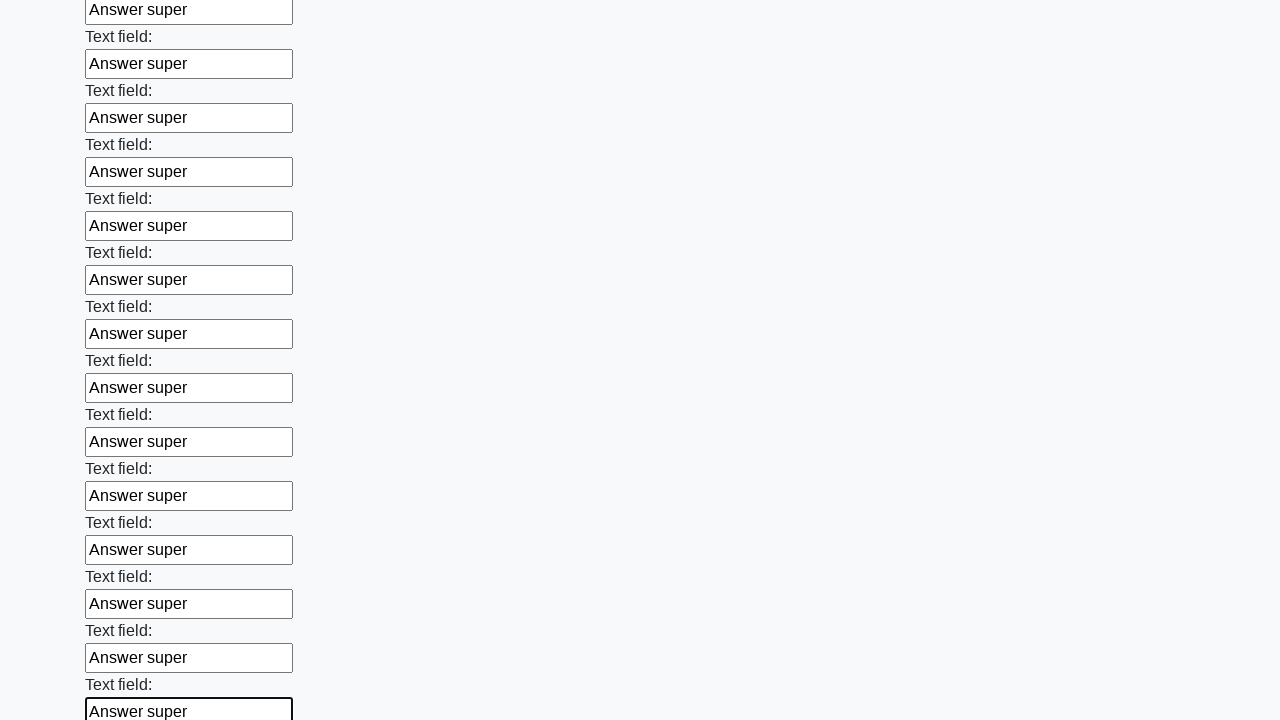

Filled input field with 'Answer super' on input >> nth=40
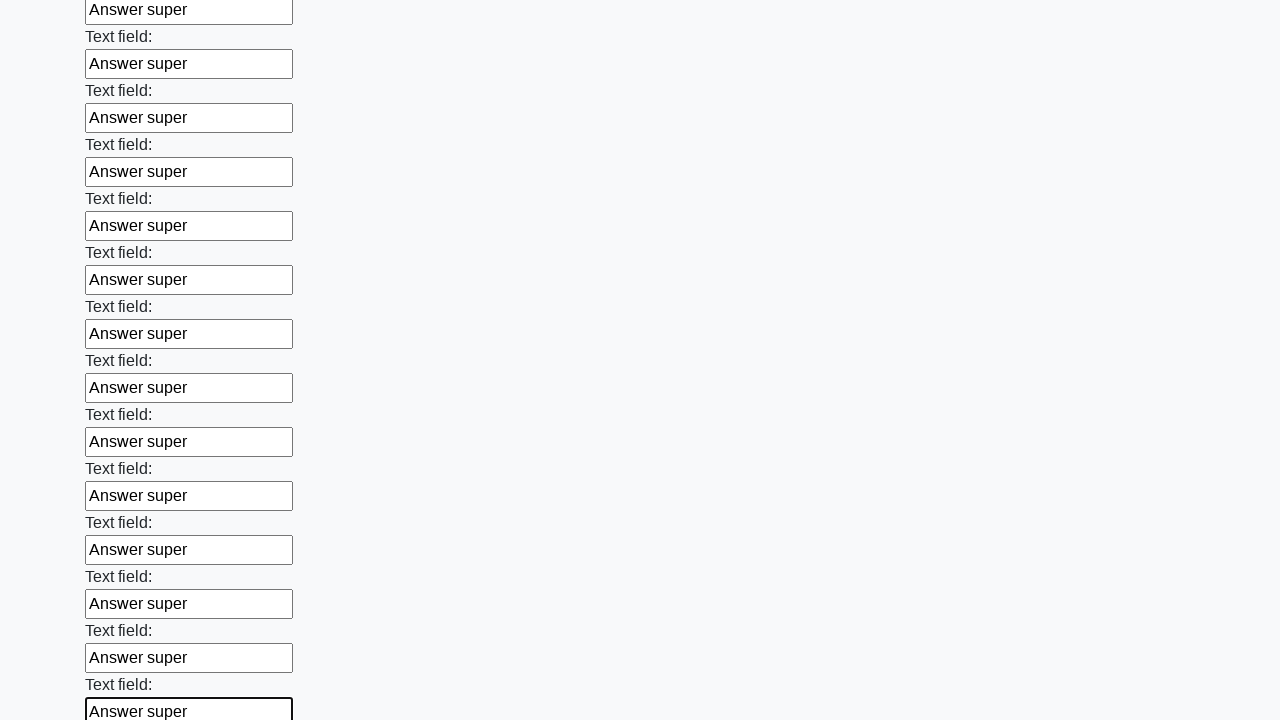

Filled input field with 'Answer super' on input >> nth=41
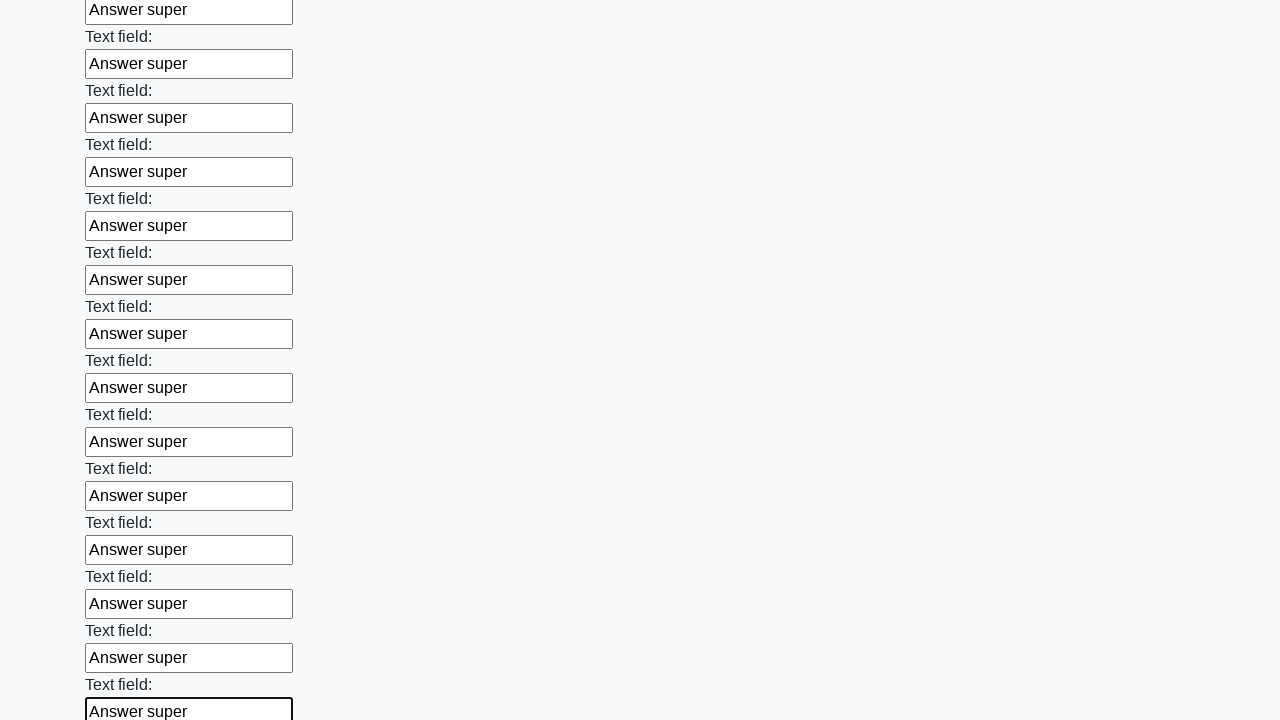

Filled input field with 'Answer super' on input >> nth=42
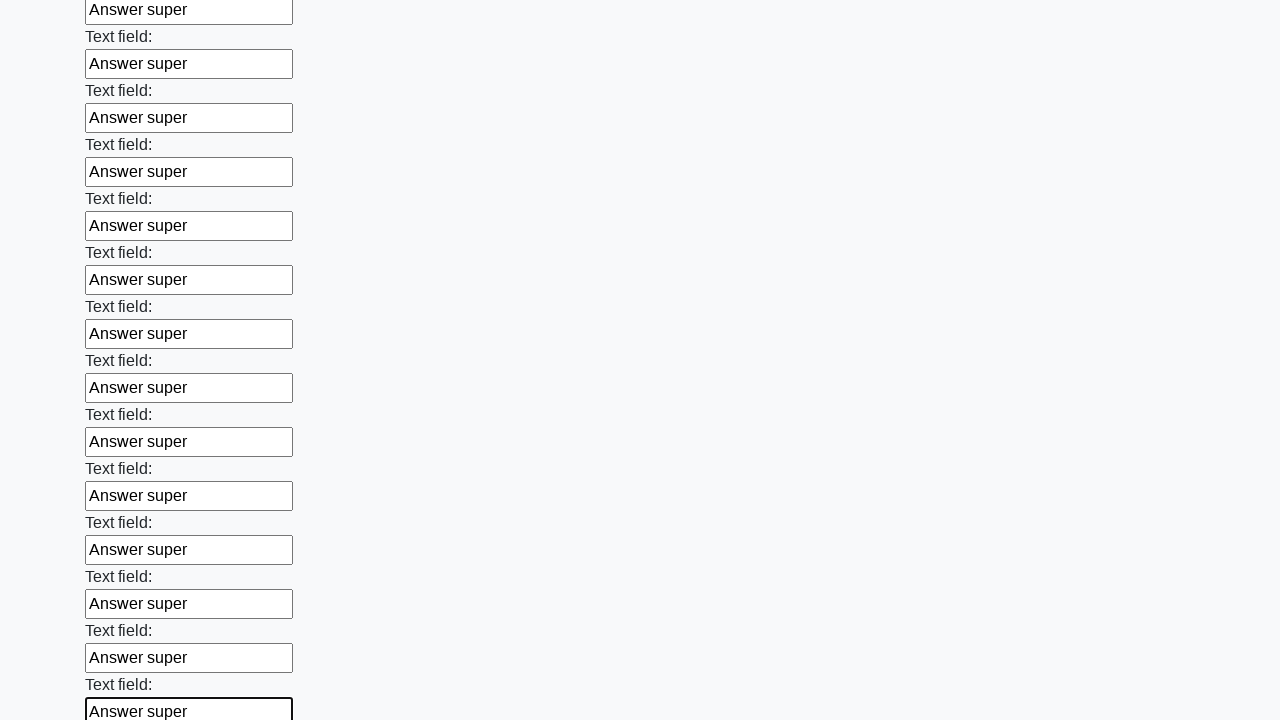

Filled input field with 'Answer super' on input >> nth=43
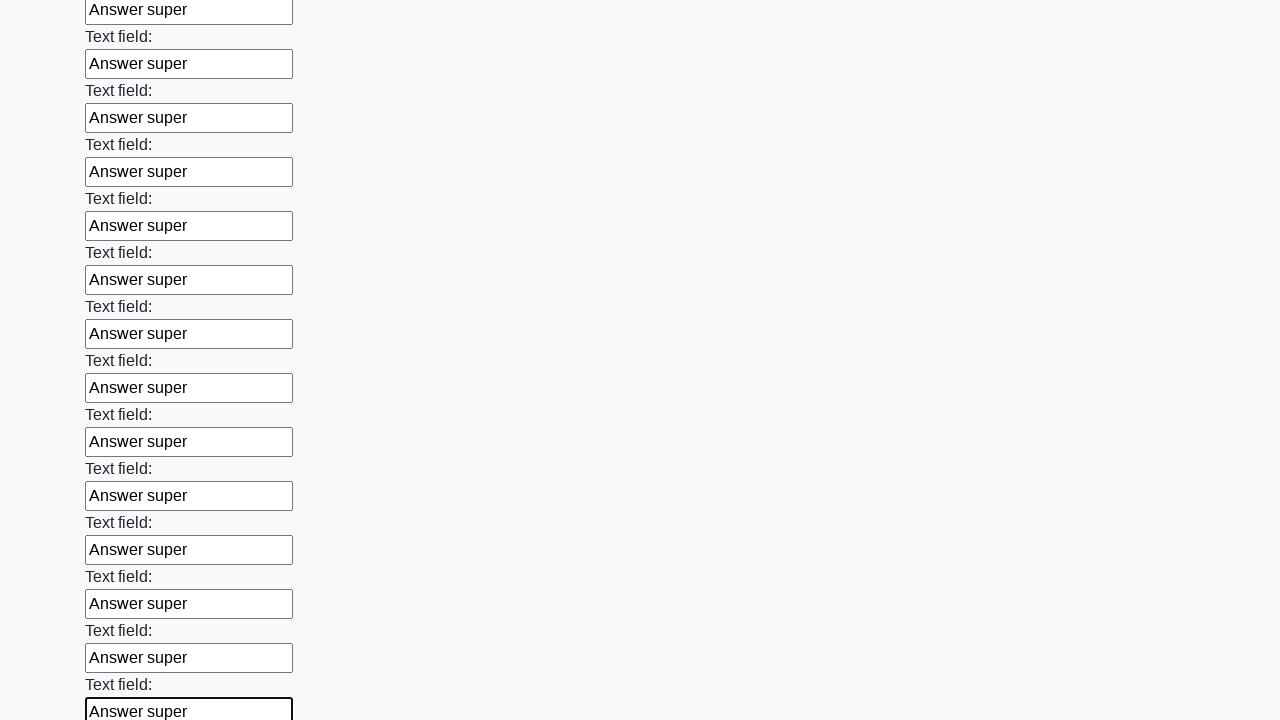

Filled input field with 'Answer super' on input >> nth=44
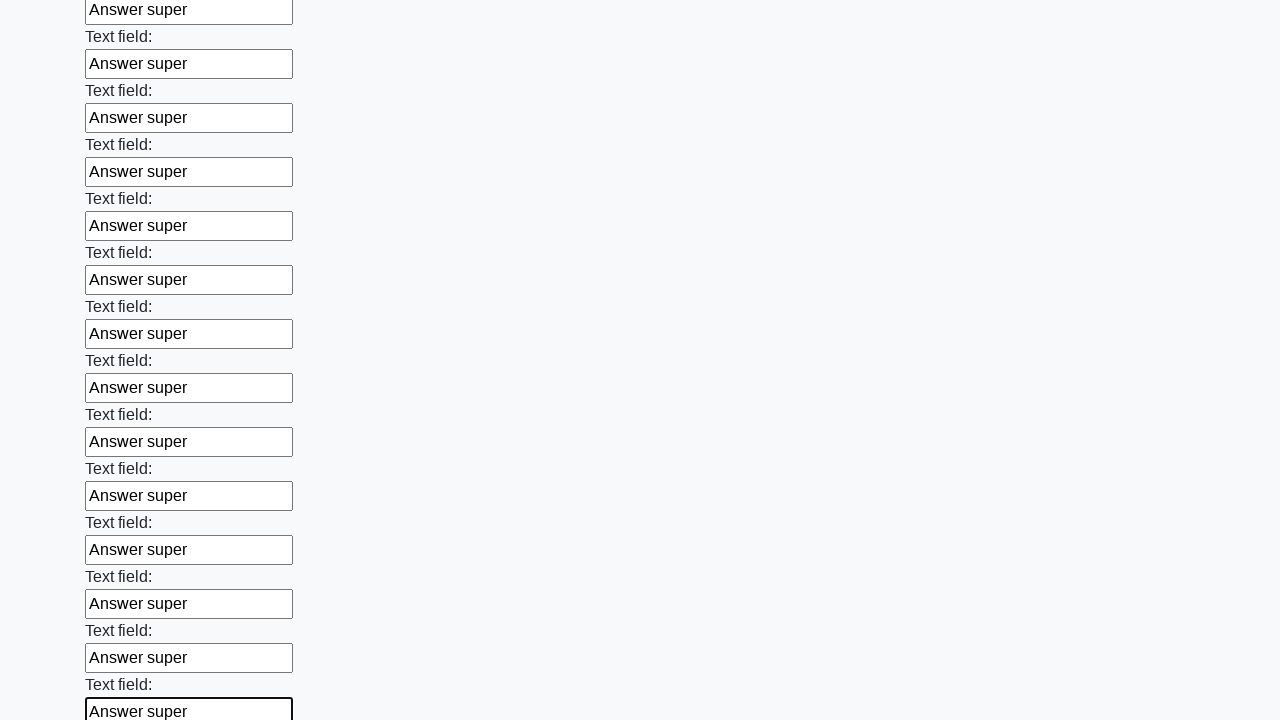

Filled input field with 'Answer super' on input >> nth=45
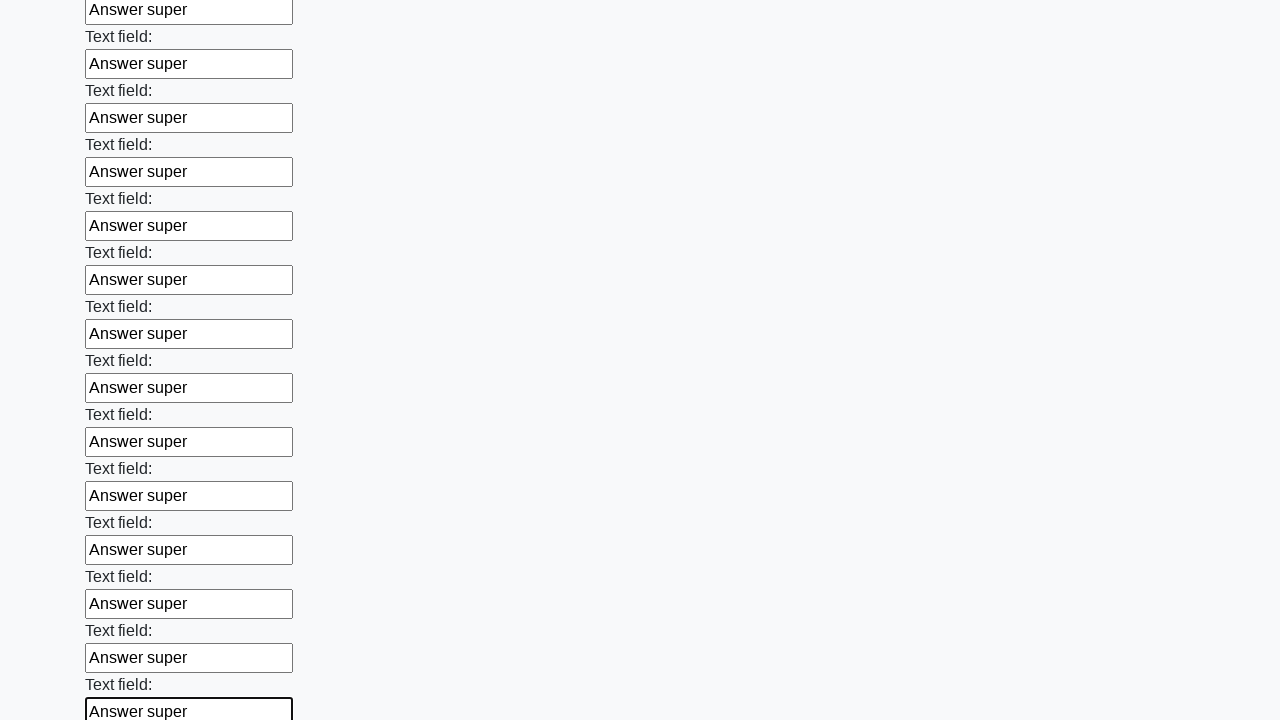

Filled input field with 'Answer super' on input >> nth=46
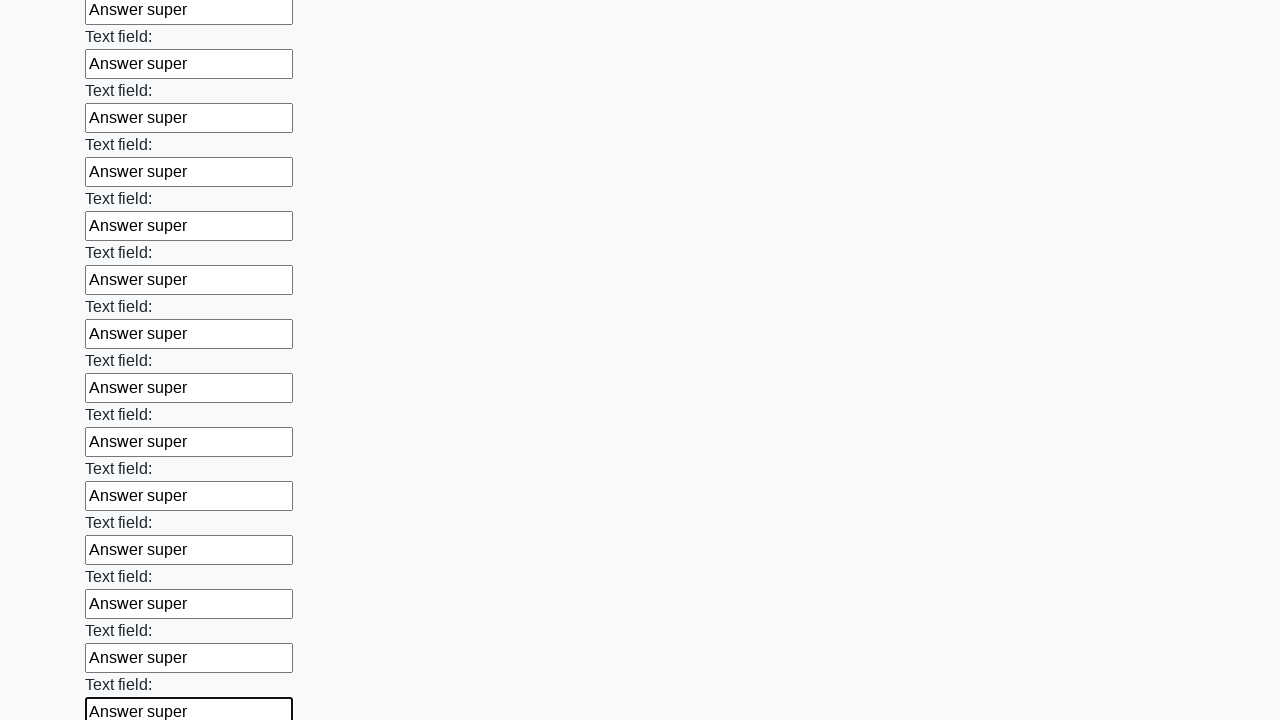

Filled input field with 'Answer super' on input >> nth=47
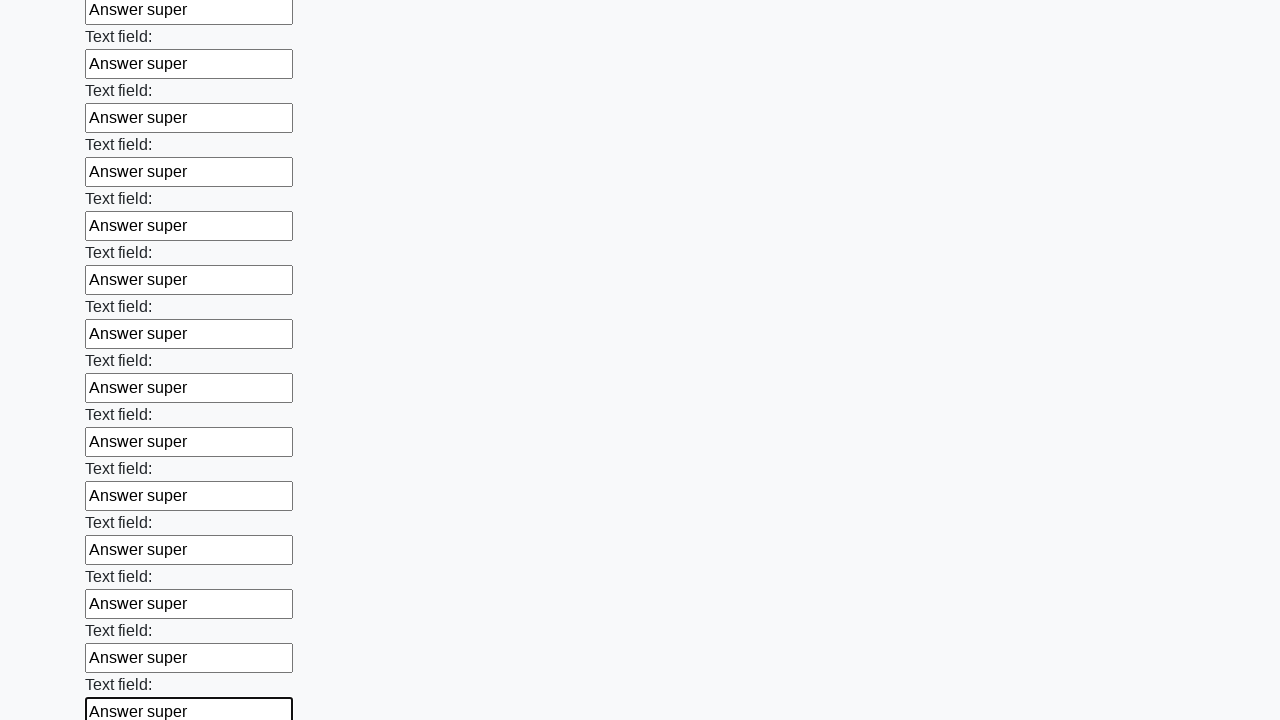

Filled input field with 'Answer super' on input >> nth=48
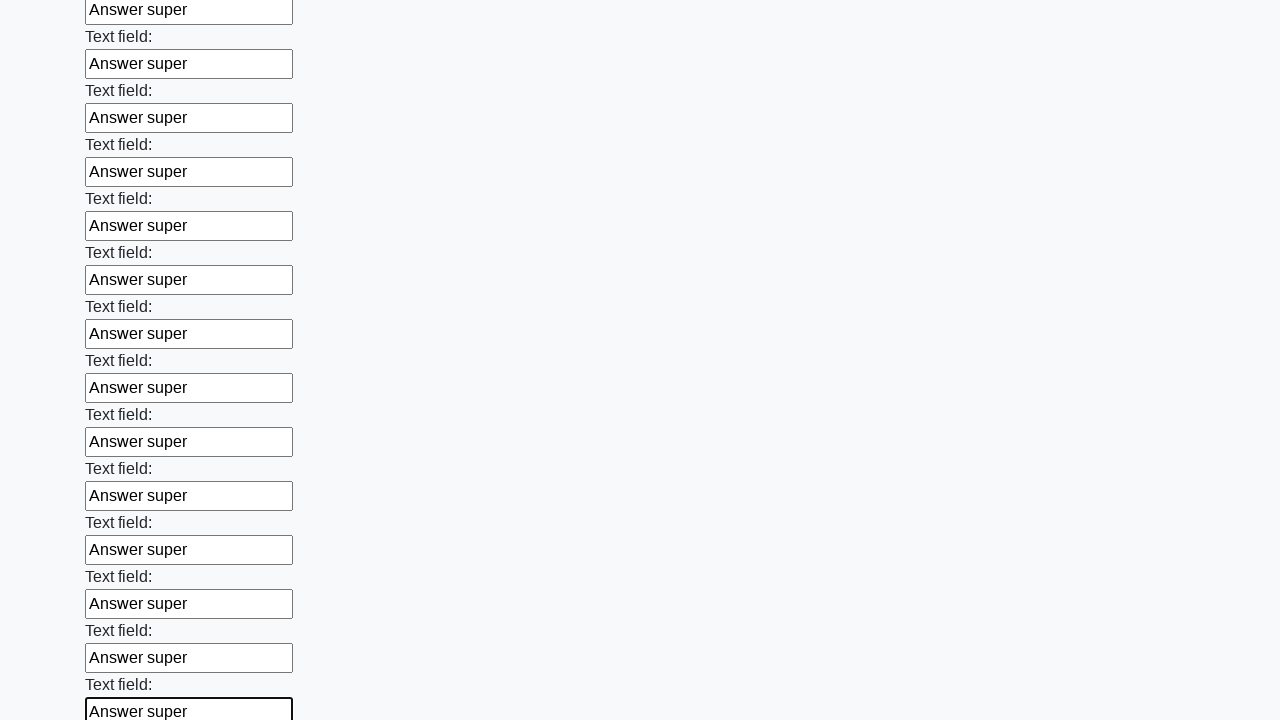

Filled input field with 'Answer super' on input >> nth=49
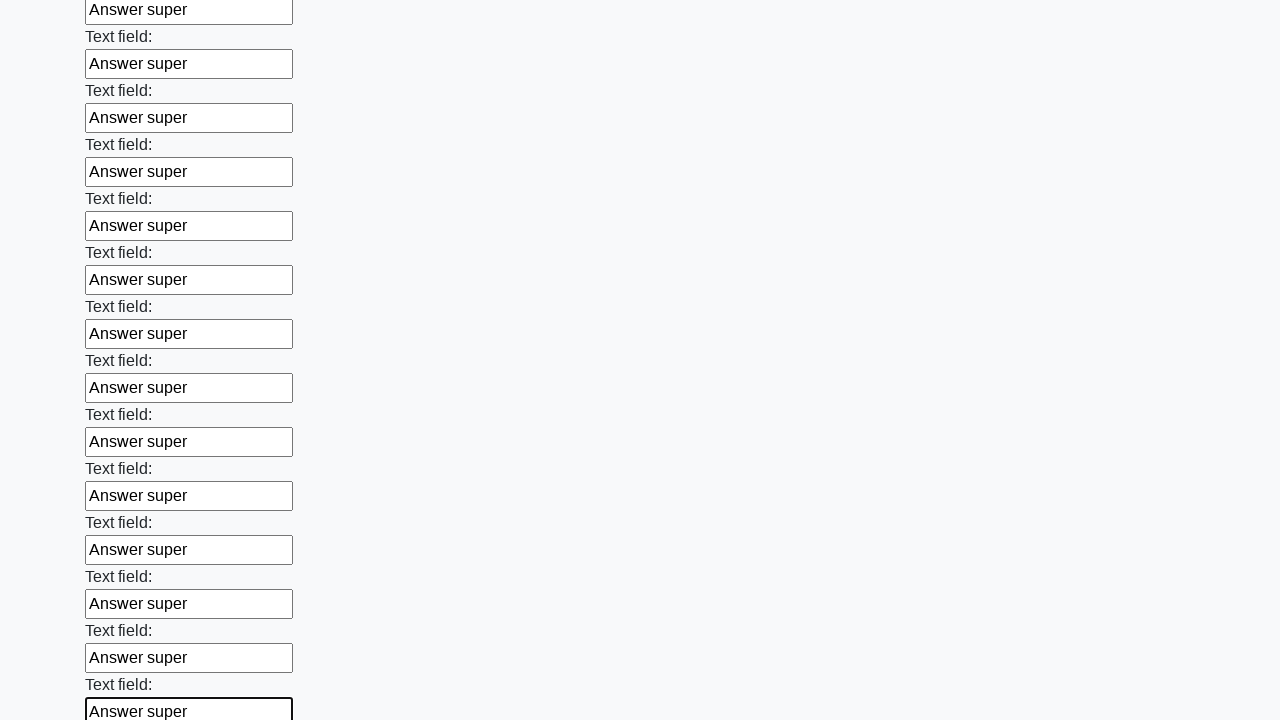

Filled input field with 'Answer super' on input >> nth=50
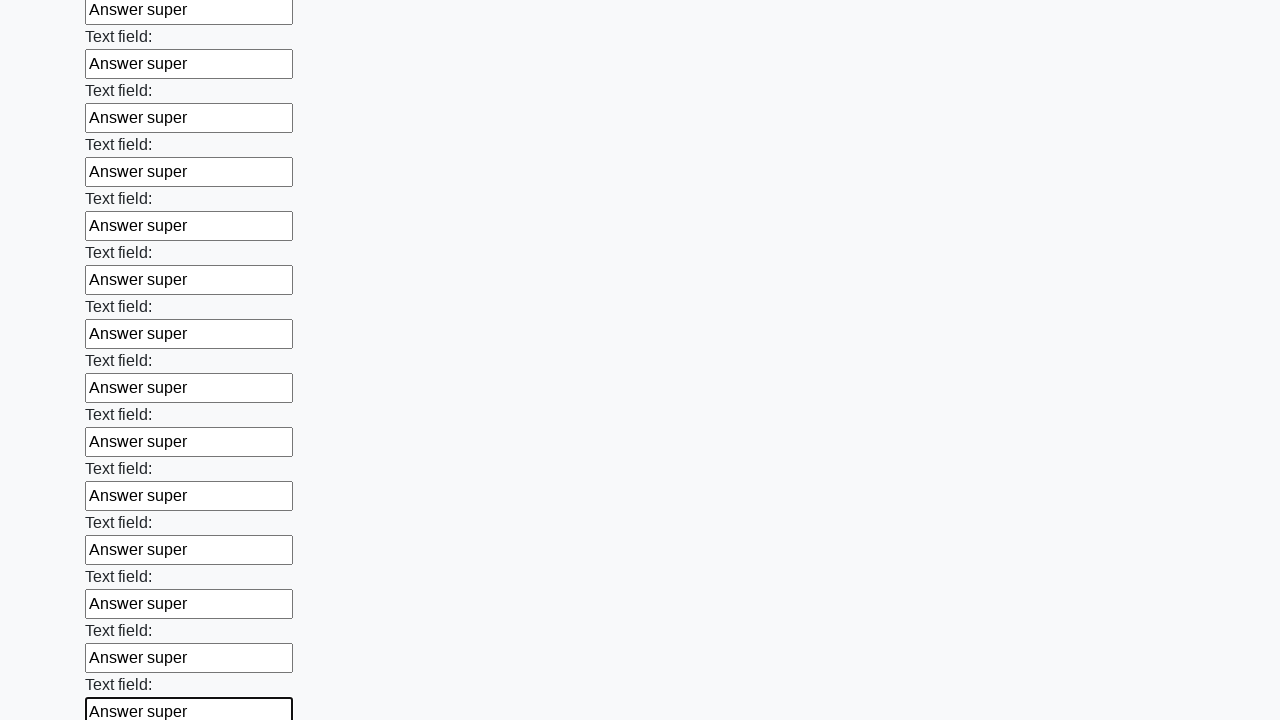

Filled input field with 'Answer super' on input >> nth=51
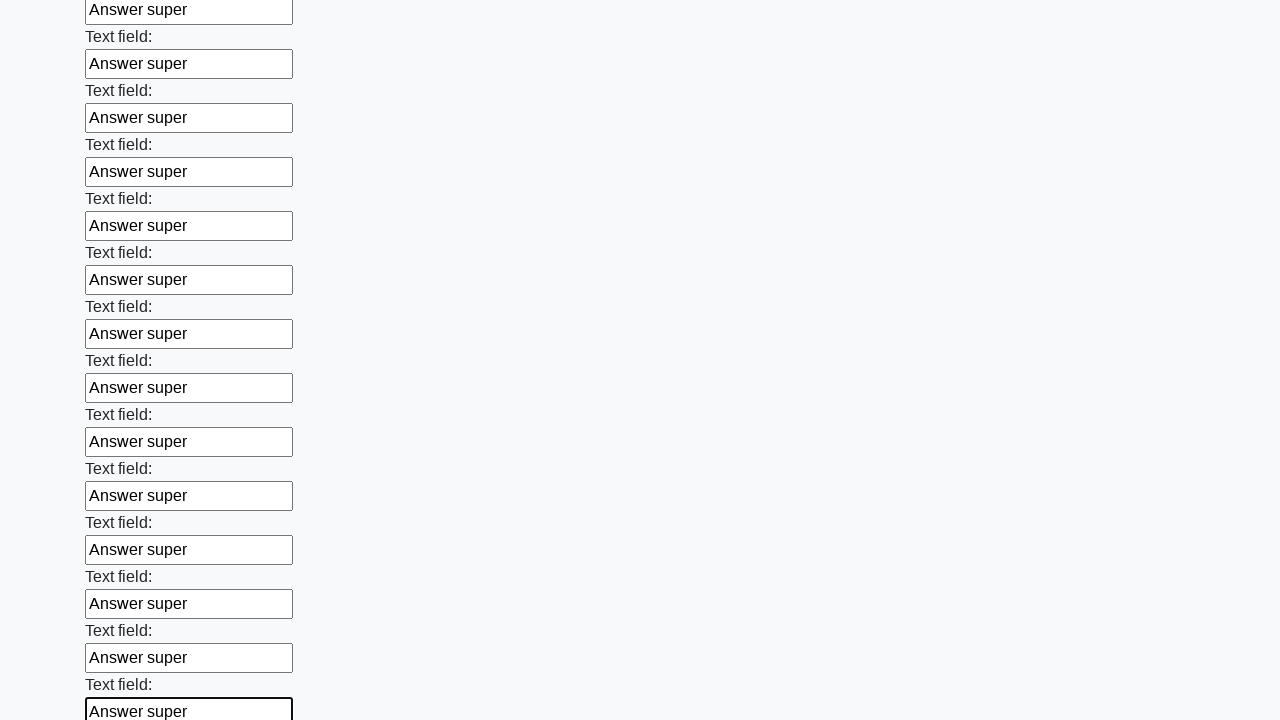

Filled input field with 'Answer super' on input >> nth=52
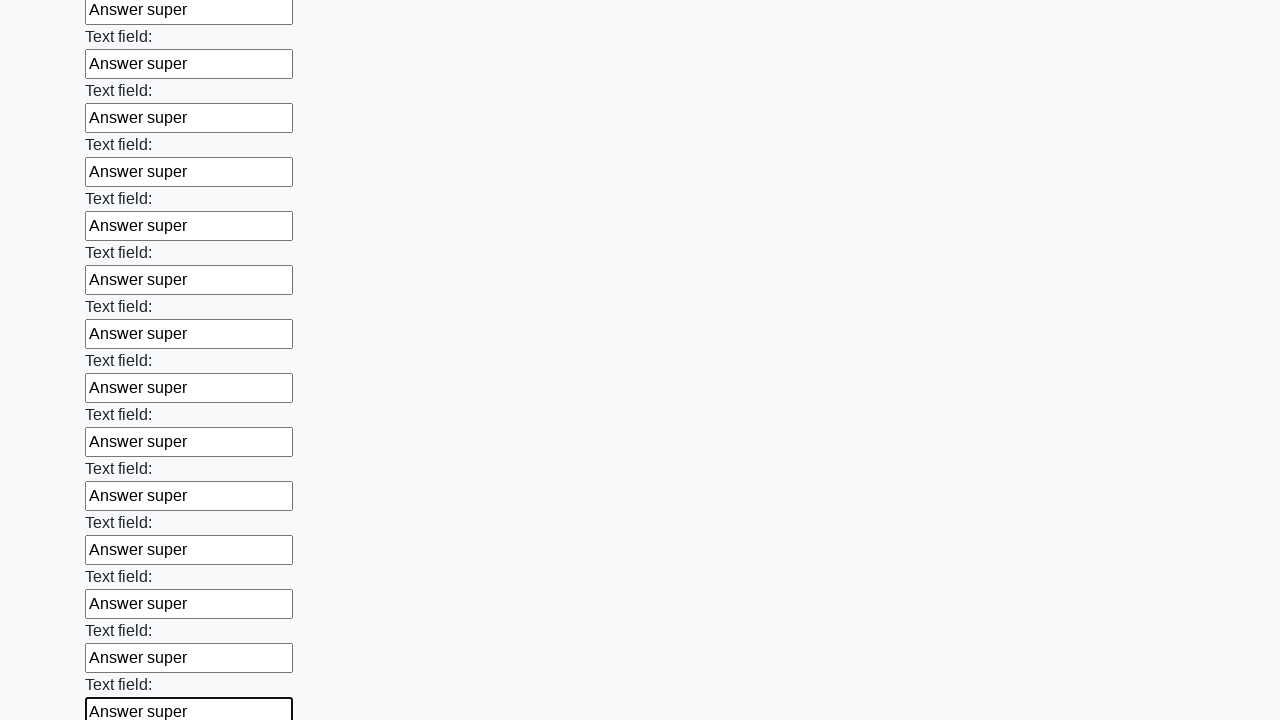

Filled input field with 'Answer super' on input >> nth=53
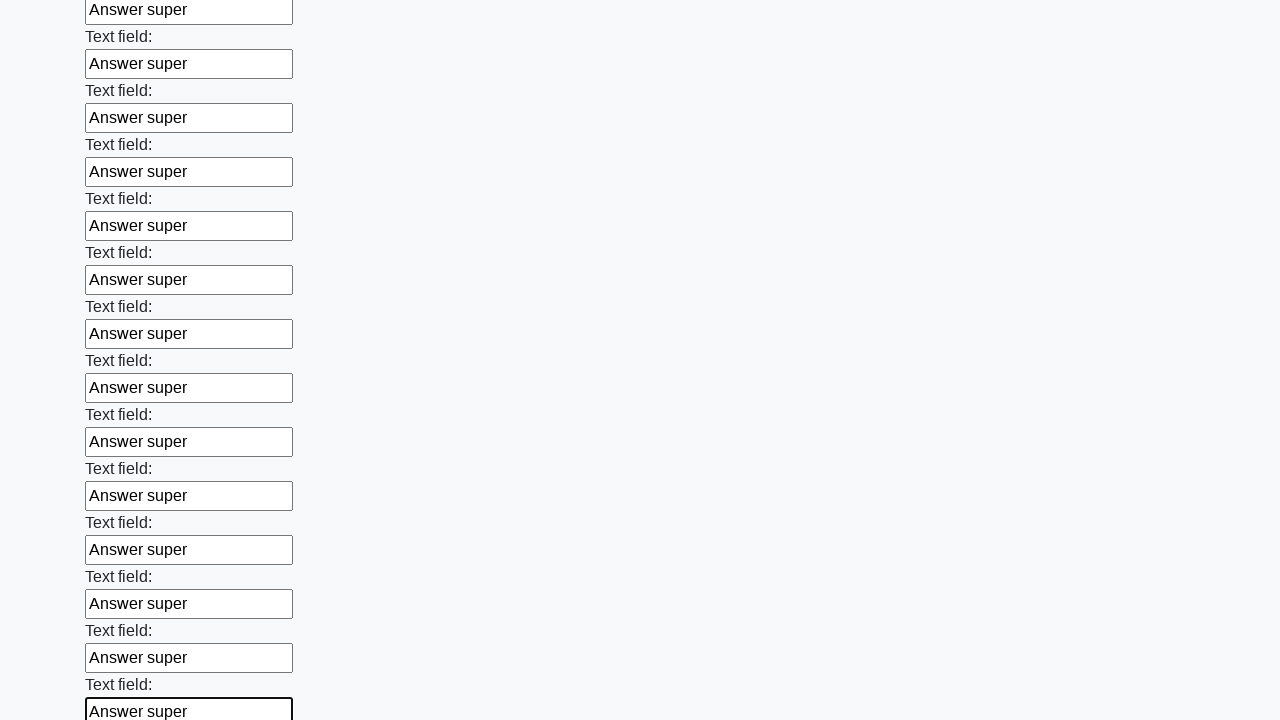

Filled input field with 'Answer super' on input >> nth=54
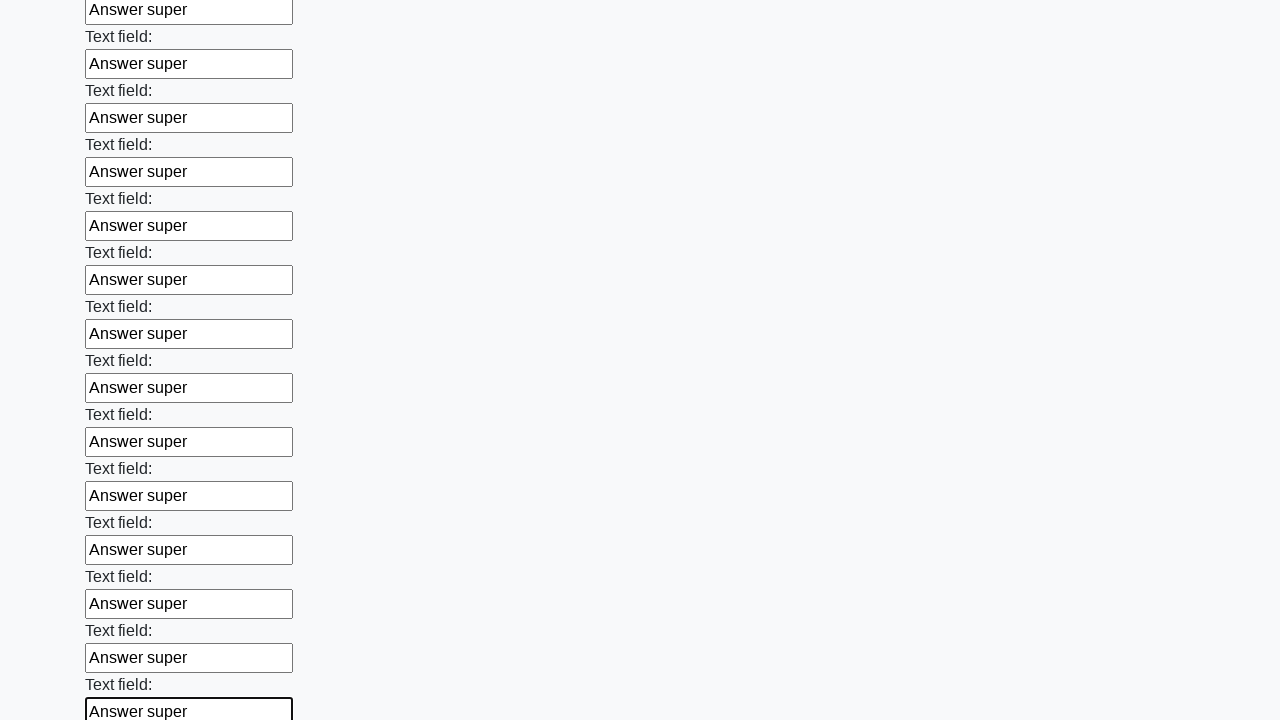

Filled input field with 'Answer super' on input >> nth=55
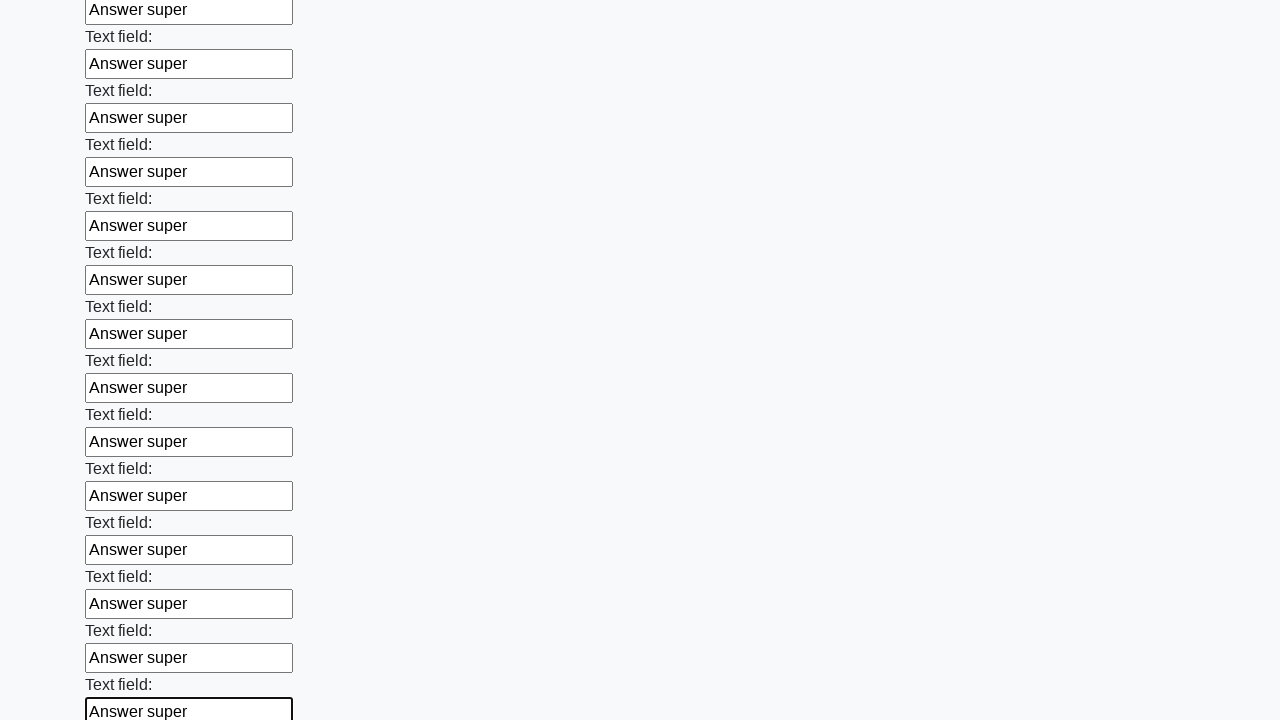

Filled input field with 'Answer super' on input >> nth=56
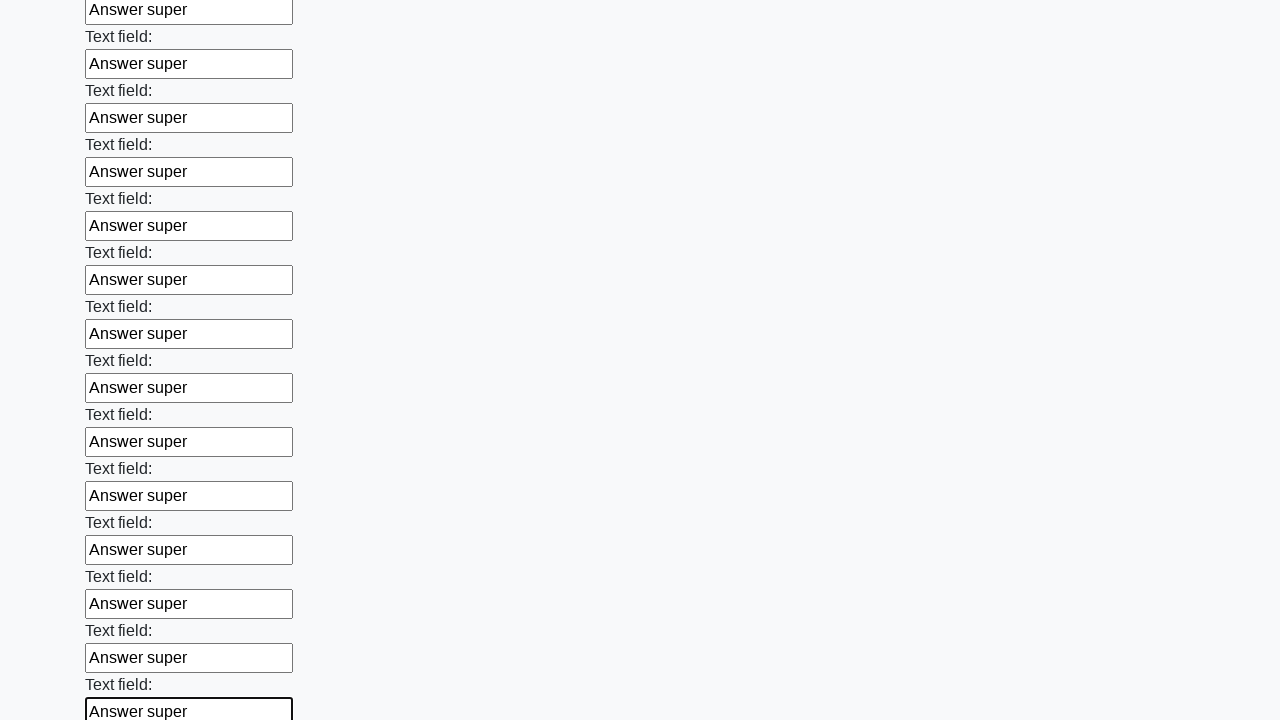

Filled input field with 'Answer super' on input >> nth=57
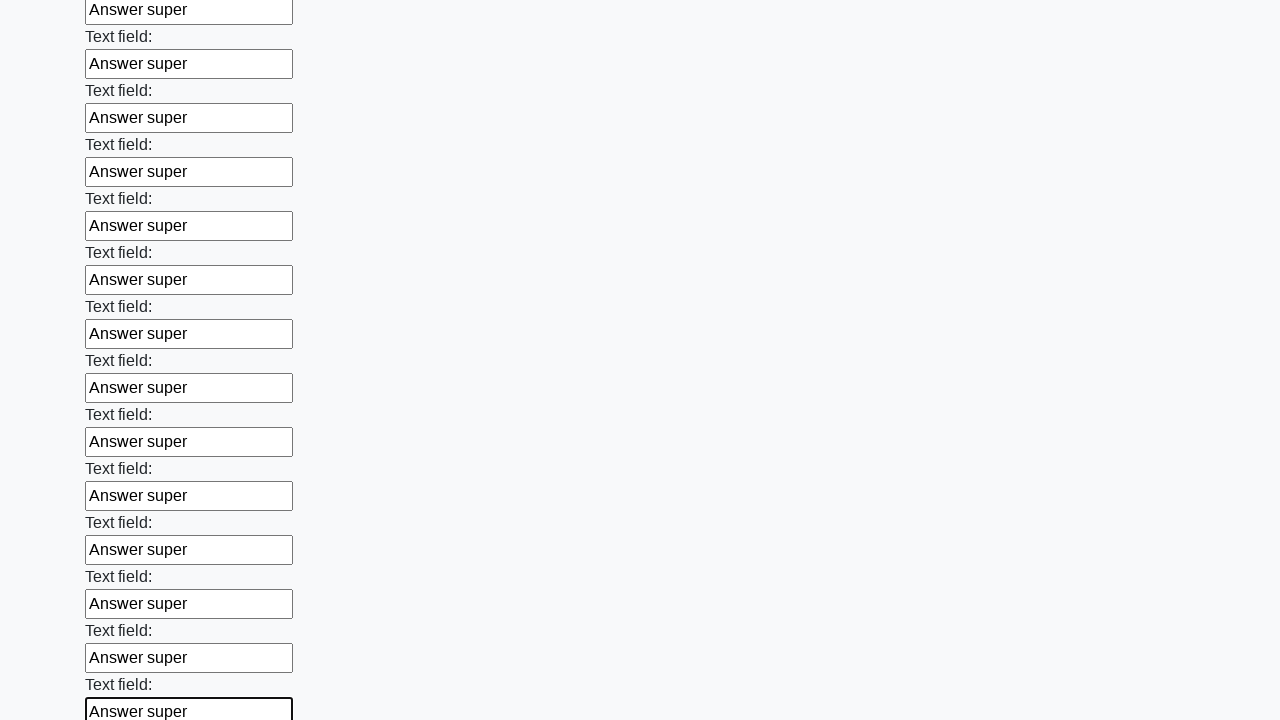

Filled input field with 'Answer super' on input >> nth=58
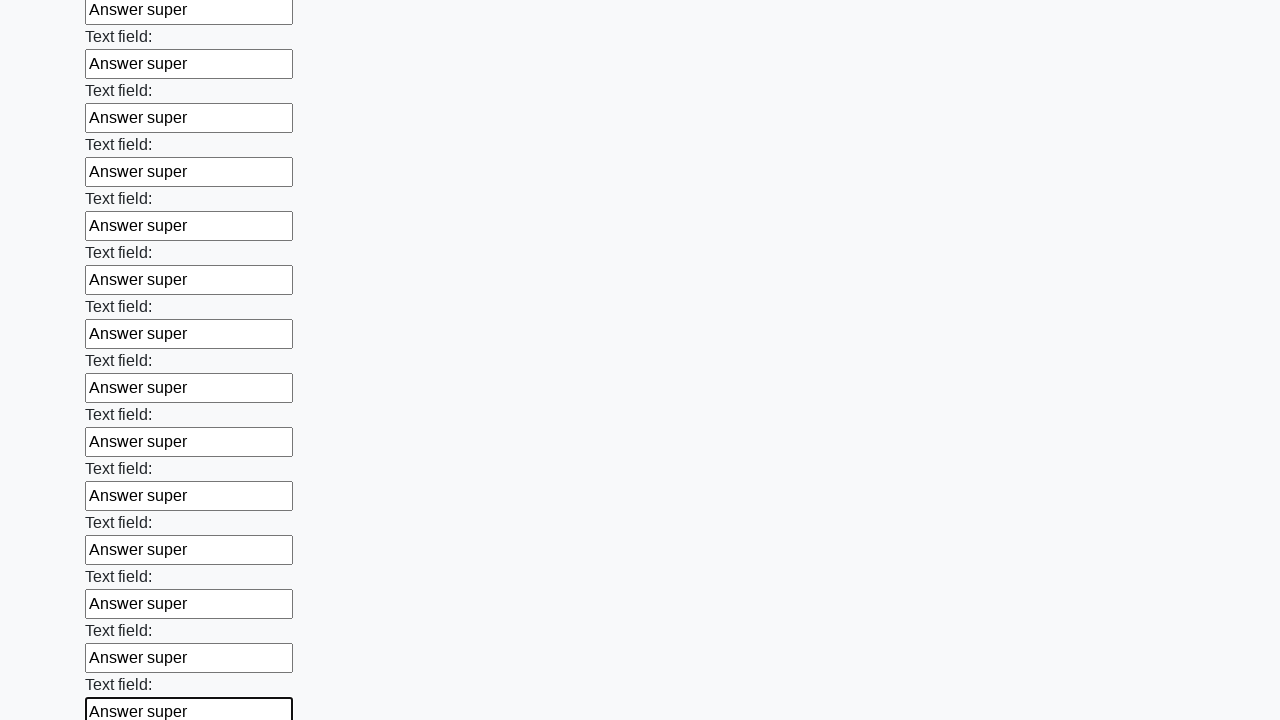

Filled input field with 'Answer super' on input >> nth=59
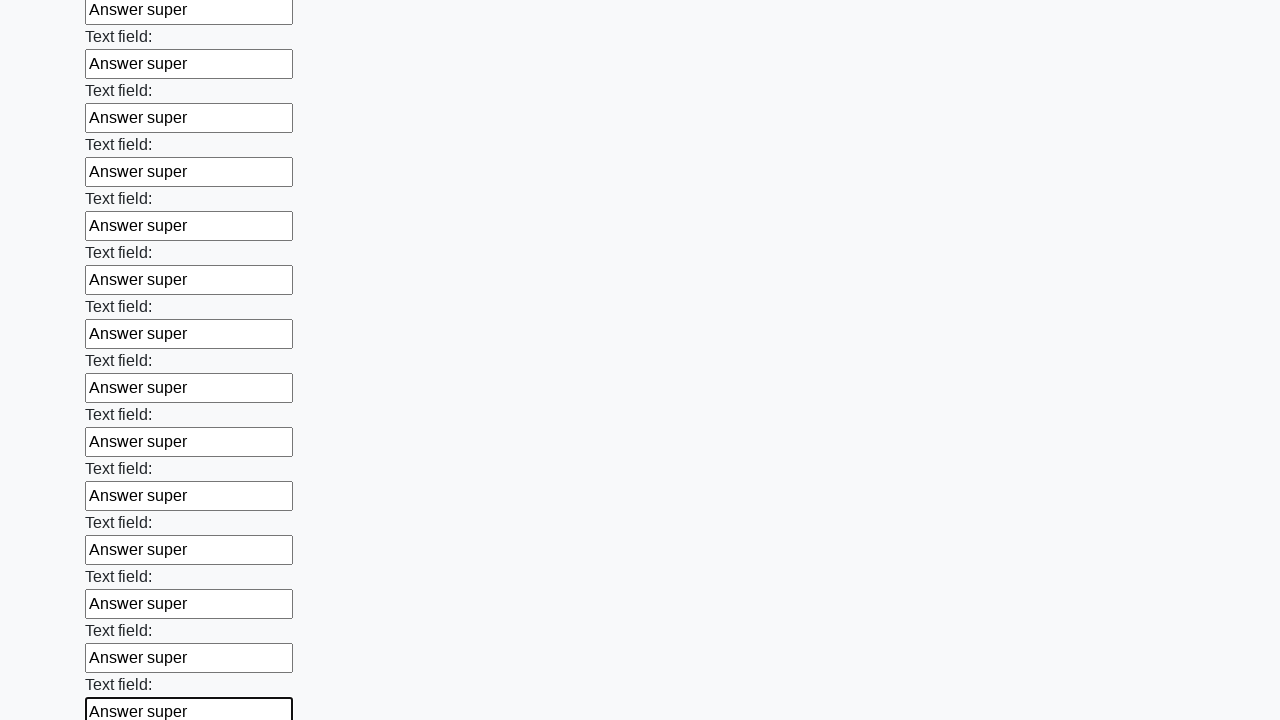

Filled input field with 'Answer super' on input >> nth=60
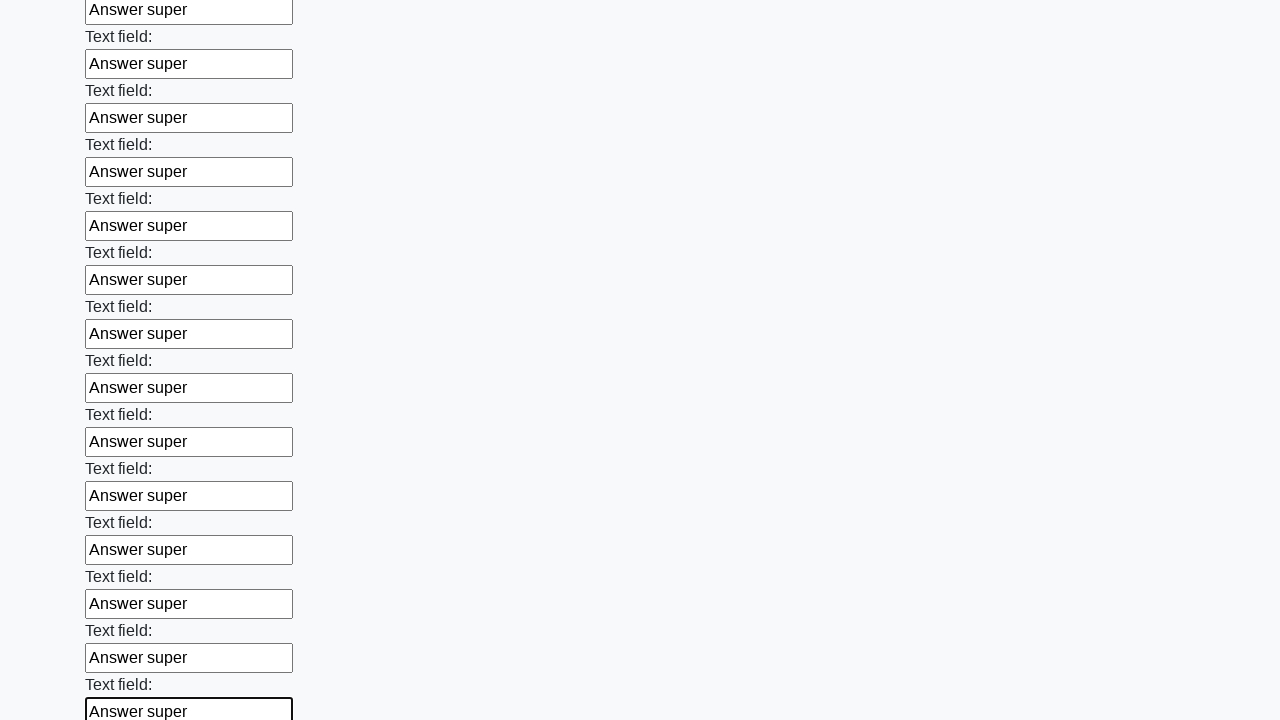

Filled input field with 'Answer super' on input >> nth=61
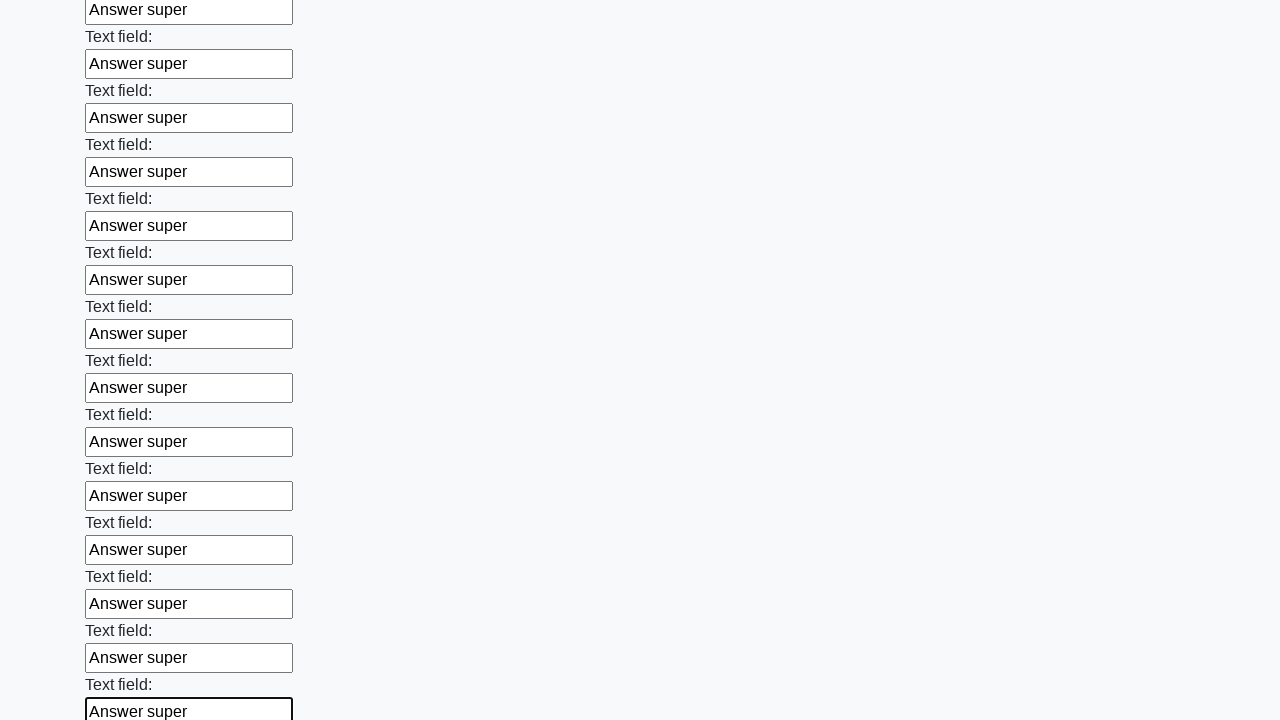

Filled input field with 'Answer super' on input >> nth=62
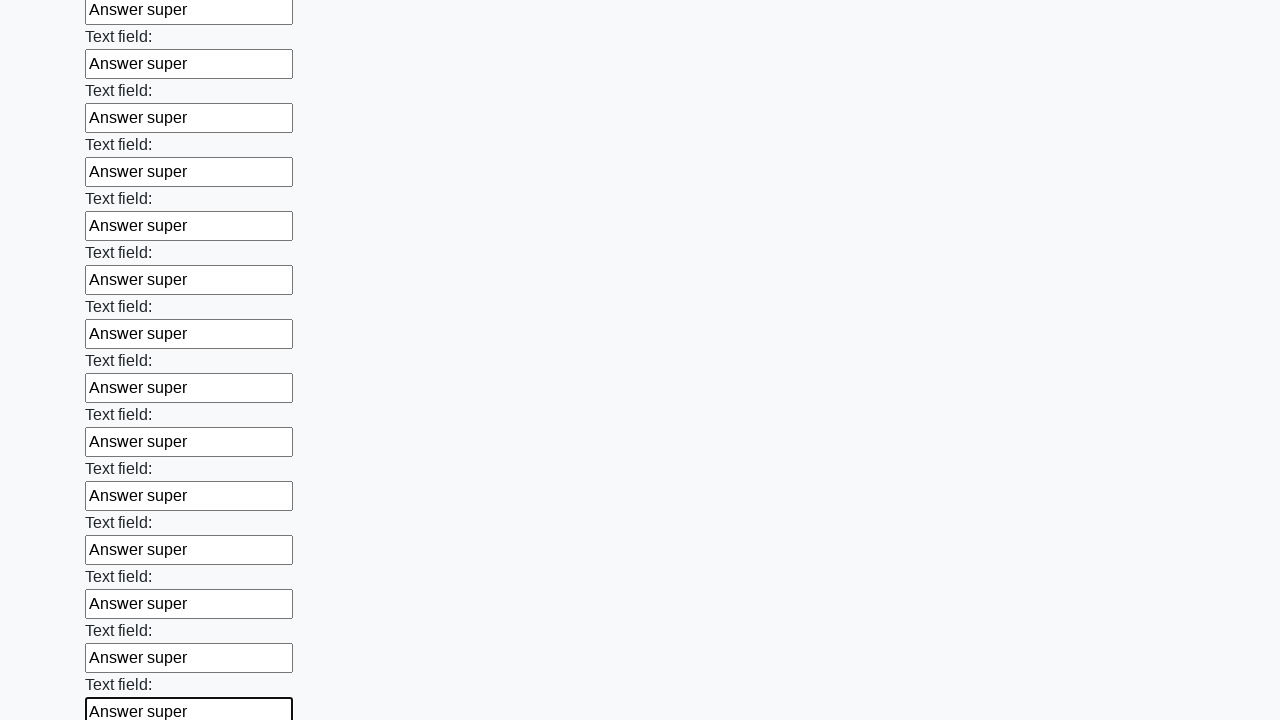

Filled input field with 'Answer super' on input >> nth=63
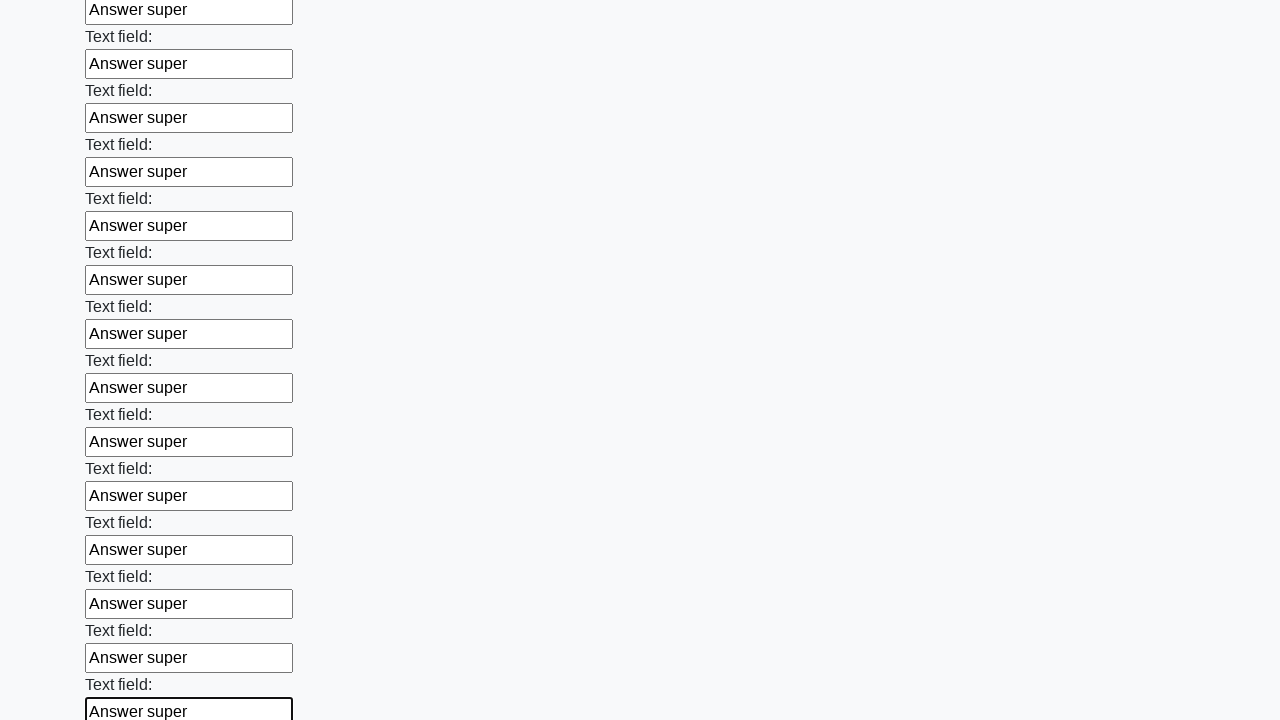

Filled input field with 'Answer super' on input >> nth=64
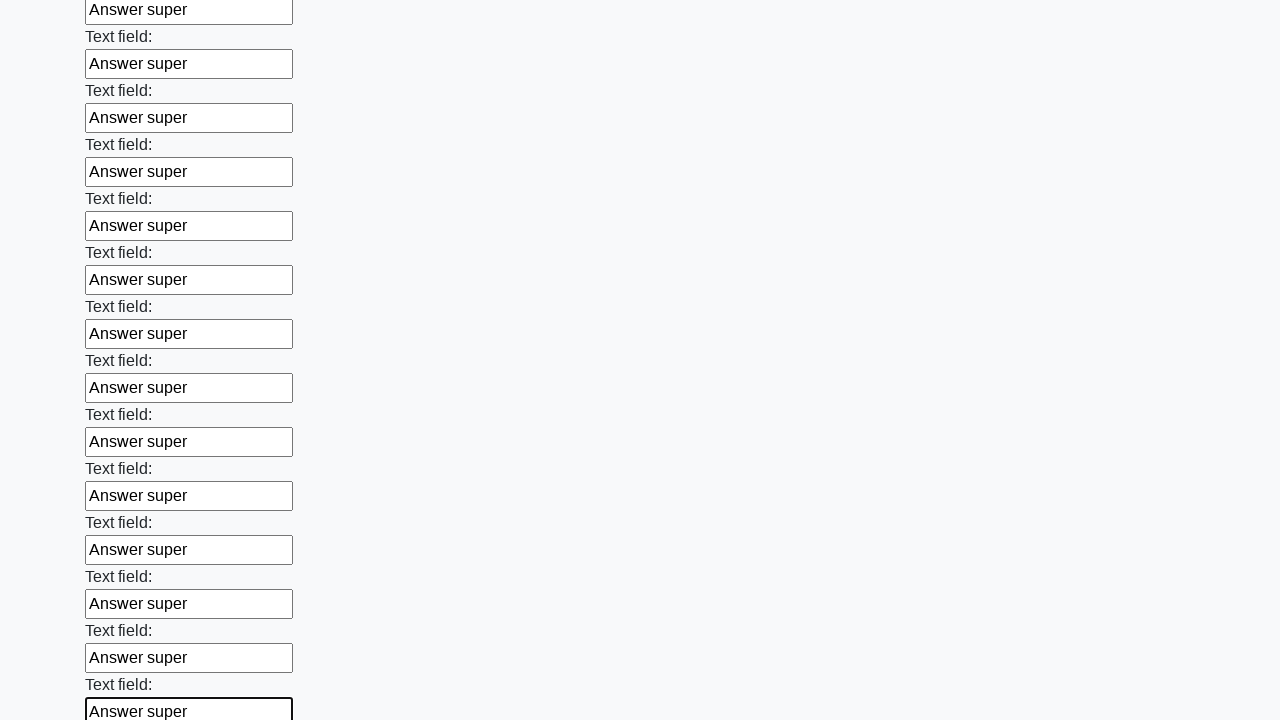

Filled input field with 'Answer super' on input >> nth=65
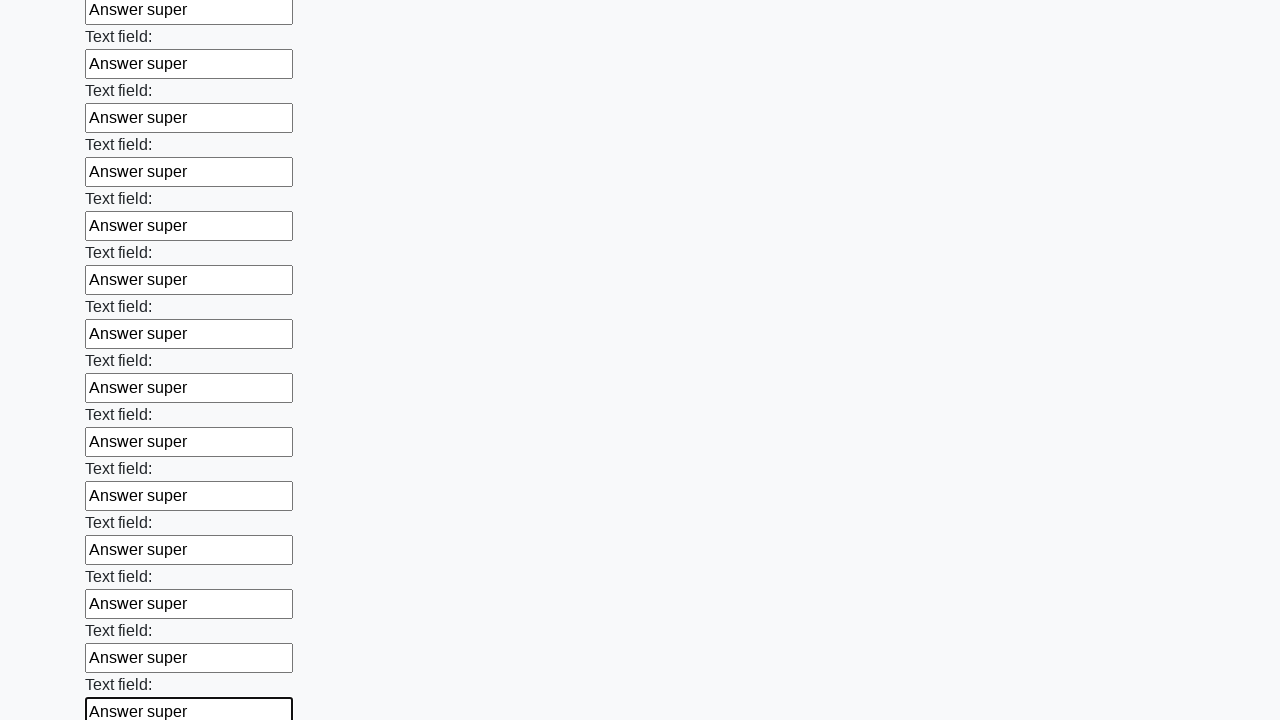

Filled input field with 'Answer super' on input >> nth=66
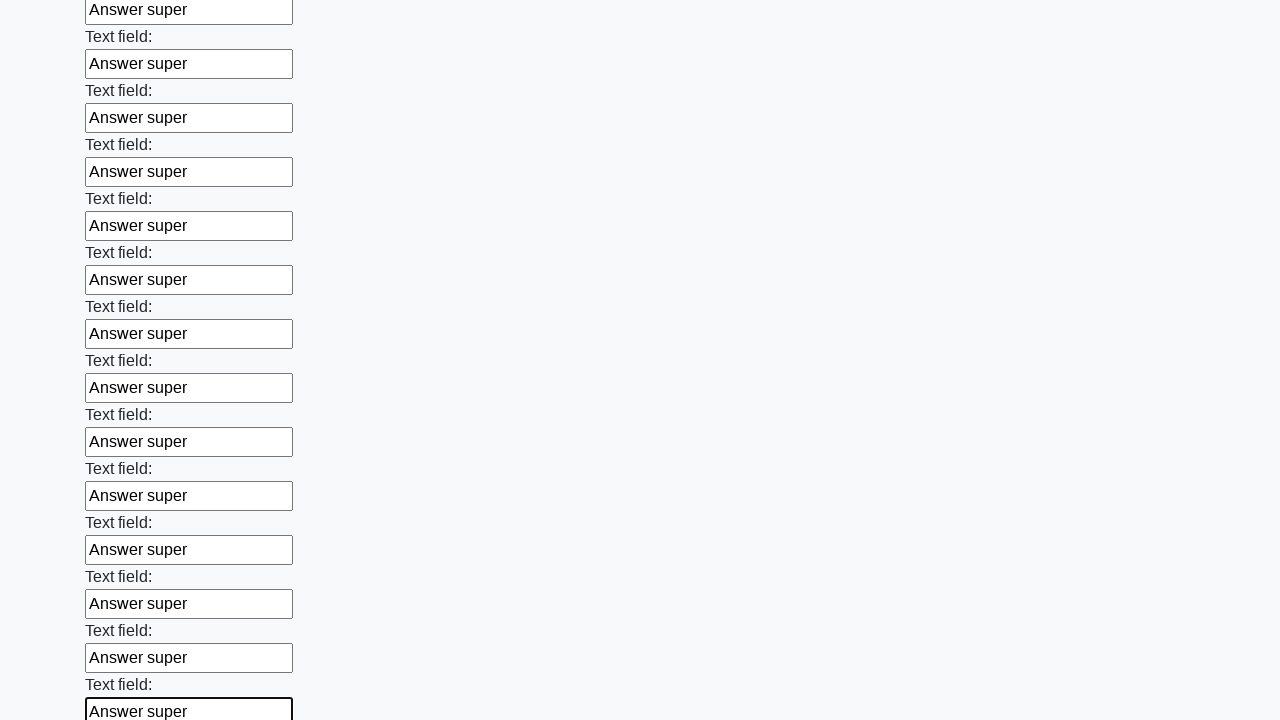

Filled input field with 'Answer super' on input >> nth=67
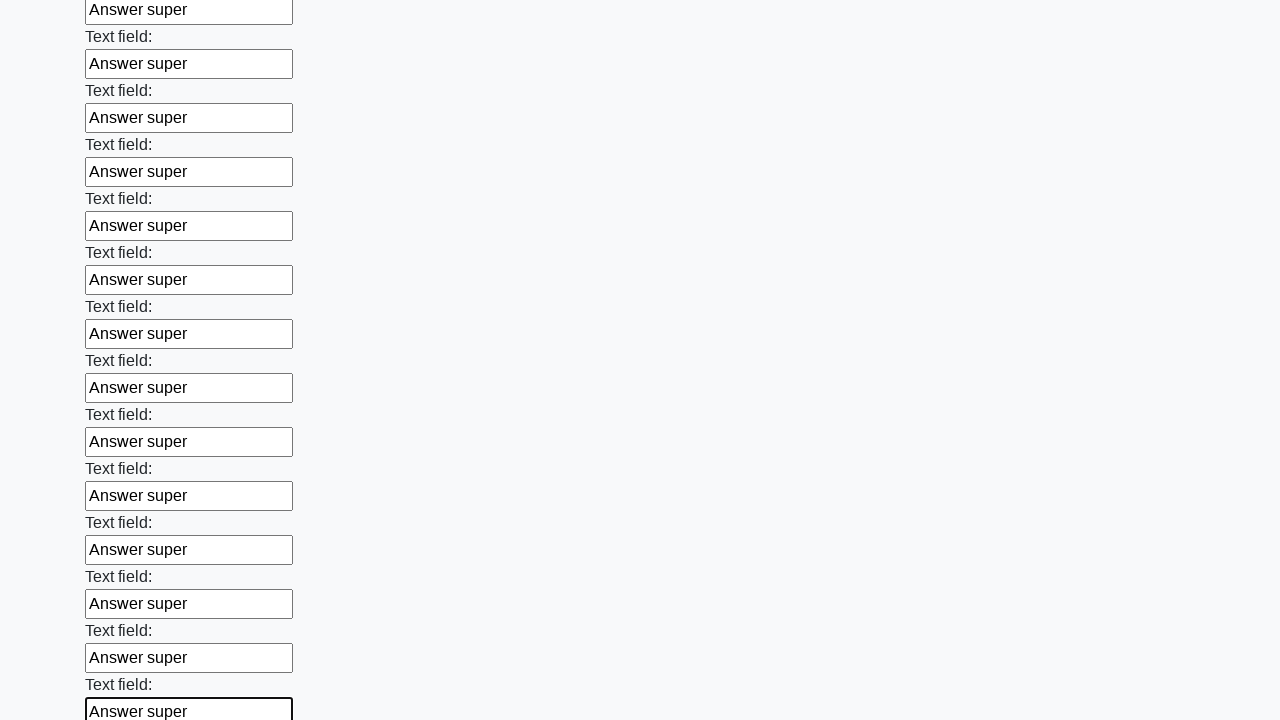

Filled input field with 'Answer super' on input >> nth=68
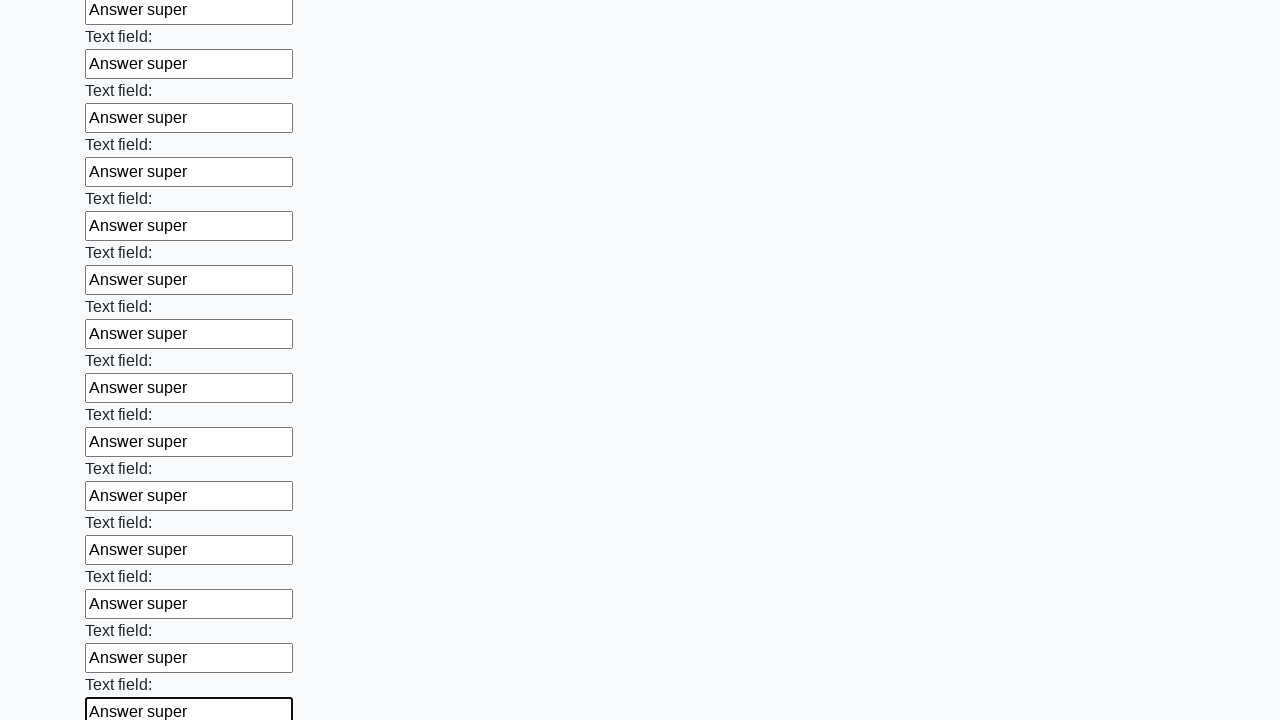

Filled input field with 'Answer super' on input >> nth=69
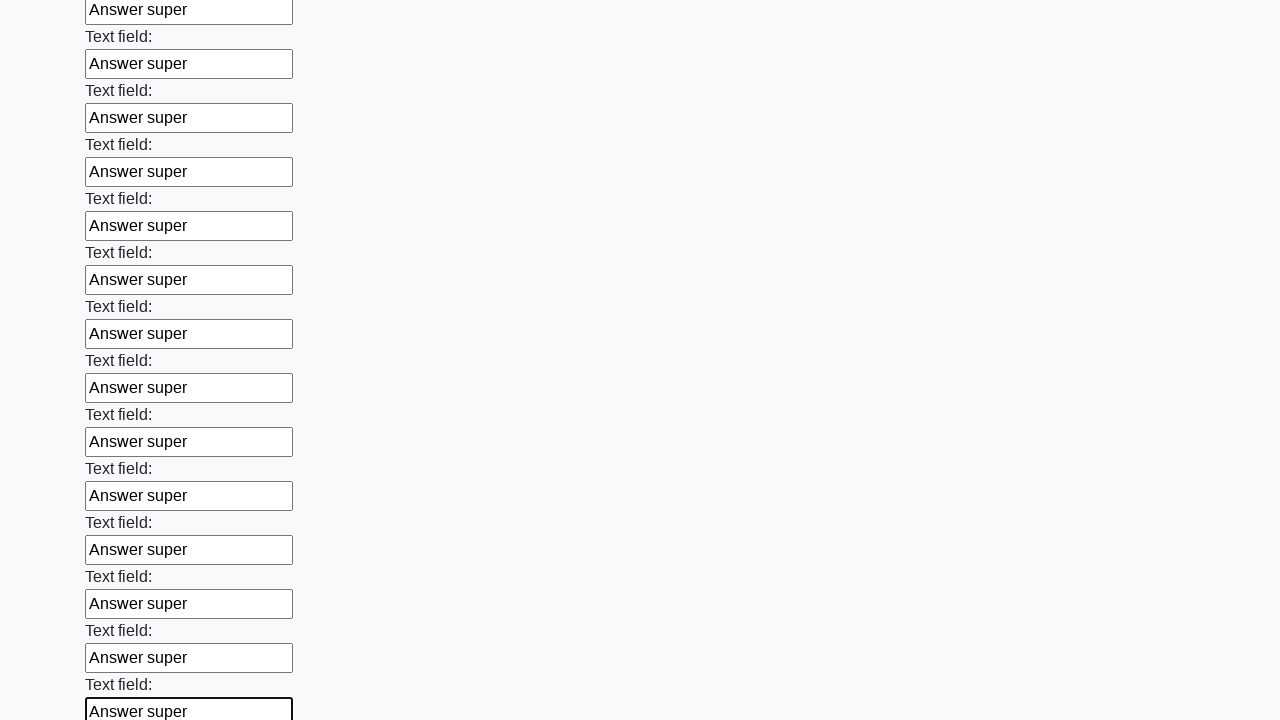

Filled input field with 'Answer super' on input >> nth=70
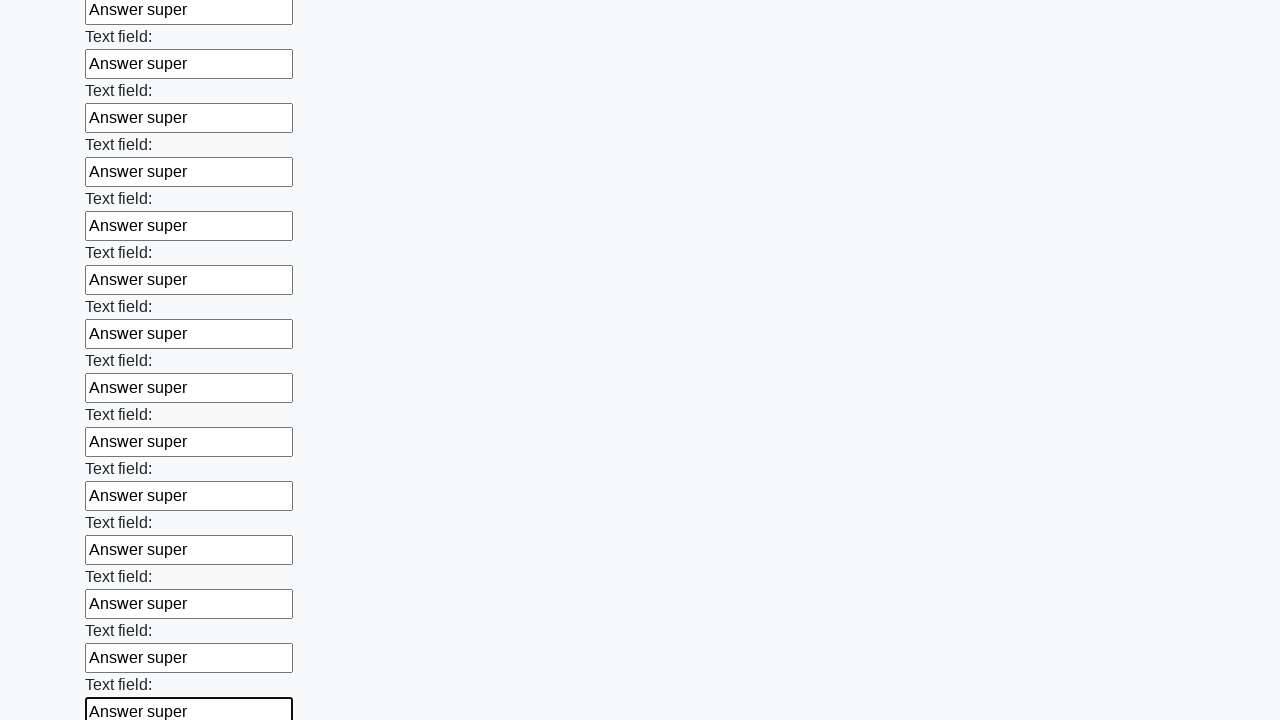

Filled input field with 'Answer super' on input >> nth=71
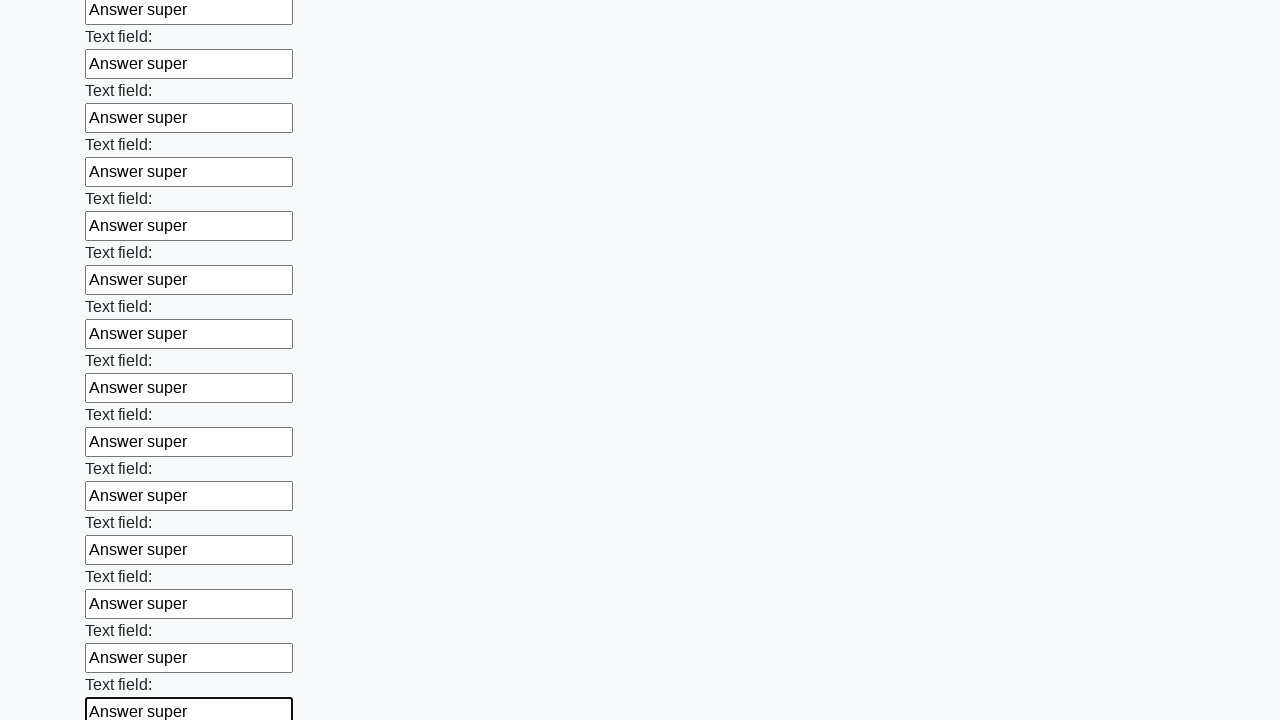

Filled input field with 'Answer super' on input >> nth=72
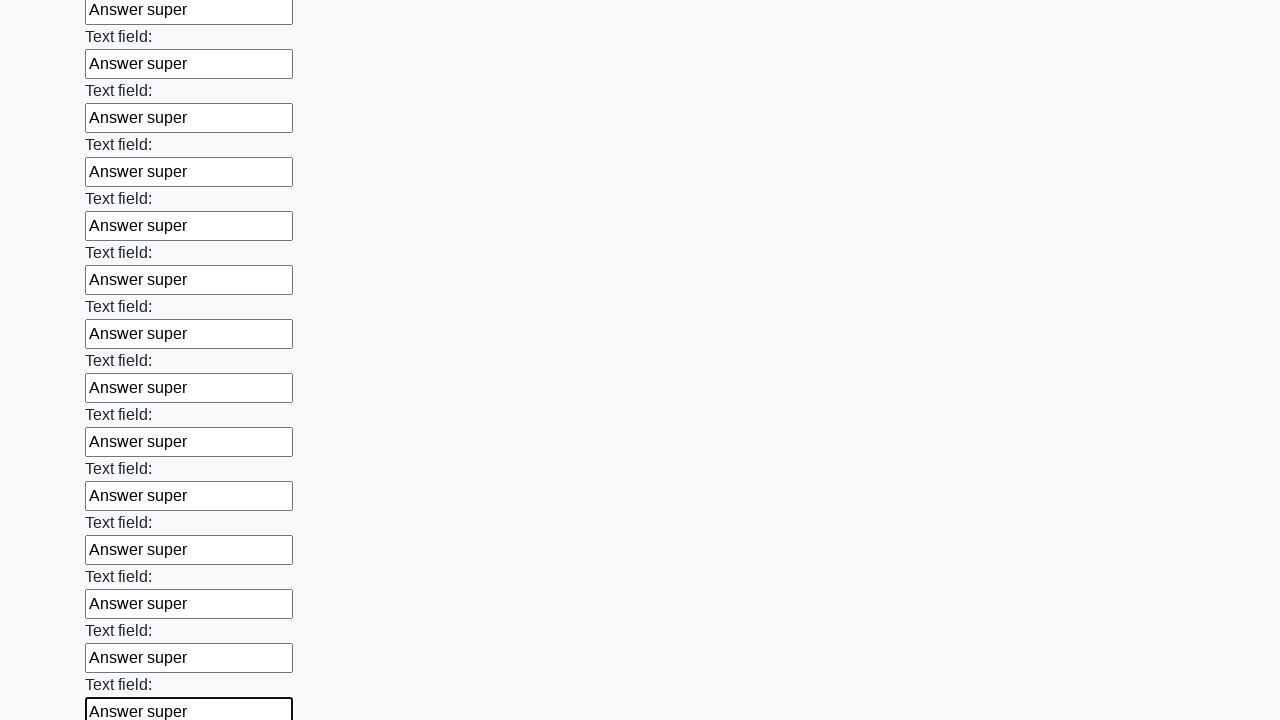

Filled input field with 'Answer super' on input >> nth=73
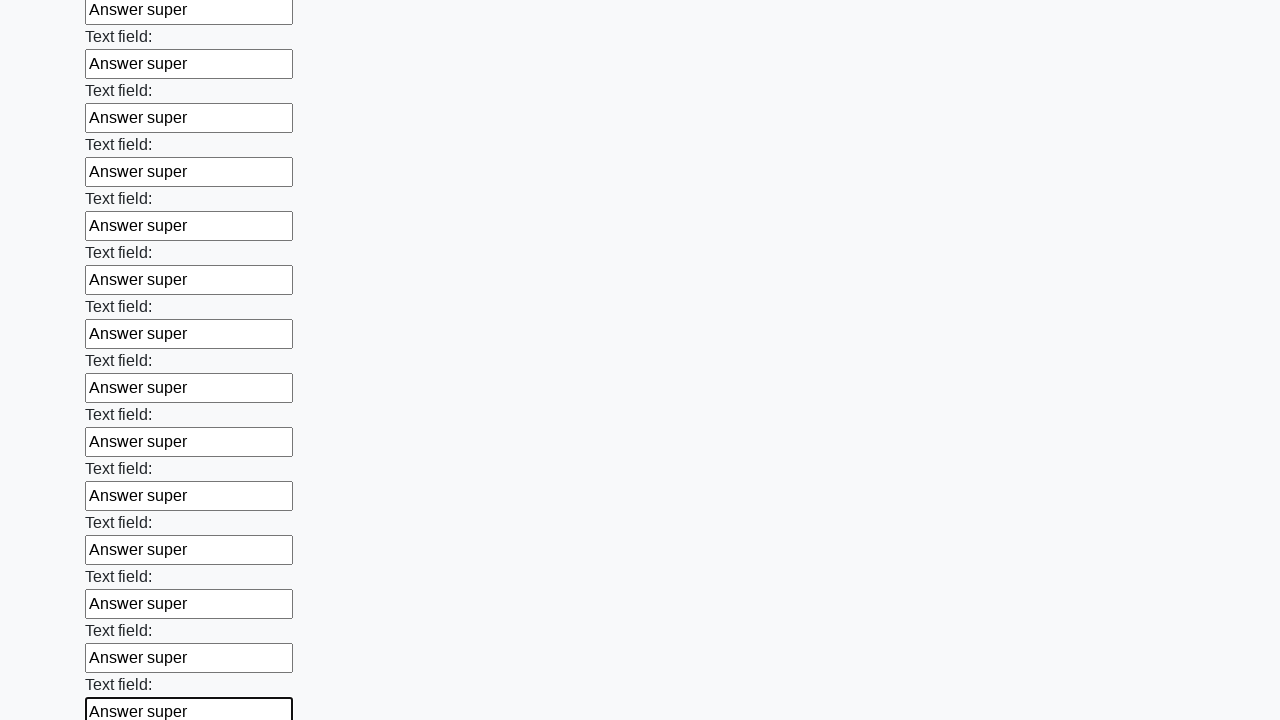

Filled input field with 'Answer super' on input >> nth=74
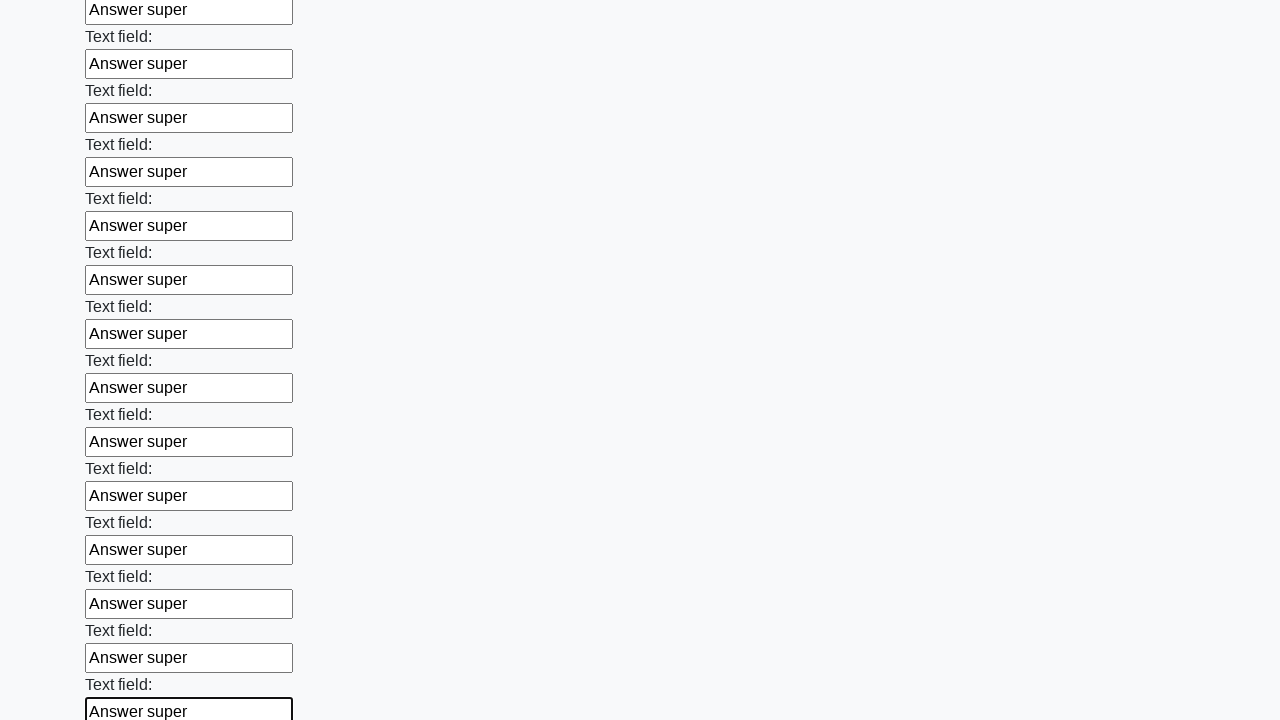

Filled input field with 'Answer super' on input >> nth=75
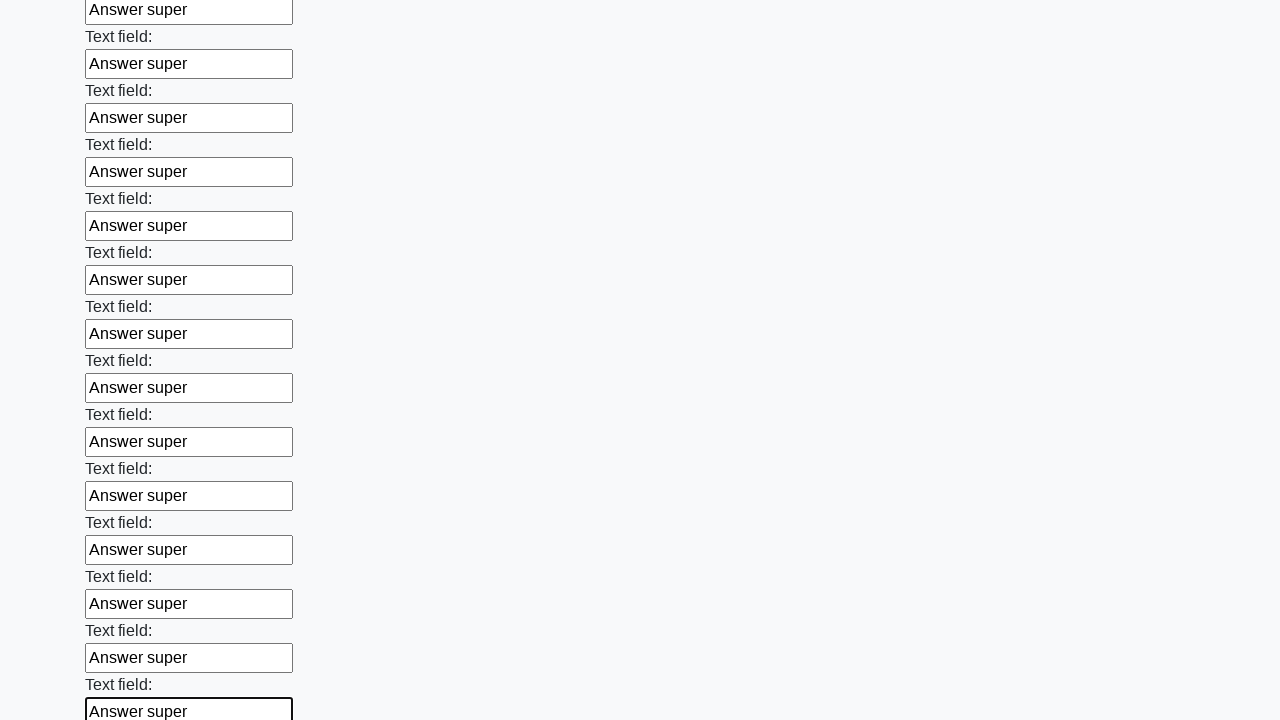

Filled input field with 'Answer super' on input >> nth=76
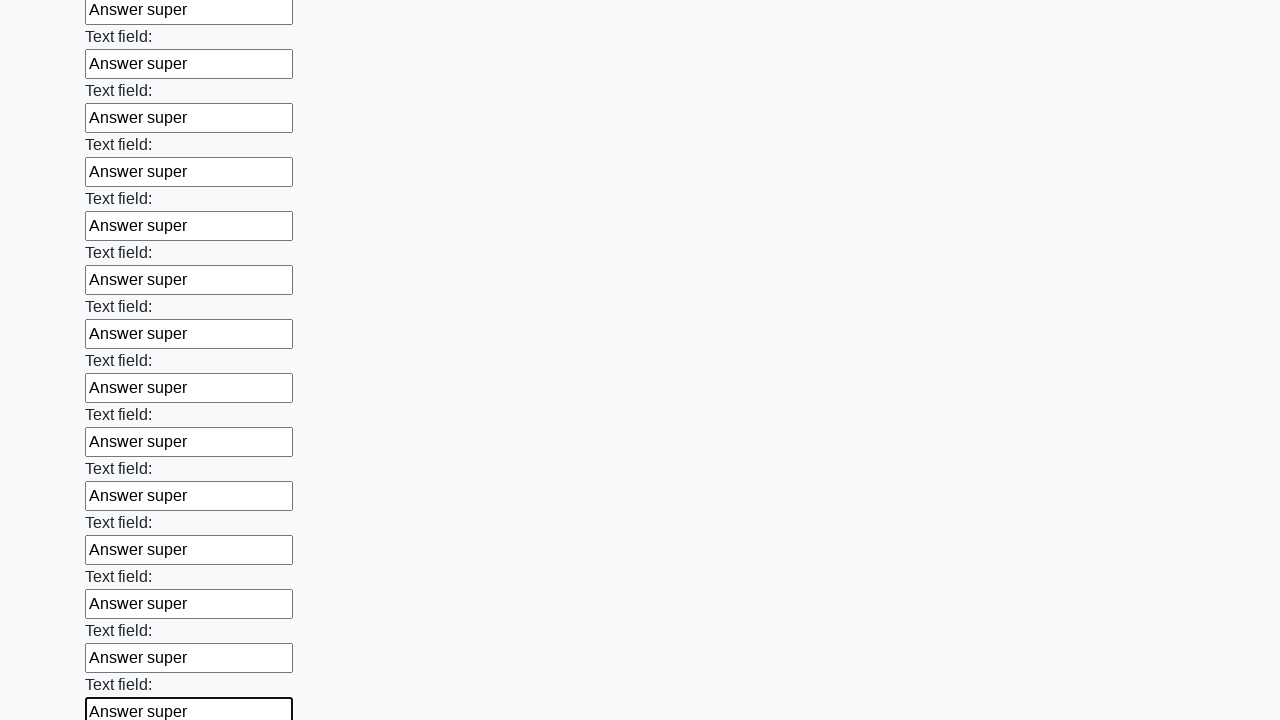

Filled input field with 'Answer super' on input >> nth=77
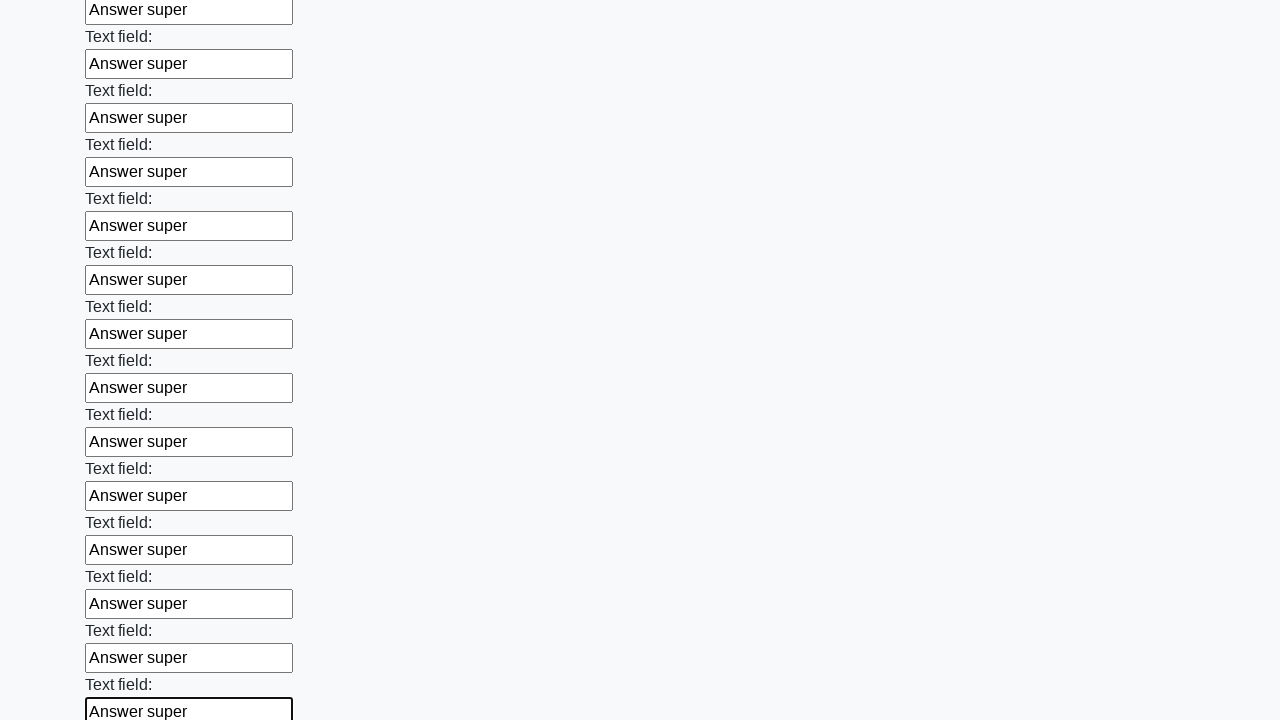

Filled input field with 'Answer super' on input >> nth=78
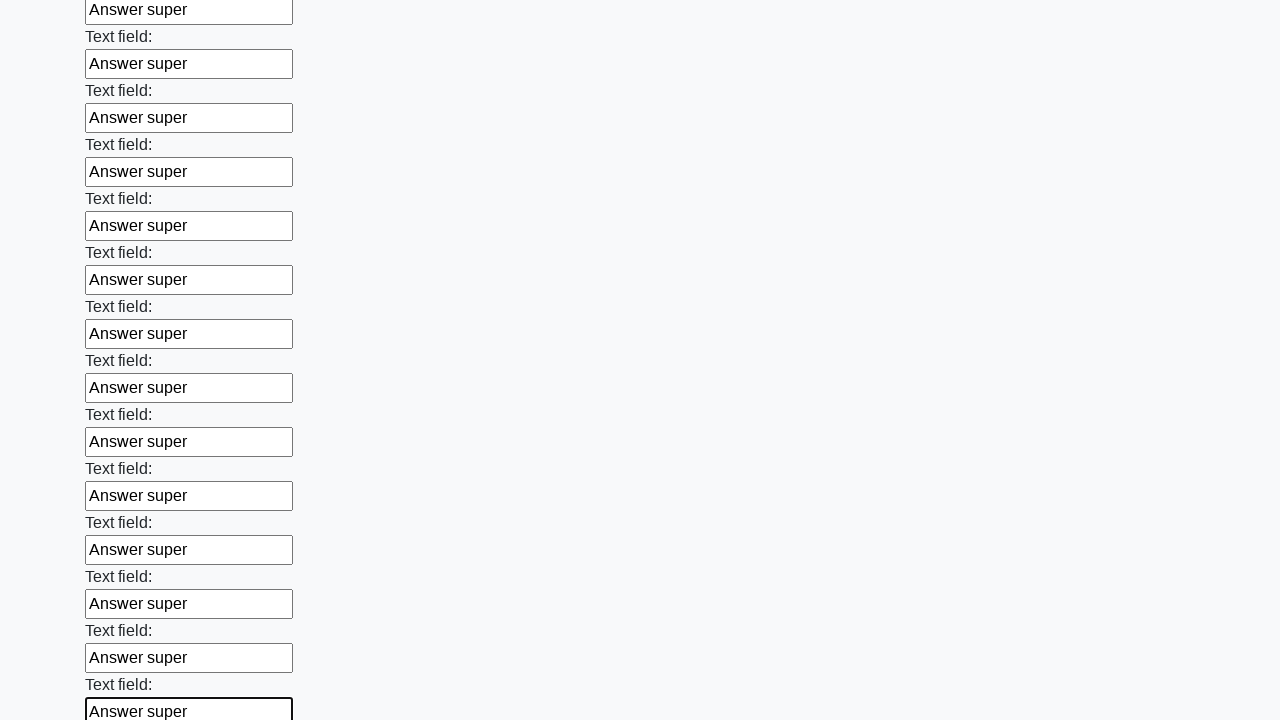

Filled input field with 'Answer super' on input >> nth=79
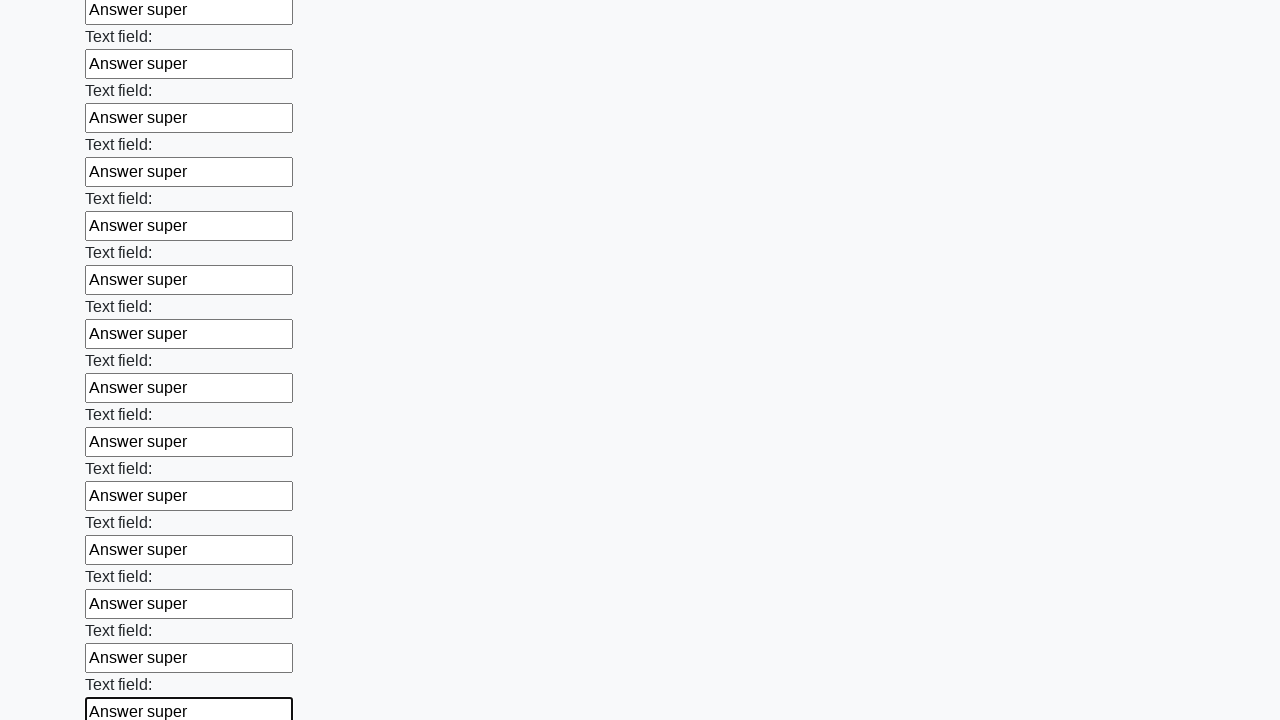

Filled input field with 'Answer super' on input >> nth=80
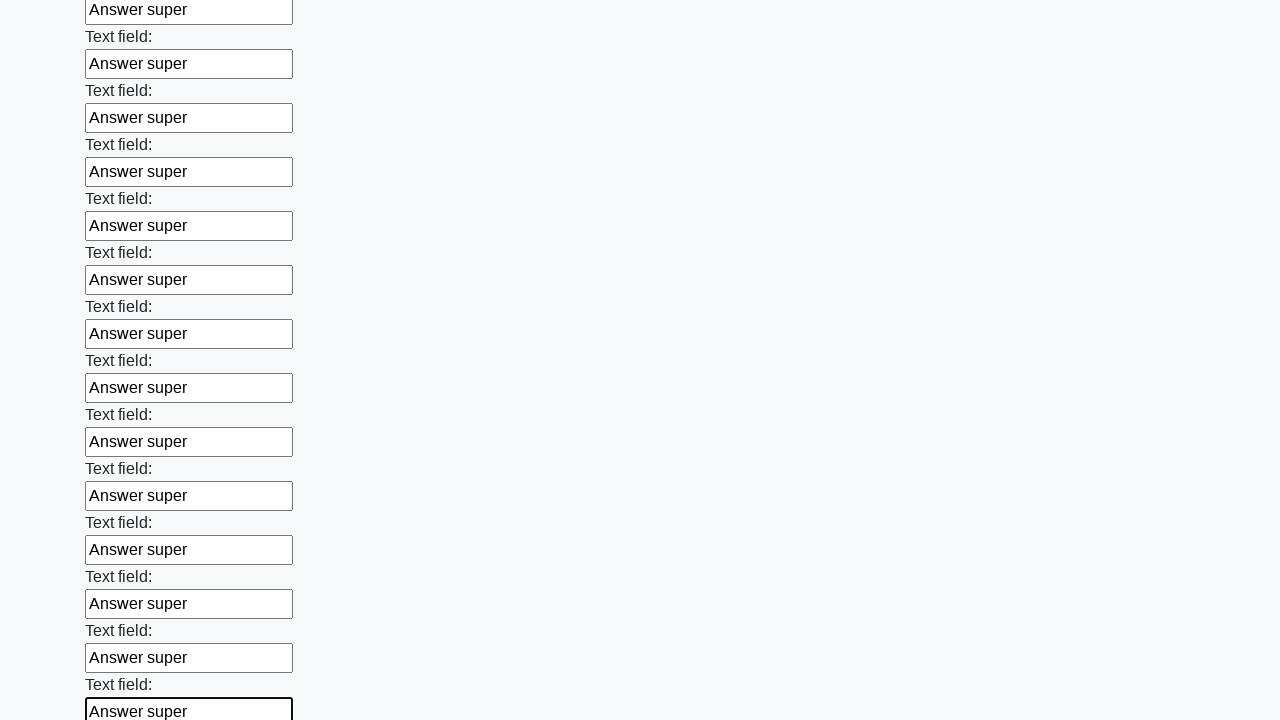

Filled input field with 'Answer super' on input >> nth=81
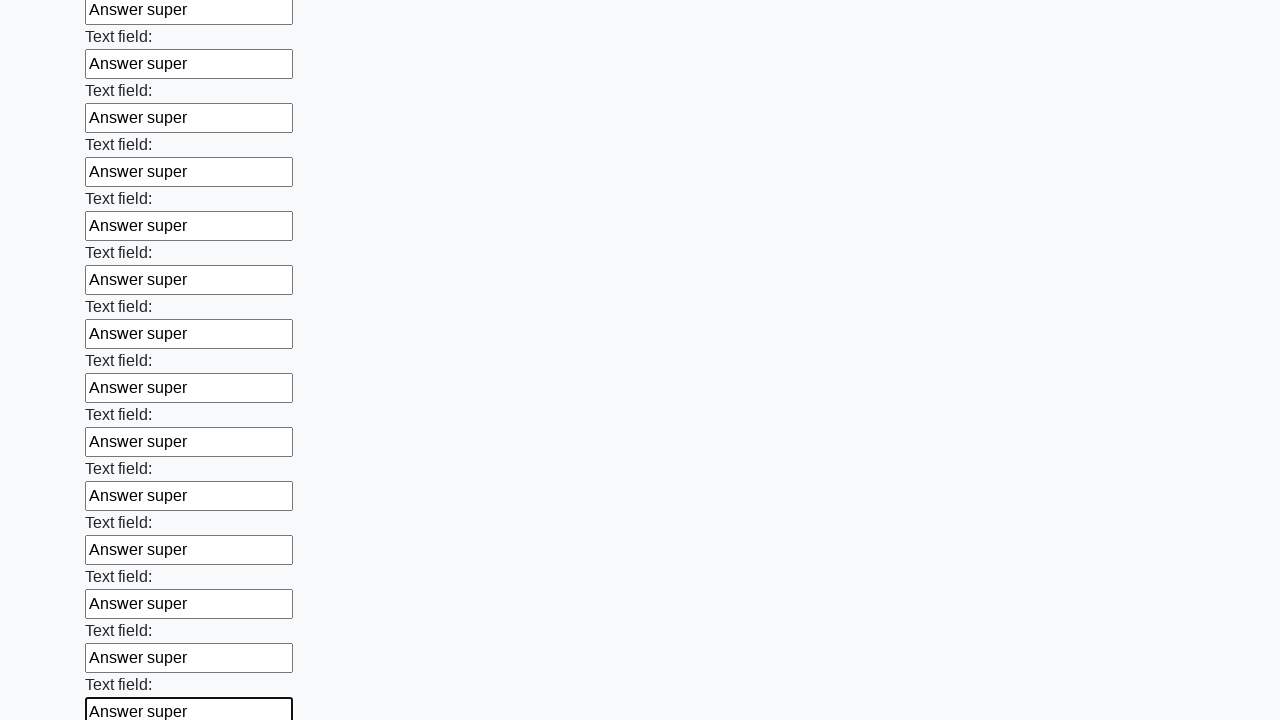

Filled input field with 'Answer super' on input >> nth=82
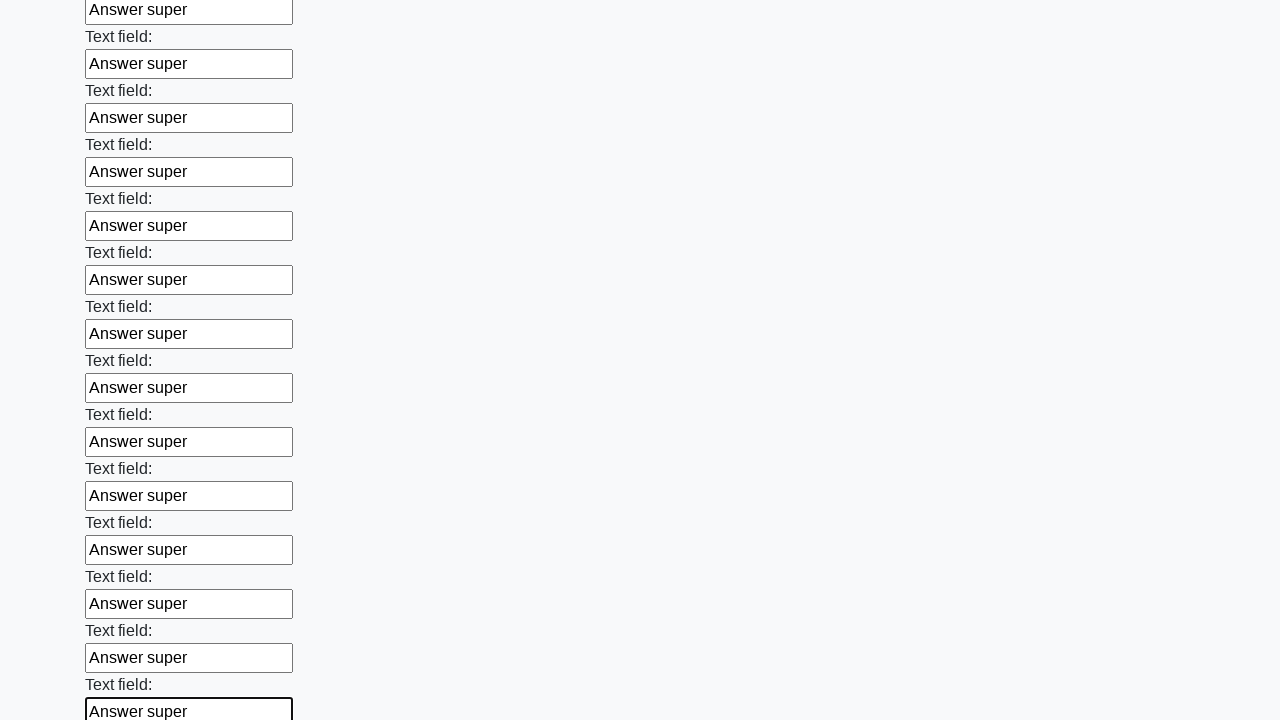

Filled input field with 'Answer super' on input >> nth=83
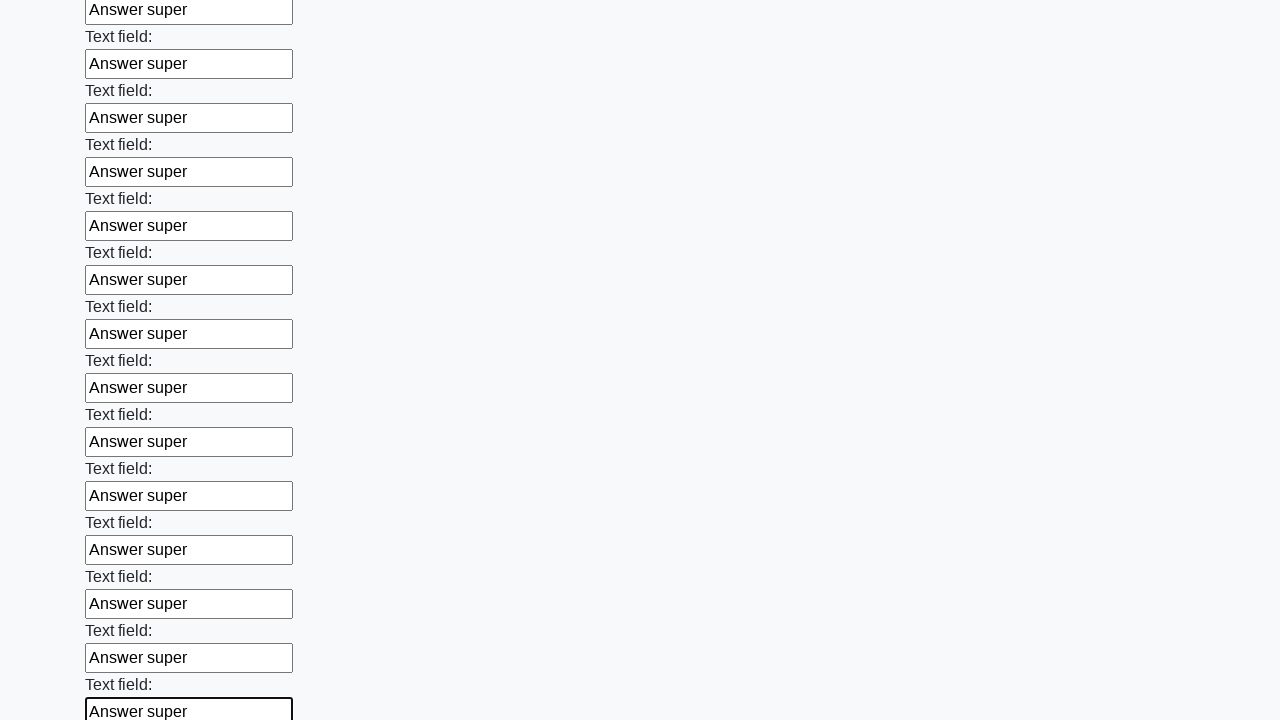

Filled input field with 'Answer super' on input >> nth=84
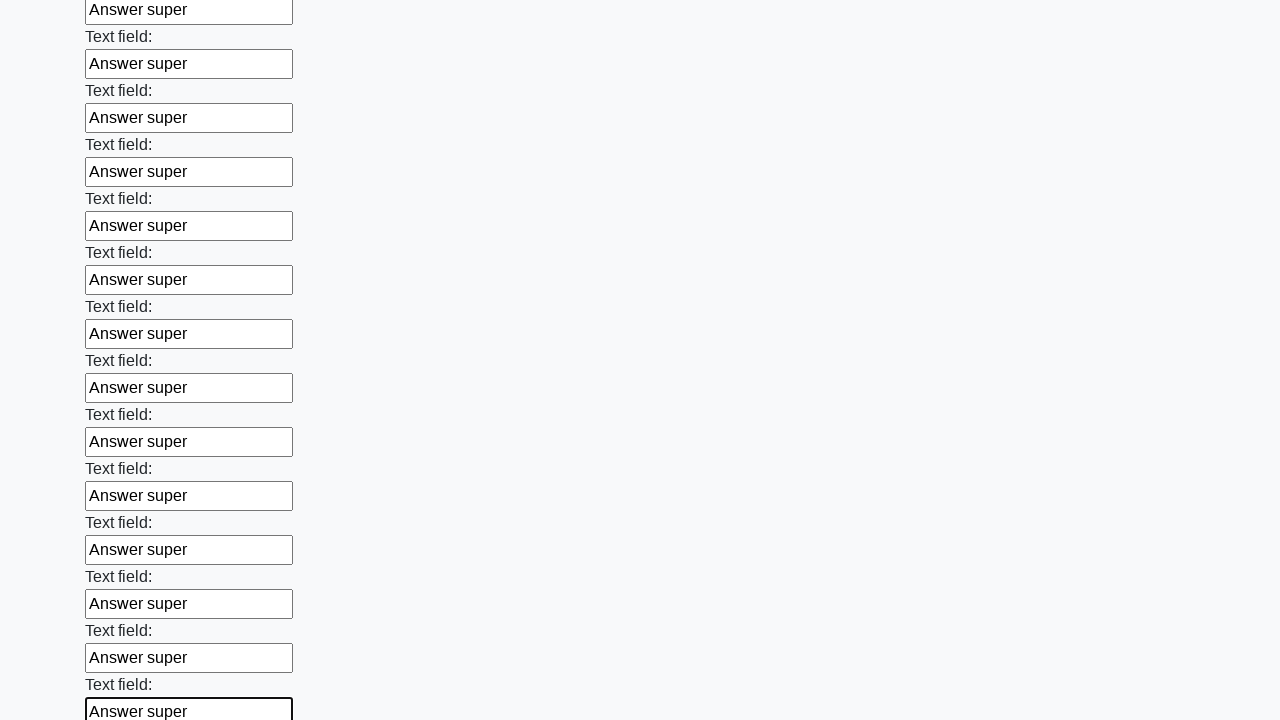

Filled input field with 'Answer super' on input >> nth=85
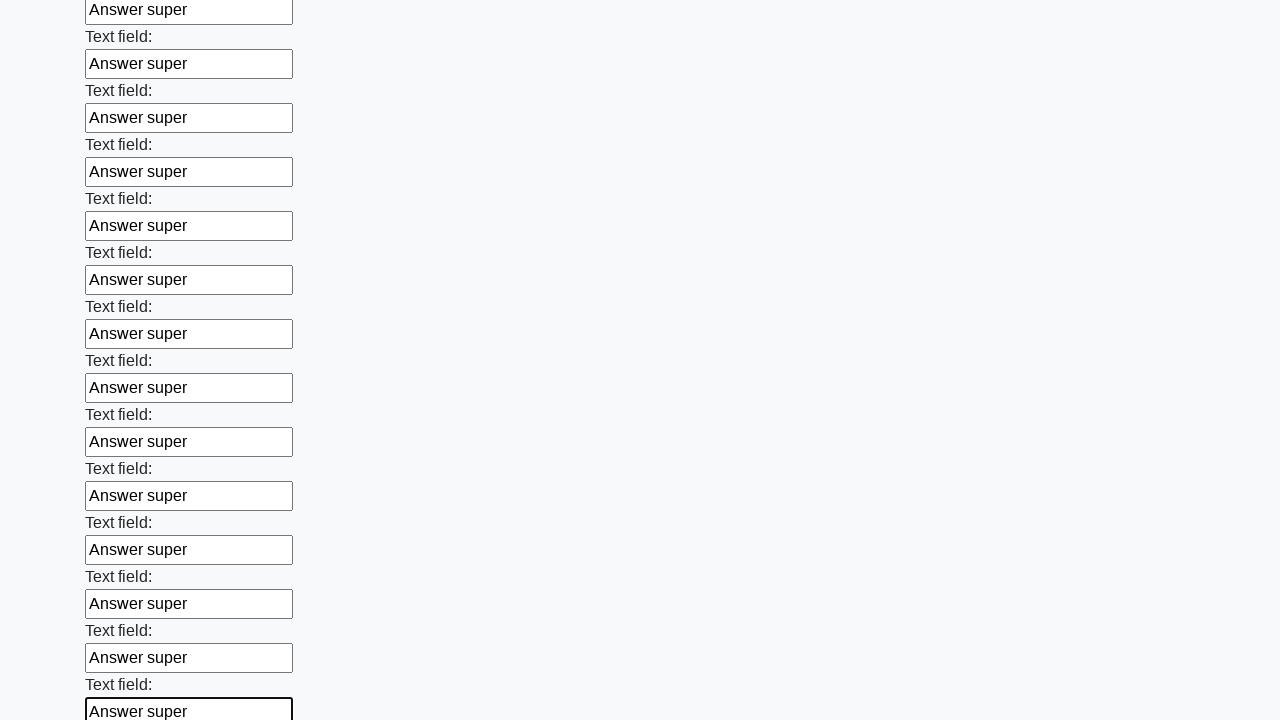

Filled input field with 'Answer super' on input >> nth=86
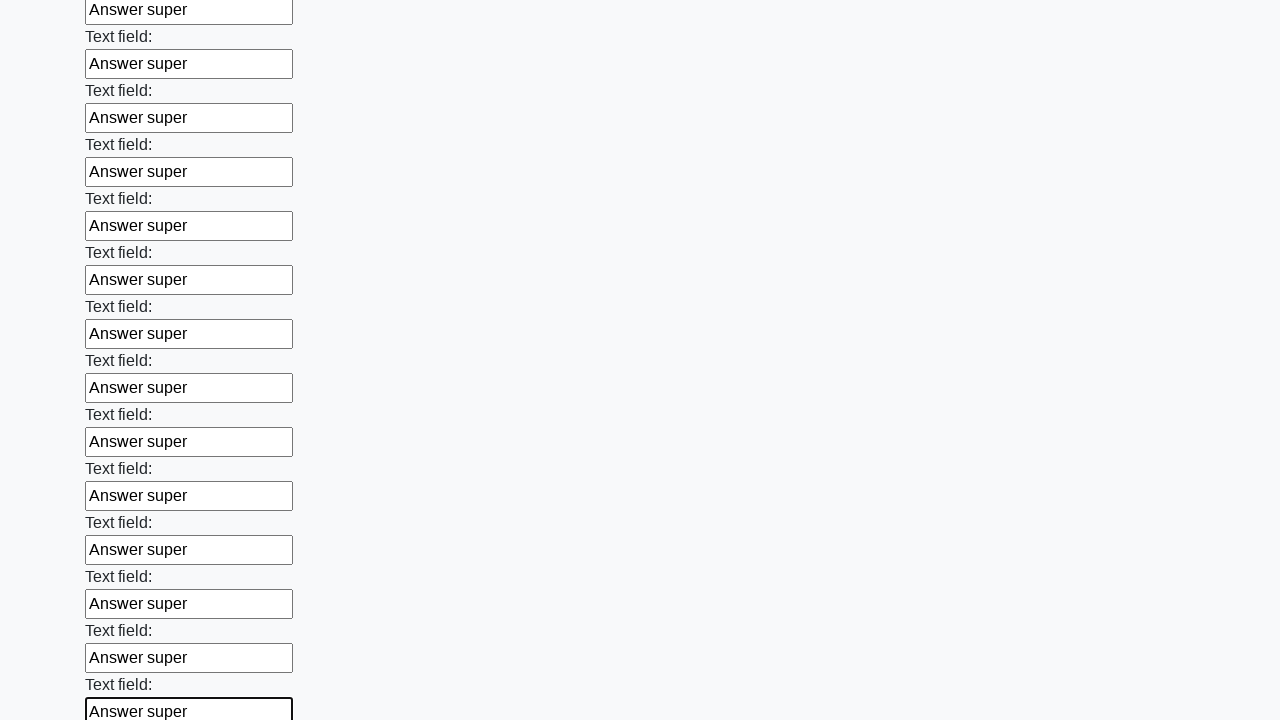

Filled input field with 'Answer super' on input >> nth=87
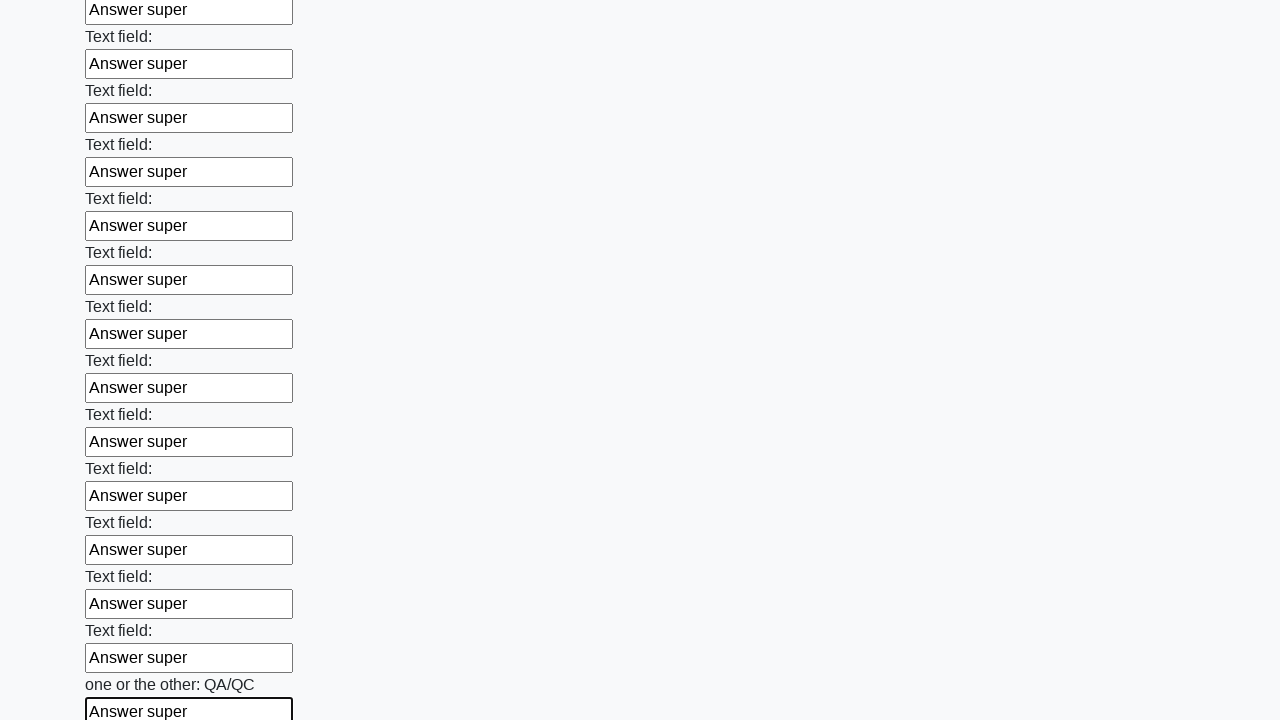

Filled input field with 'Answer super' on input >> nth=88
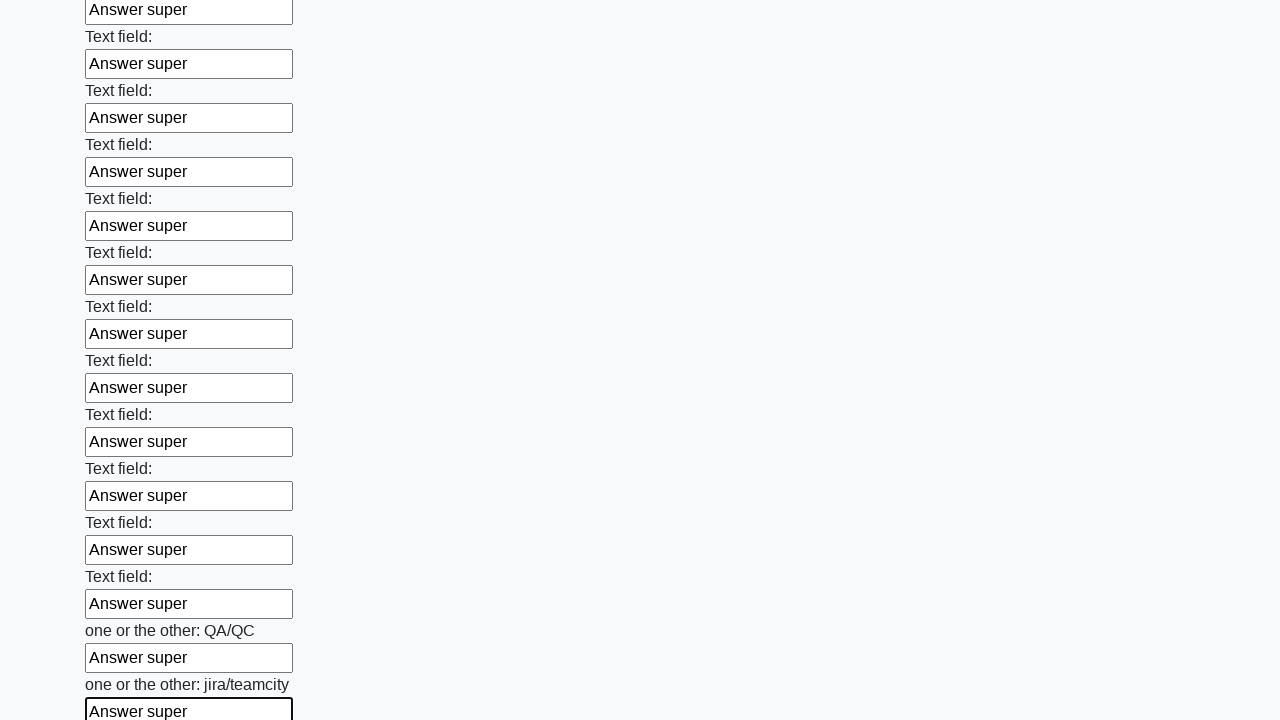

Filled input field with 'Answer super' on input >> nth=89
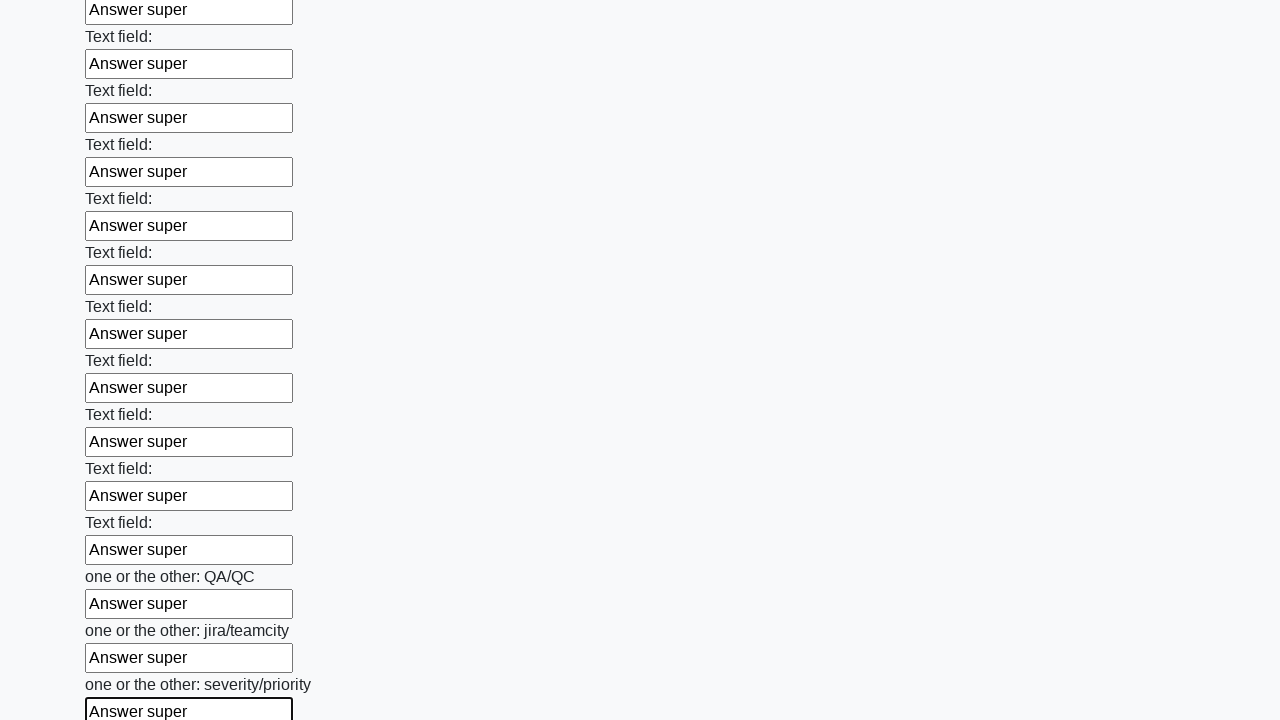

Filled input field with 'Answer super' on input >> nth=90
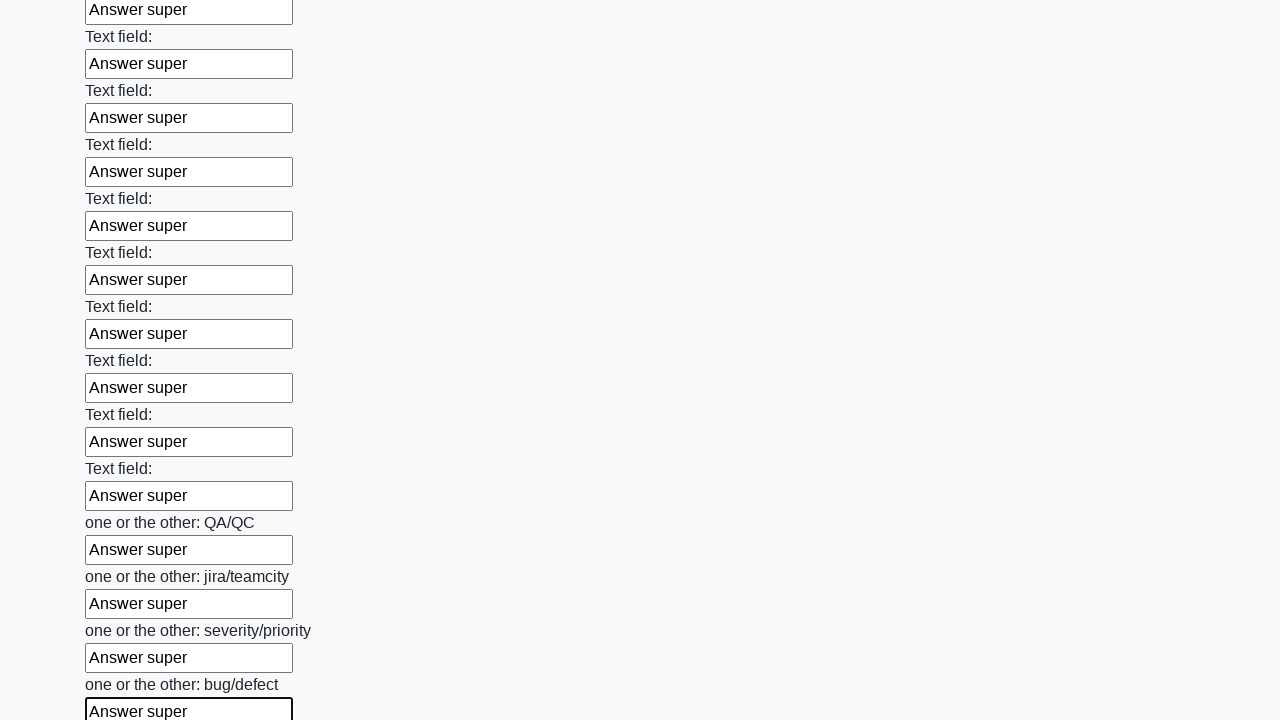

Filled input field with 'Answer super' on input >> nth=91
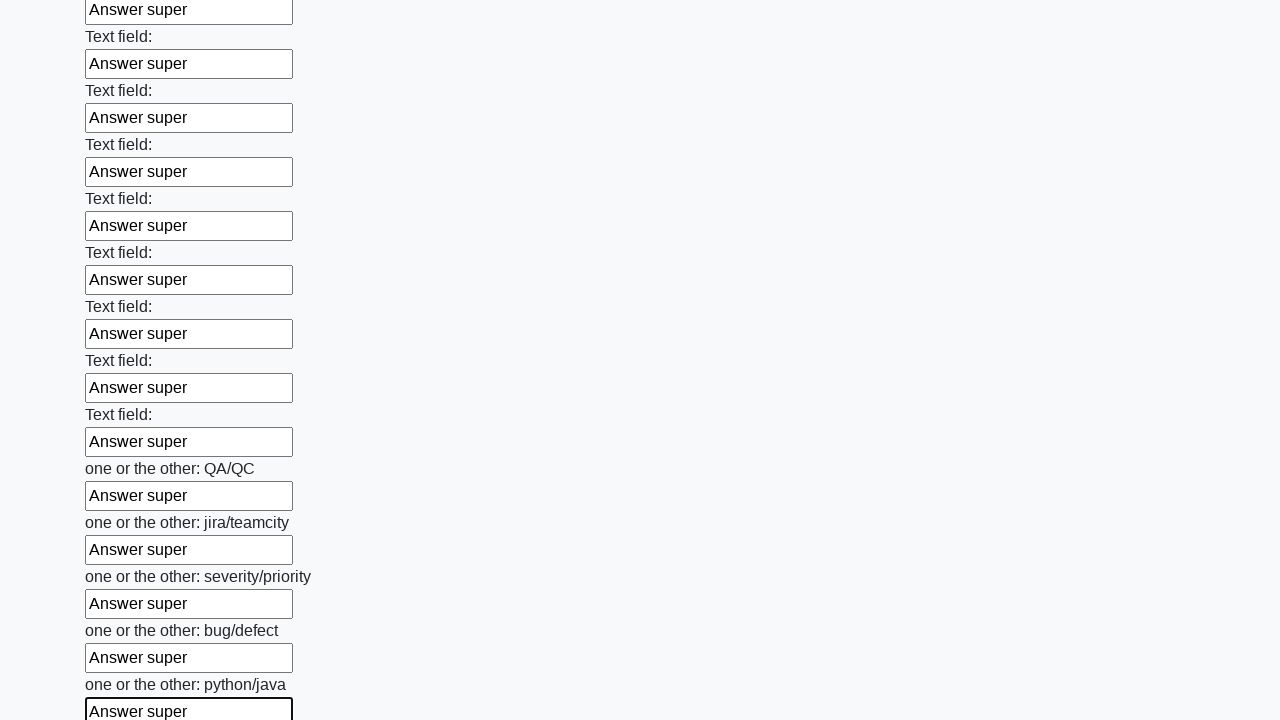

Filled input field with 'Answer super' on input >> nth=92
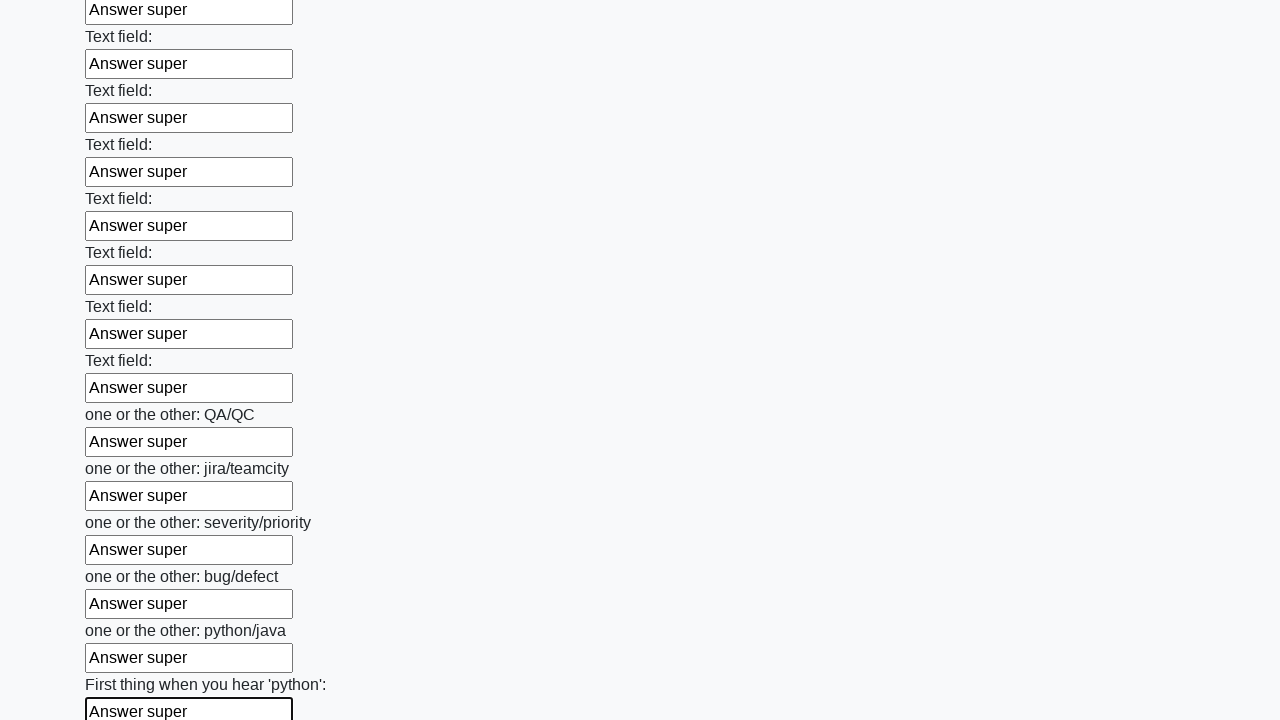

Filled input field with 'Answer super' on input >> nth=93
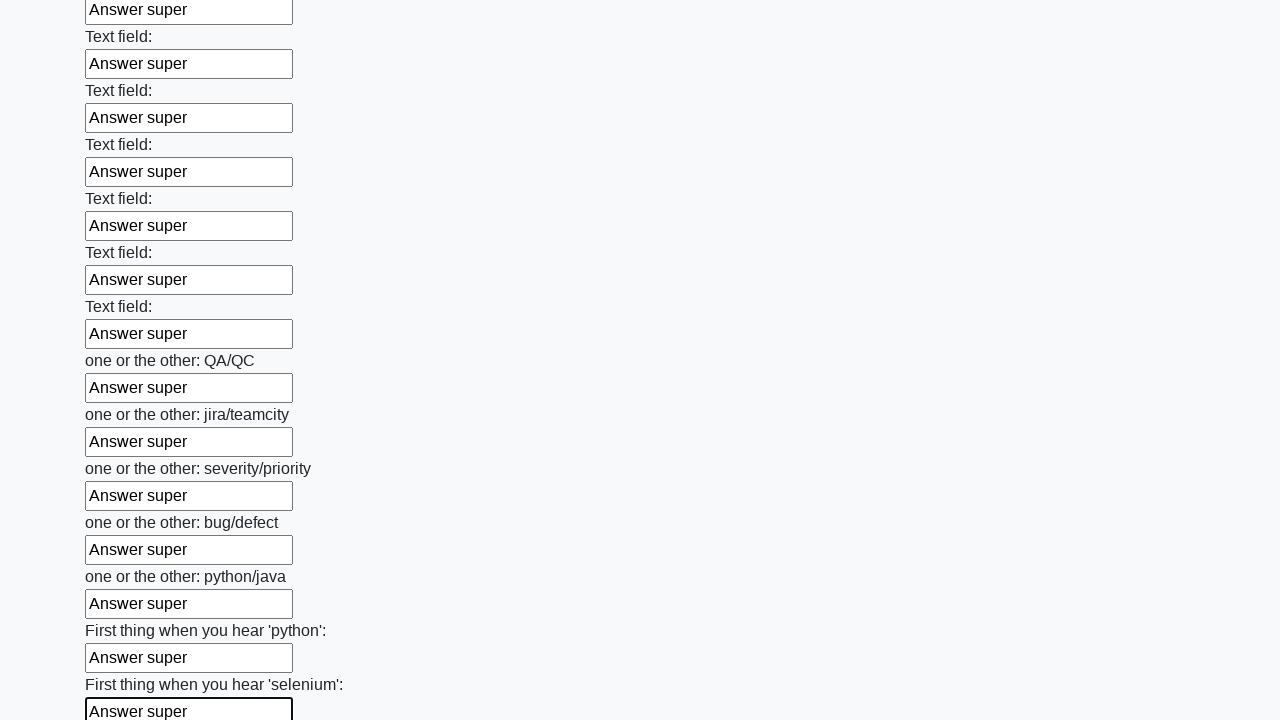

Filled input field with 'Answer super' on input >> nth=94
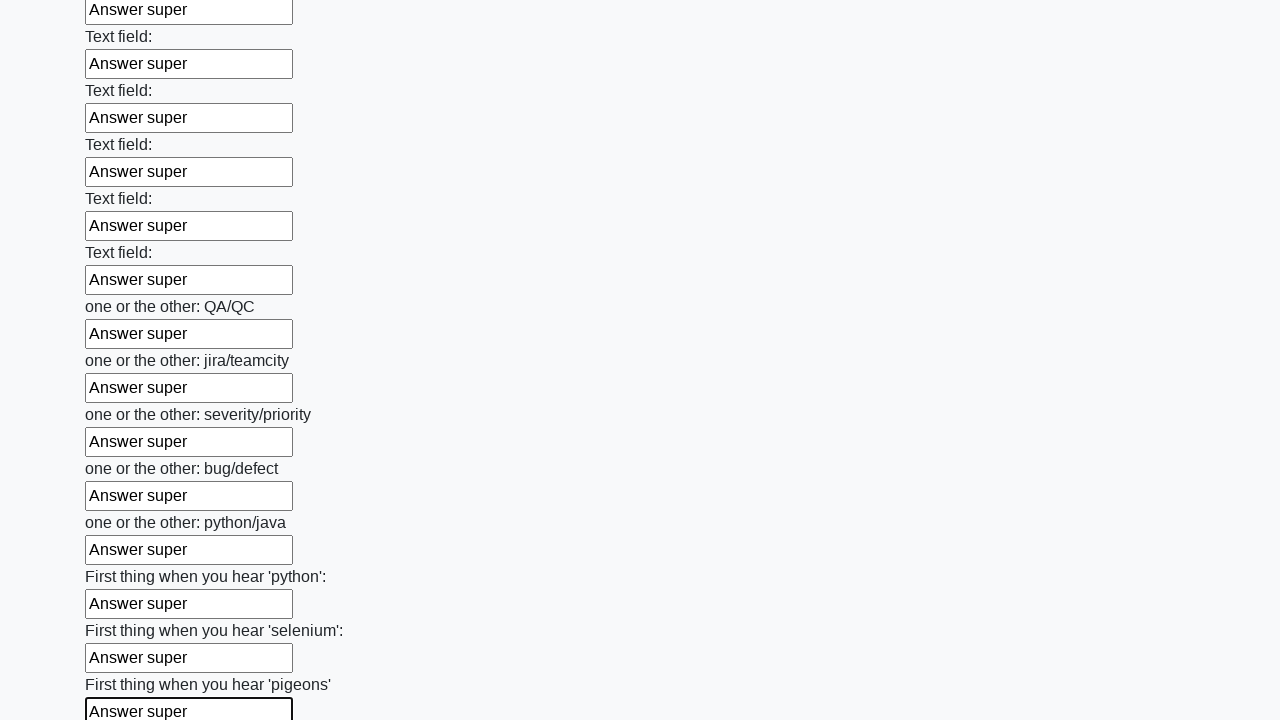

Filled input field with 'Answer super' on input >> nth=95
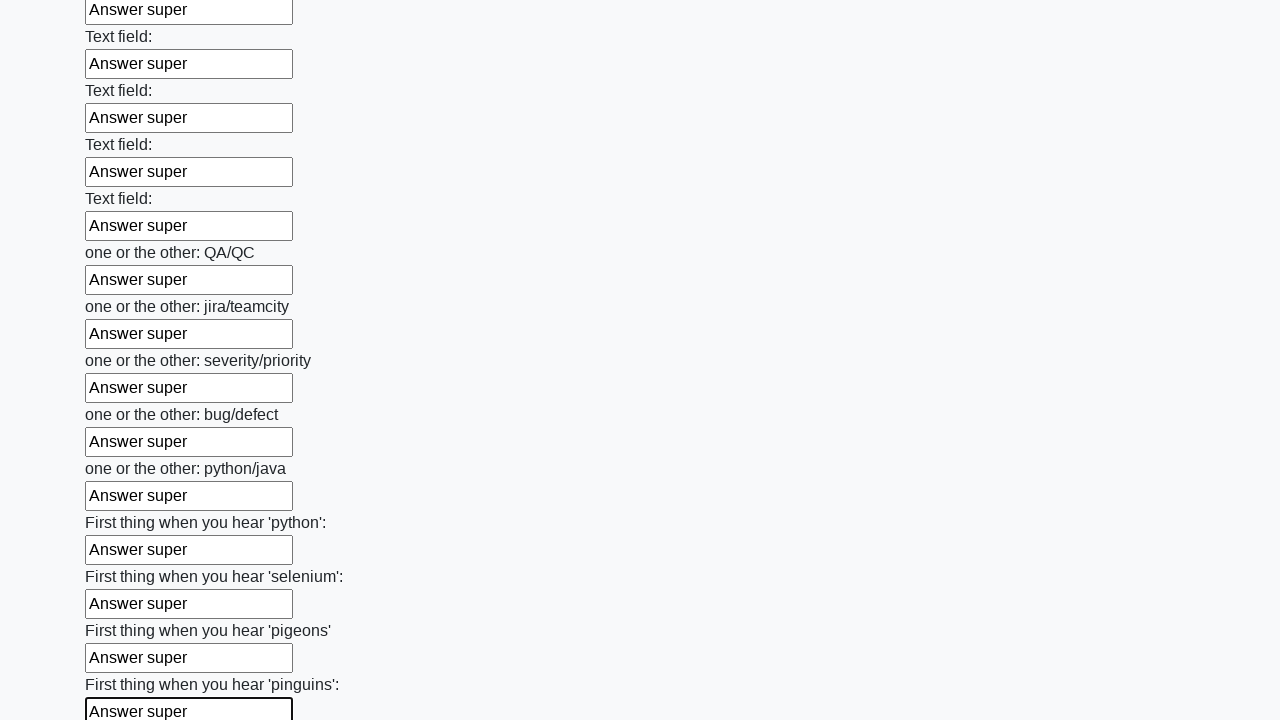

Filled input field with 'Answer super' on input >> nth=96
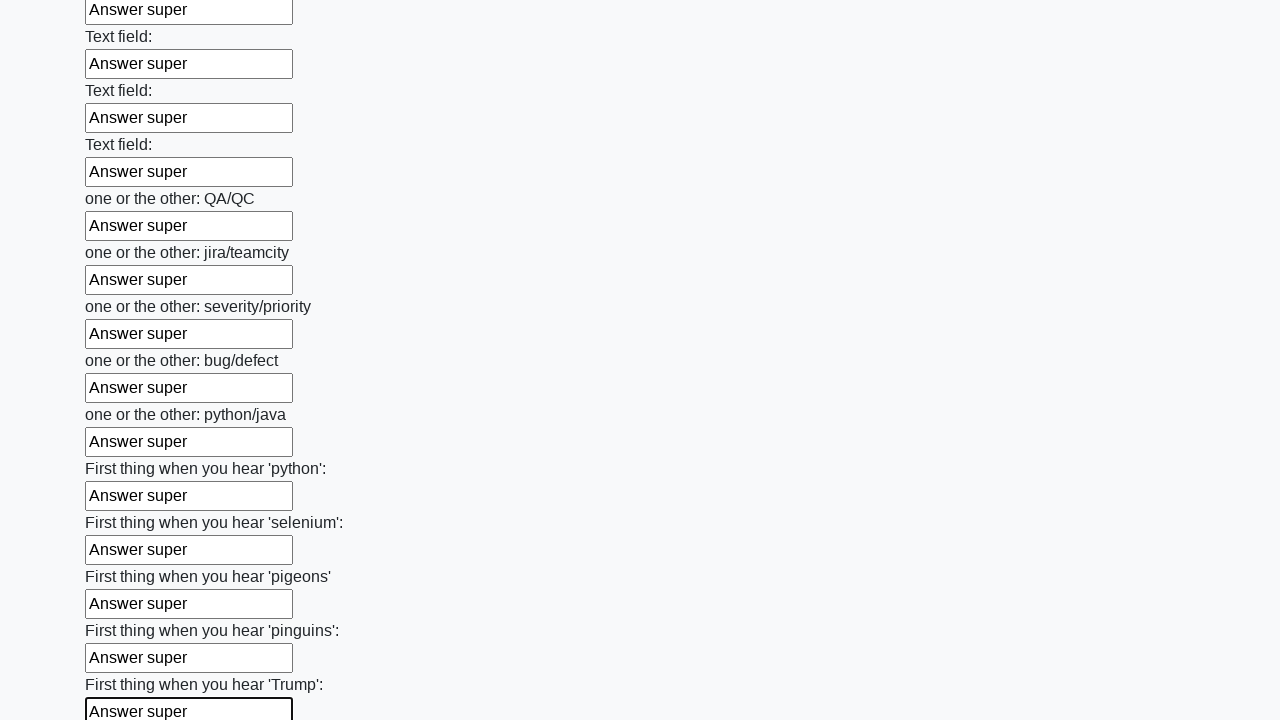

Filled input field with 'Answer super' on input >> nth=97
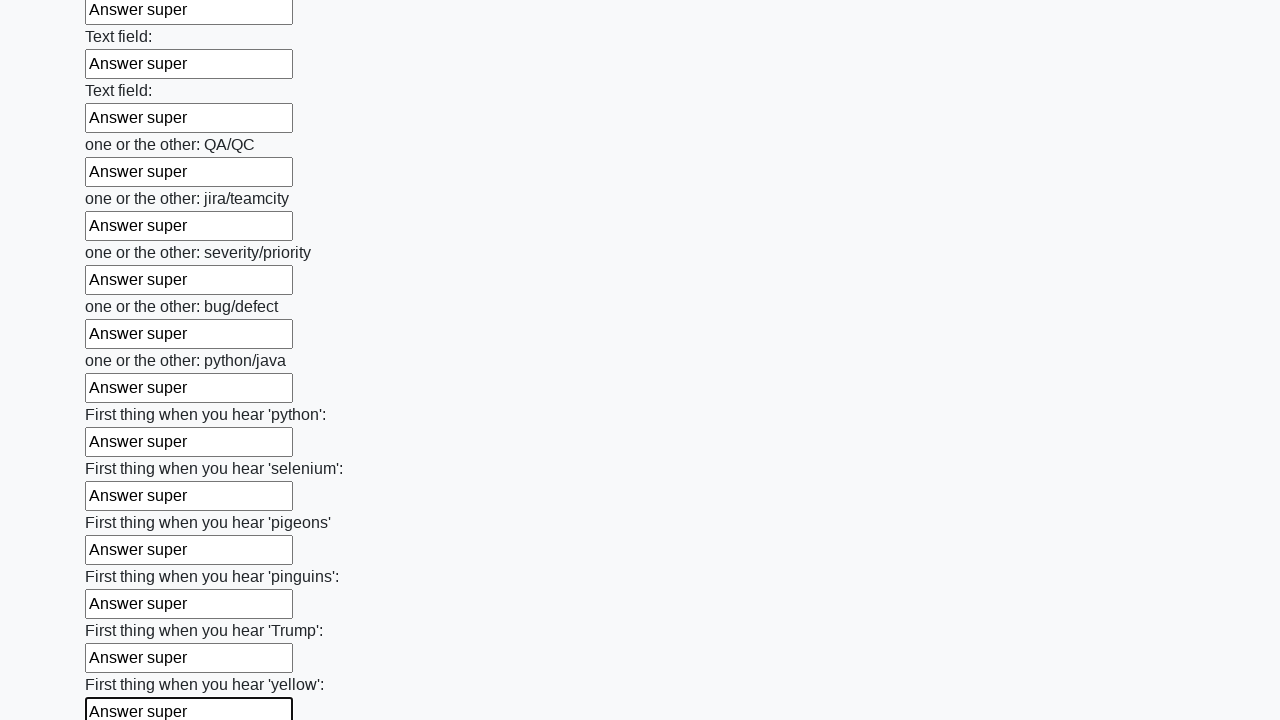

Filled input field with 'Answer super' on input >> nth=98
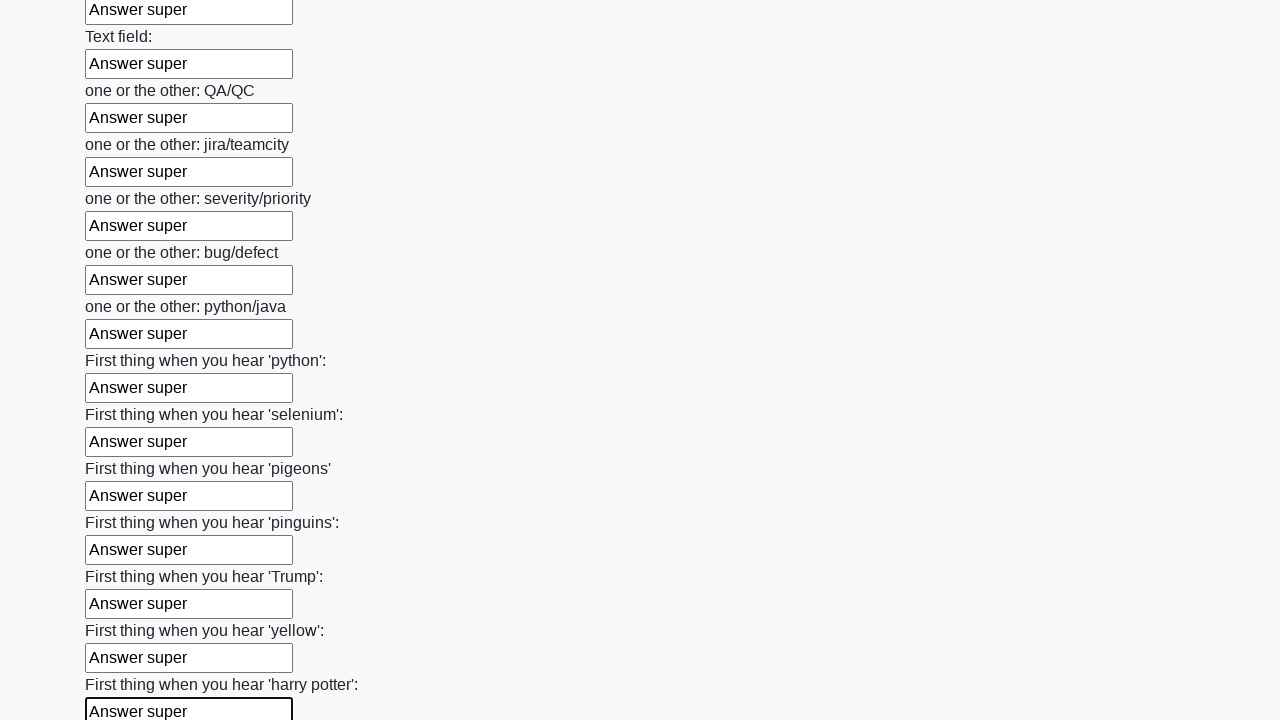

Filled input field with 'Answer super' on input >> nth=99
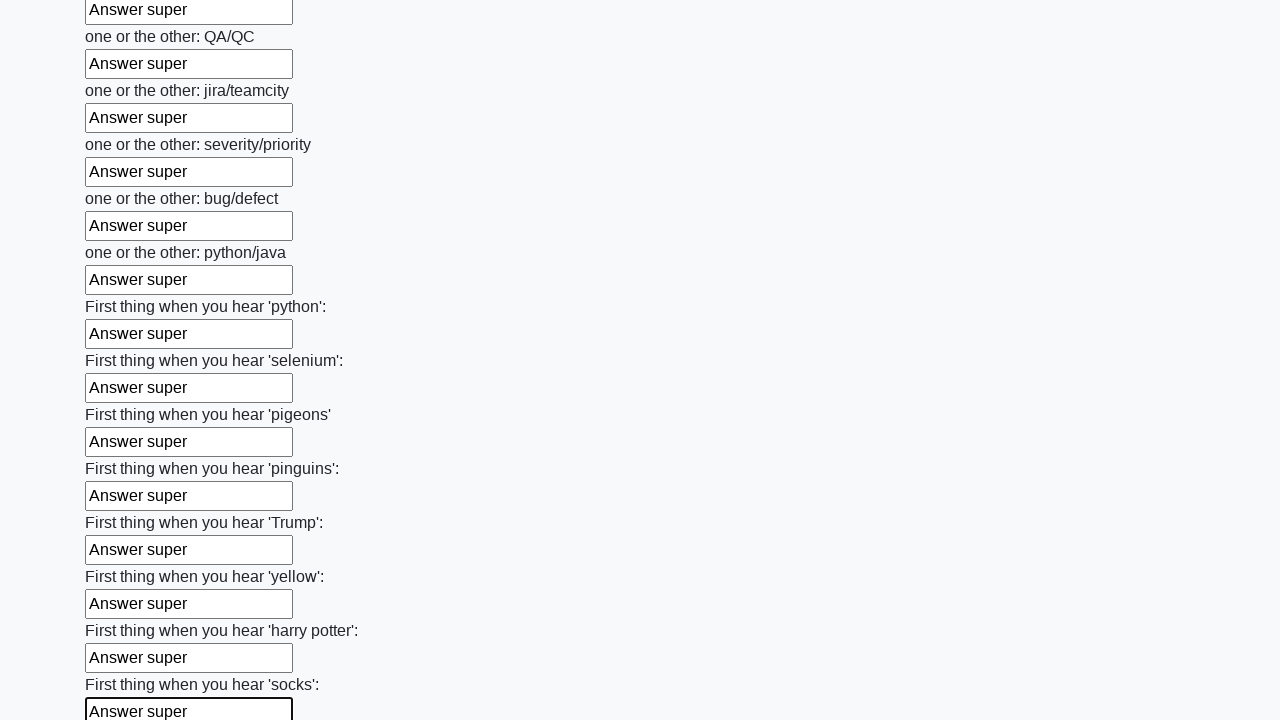

Clicked the submit button at (123, 611) on button.btn
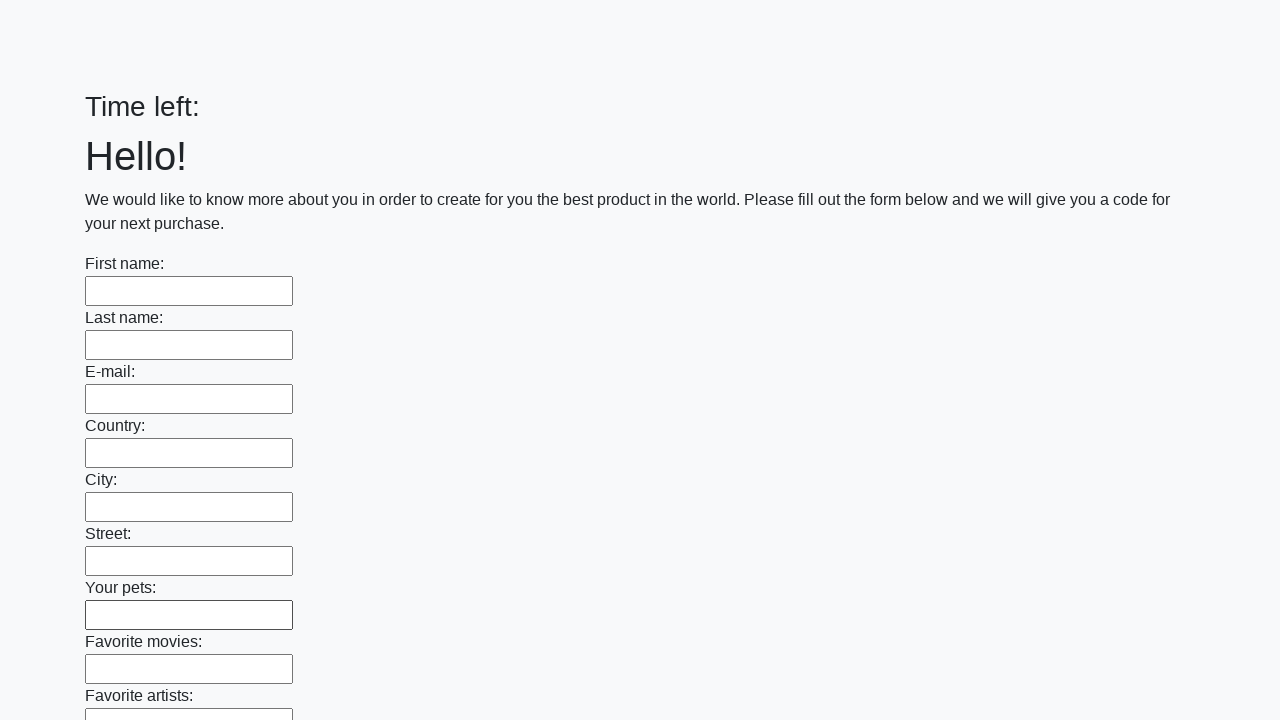

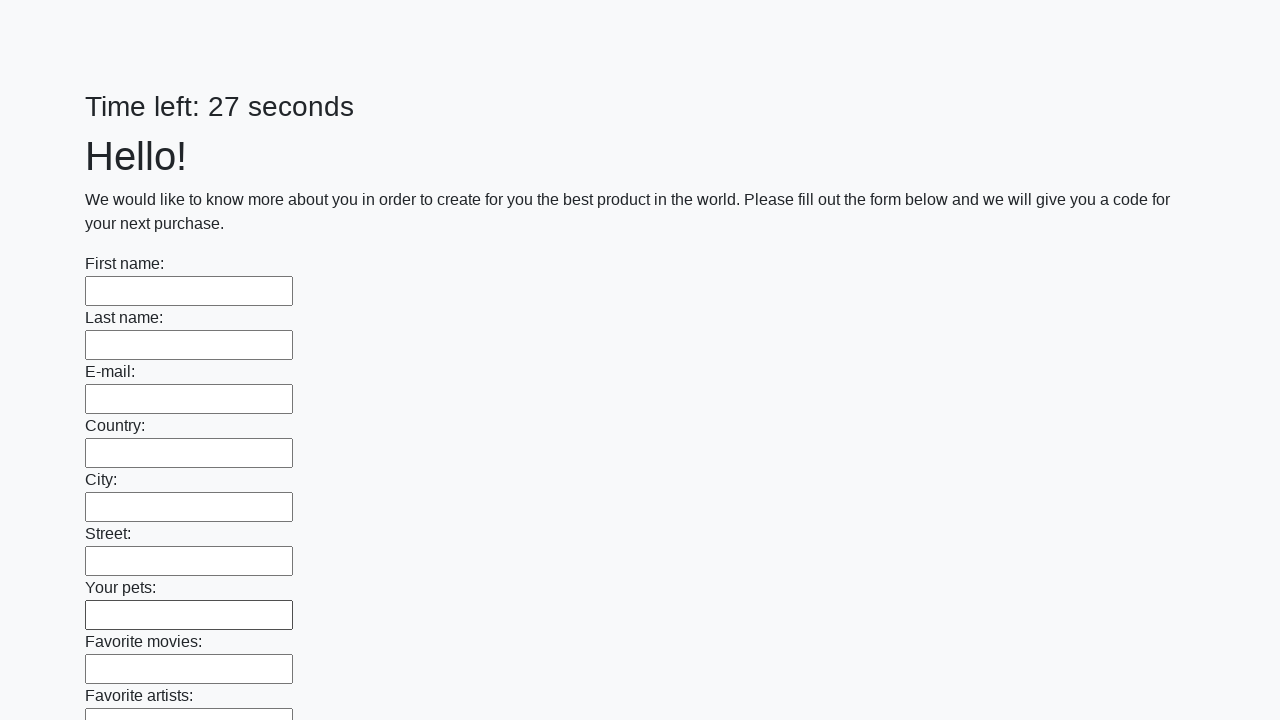